Tests that all checkboxes can be selected and then deselected by clicking each checkbox twice, verifying the final deselected state.

Starting URL: https://automationfc.github.io/multiple-fields/

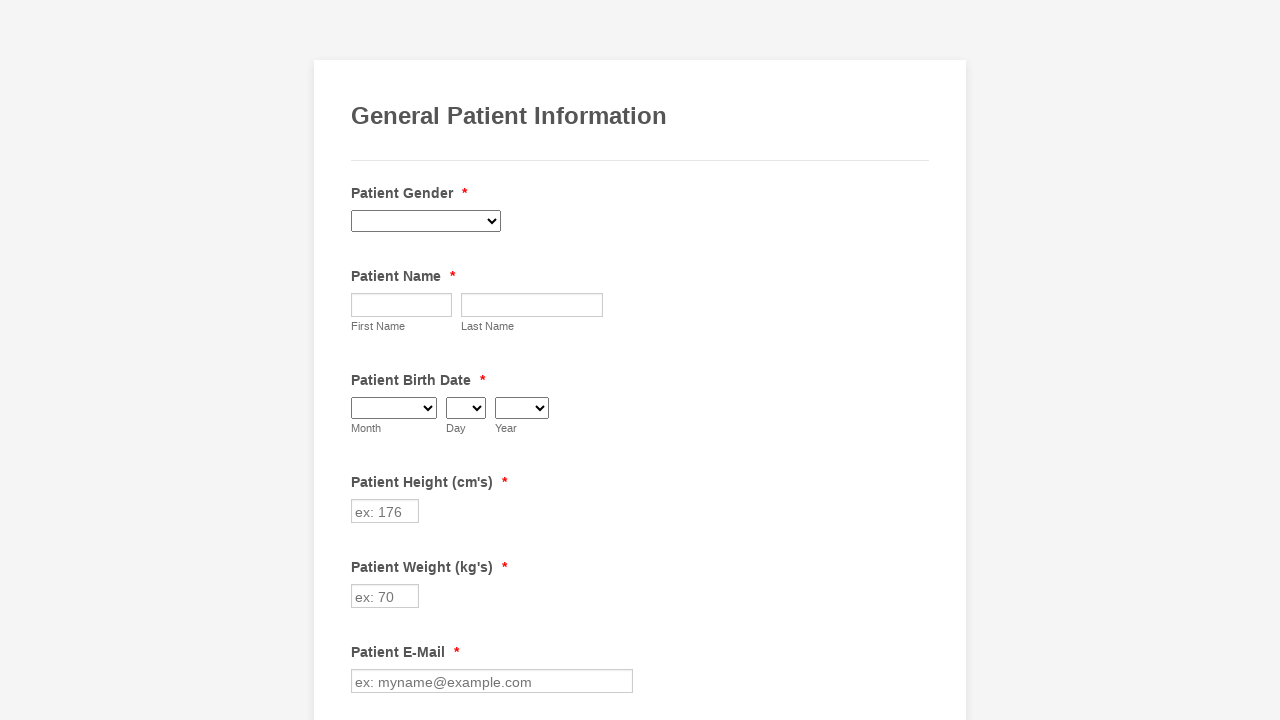

Waited for checkboxes to be present on the page
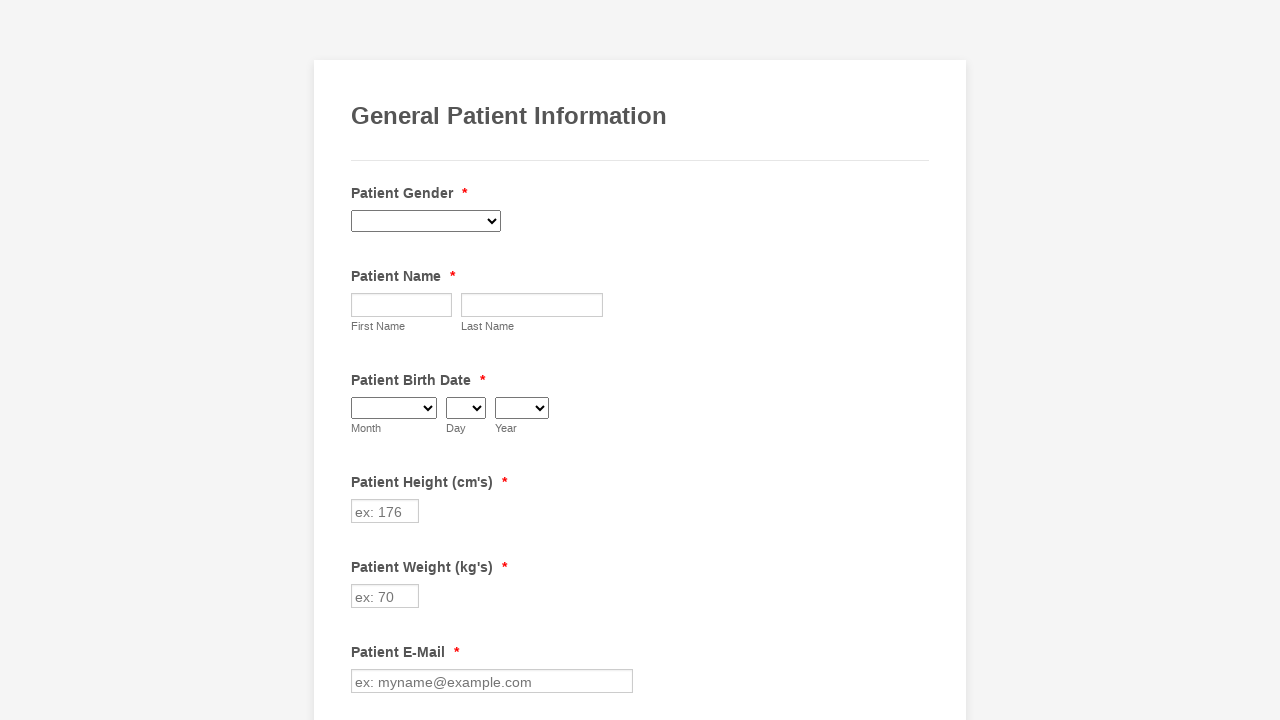

Scrolled down 300 pixels to ensure elements are in view
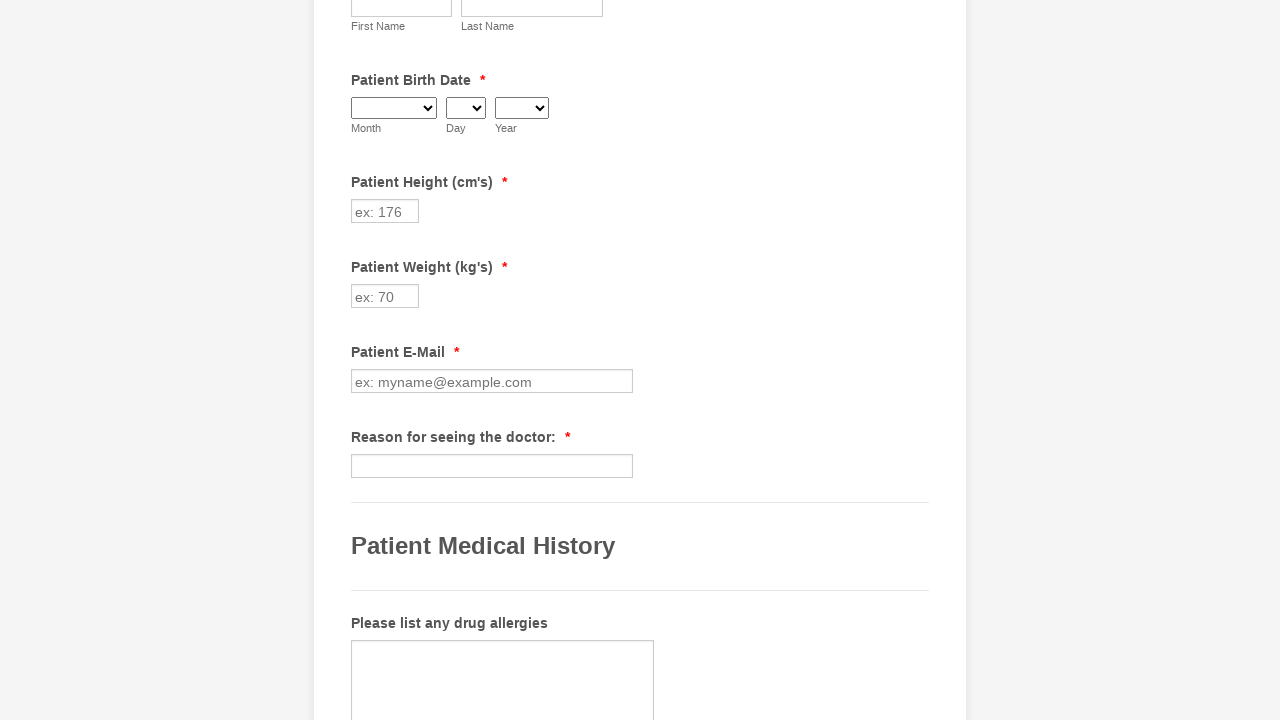

Located all checkbox elements on the page
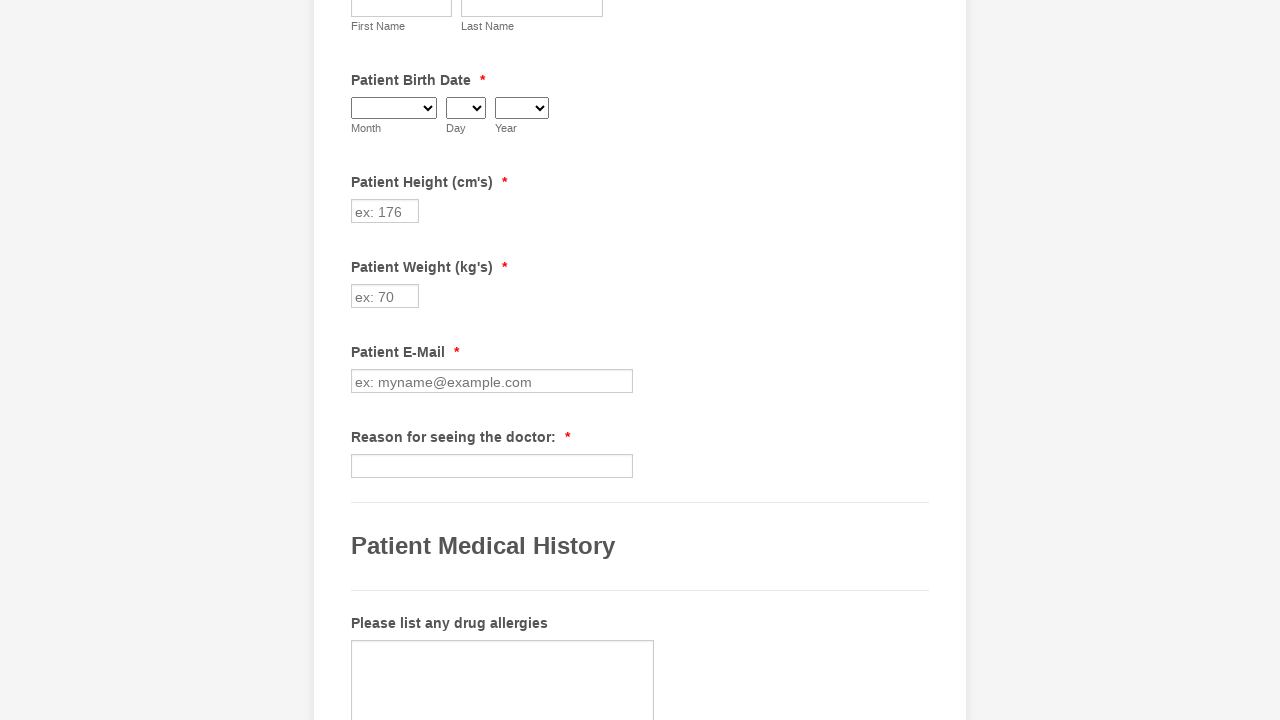

Found 29 checkboxes on the page
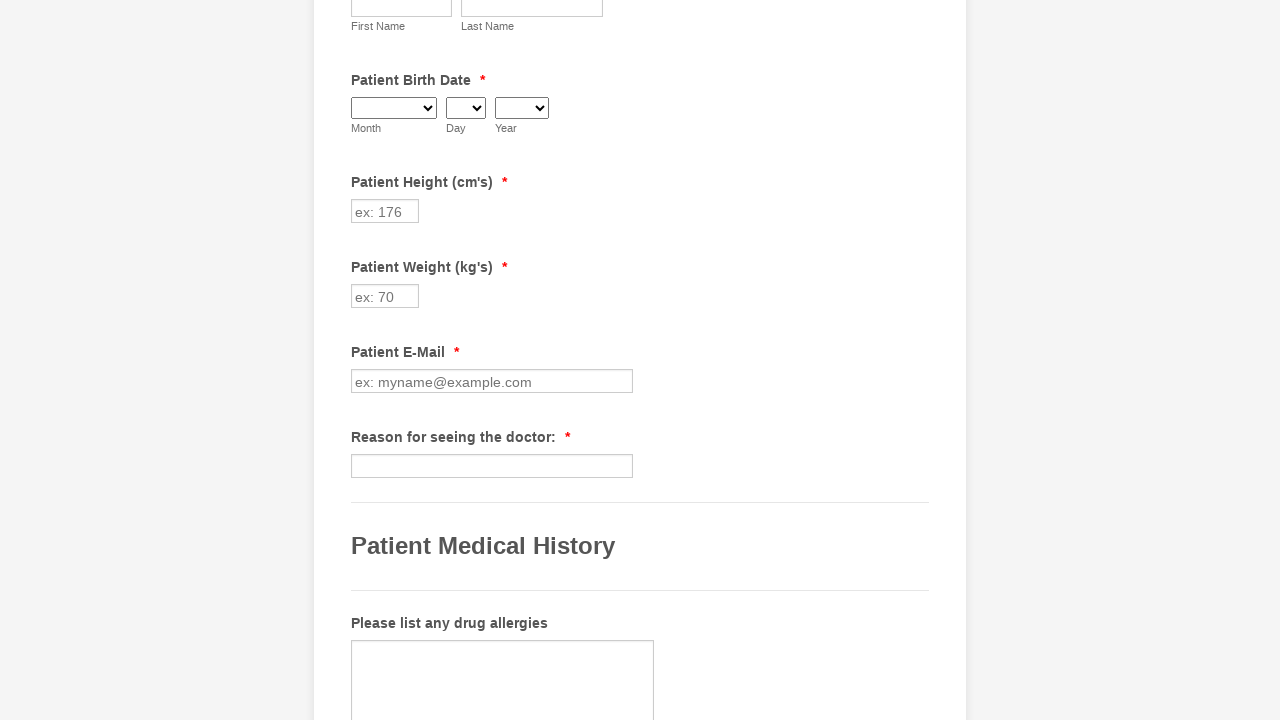

Clicked checkbox 0 to select it at (362, 360) on input[type='checkbox'] >> nth=0
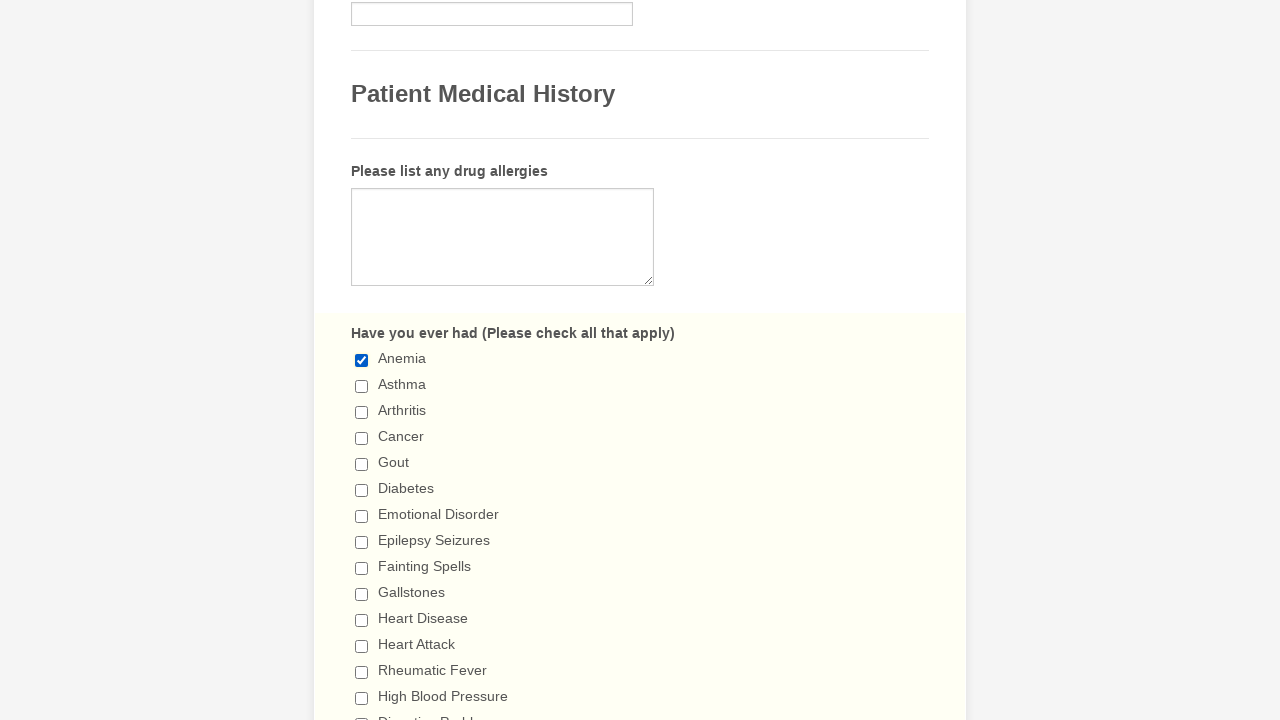

Verified checkbox 0 is selected
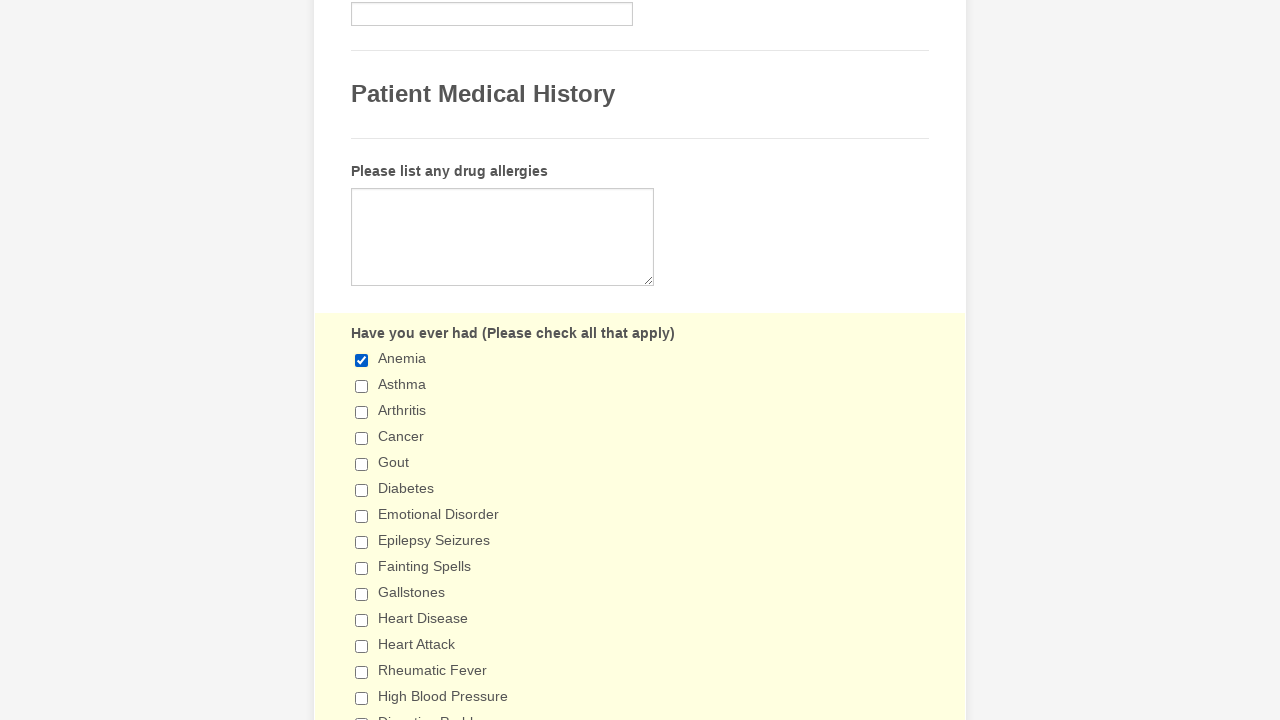

Clicked checkbox 1 to select it at (362, 386) on input[type='checkbox'] >> nth=1
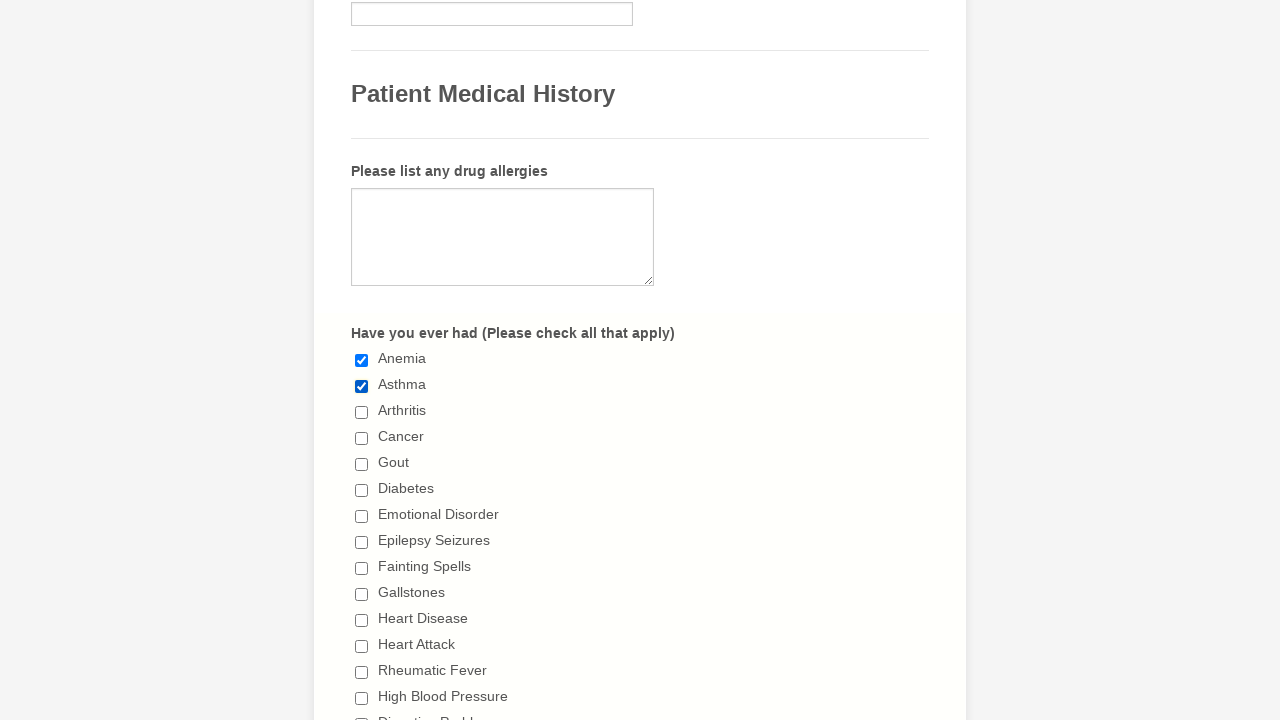

Verified checkbox 1 is selected
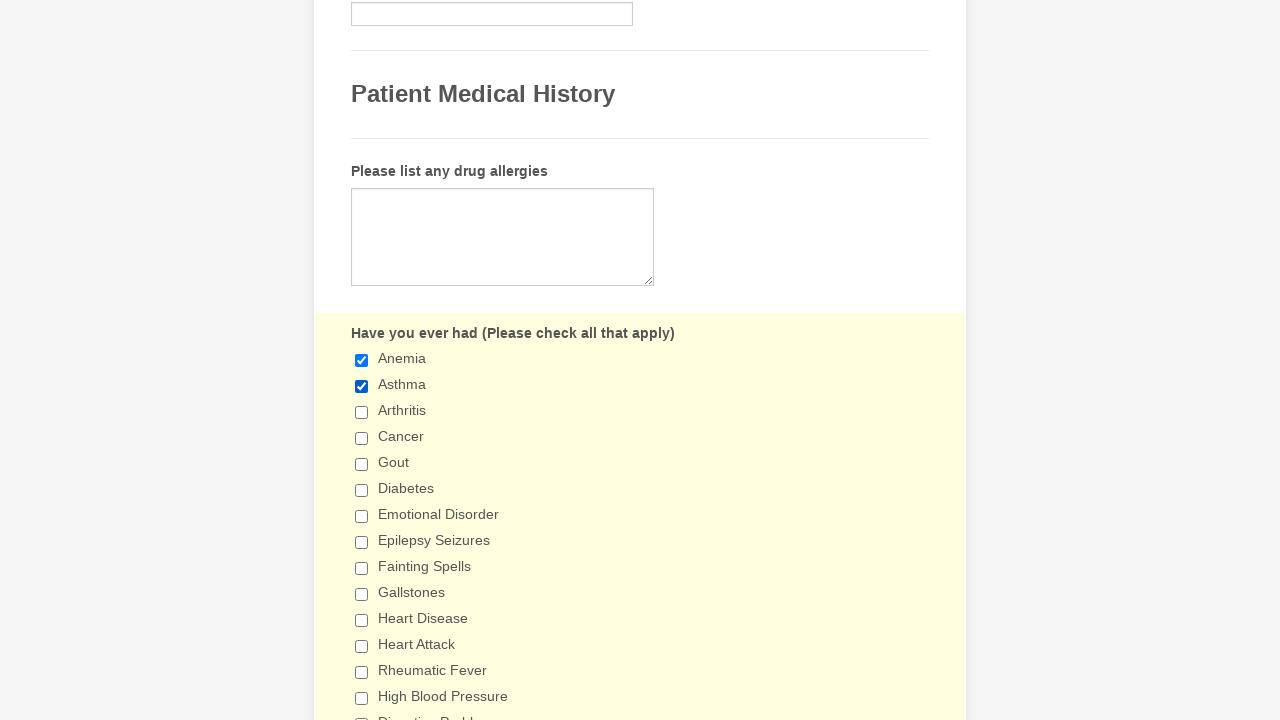

Clicked checkbox 2 to select it at (362, 412) on input[type='checkbox'] >> nth=2
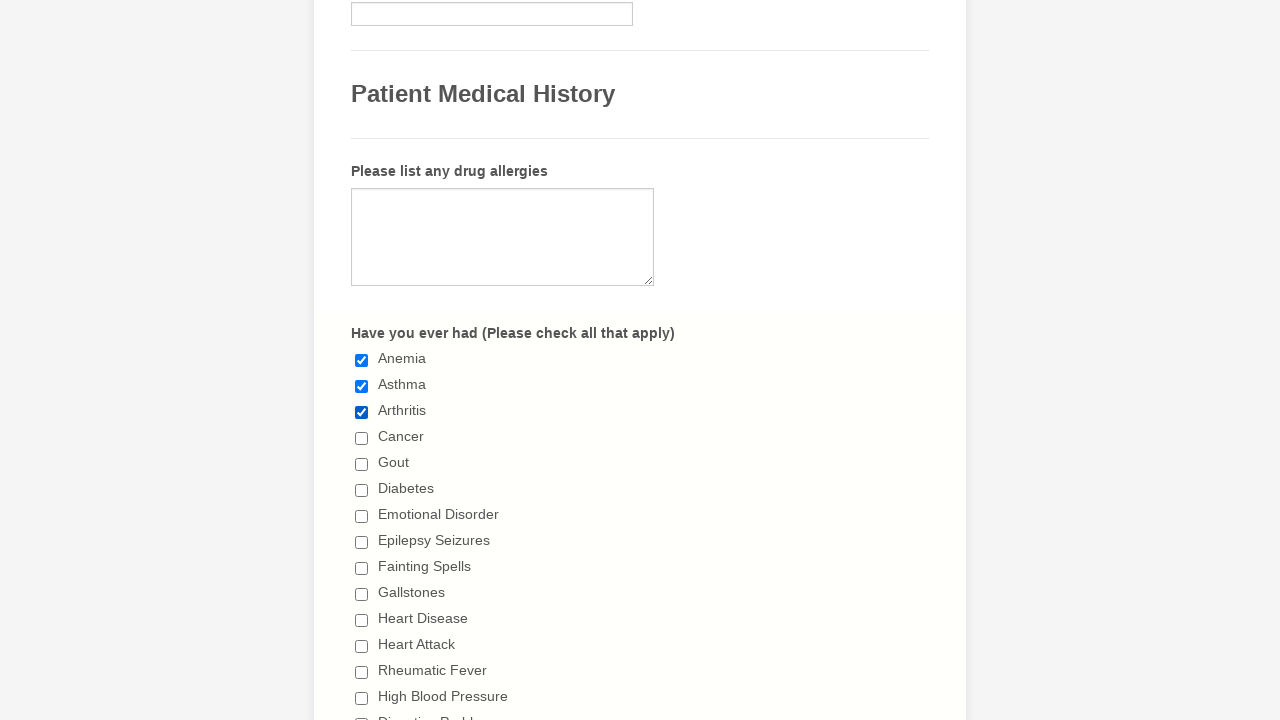

Verified checkbox 2 is selected
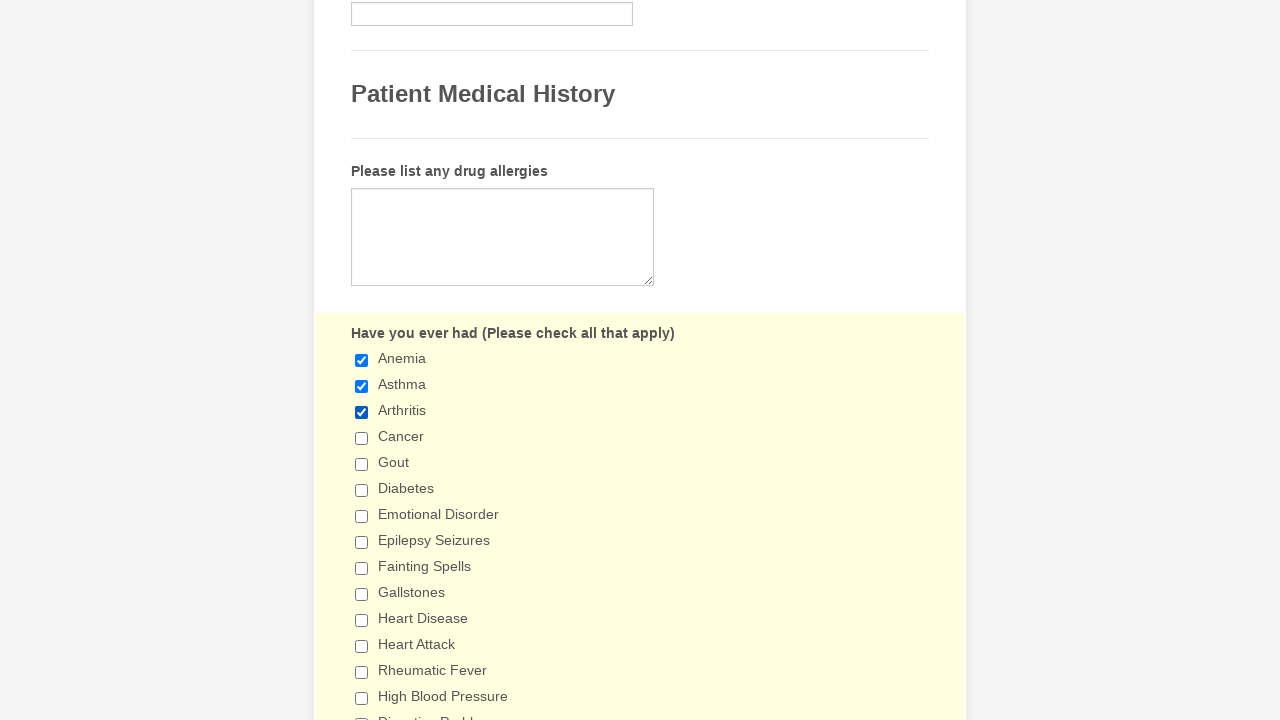

Clicked checkbox 3 to select it at (362, 438) on input[type='checkbox'] >> nth=3
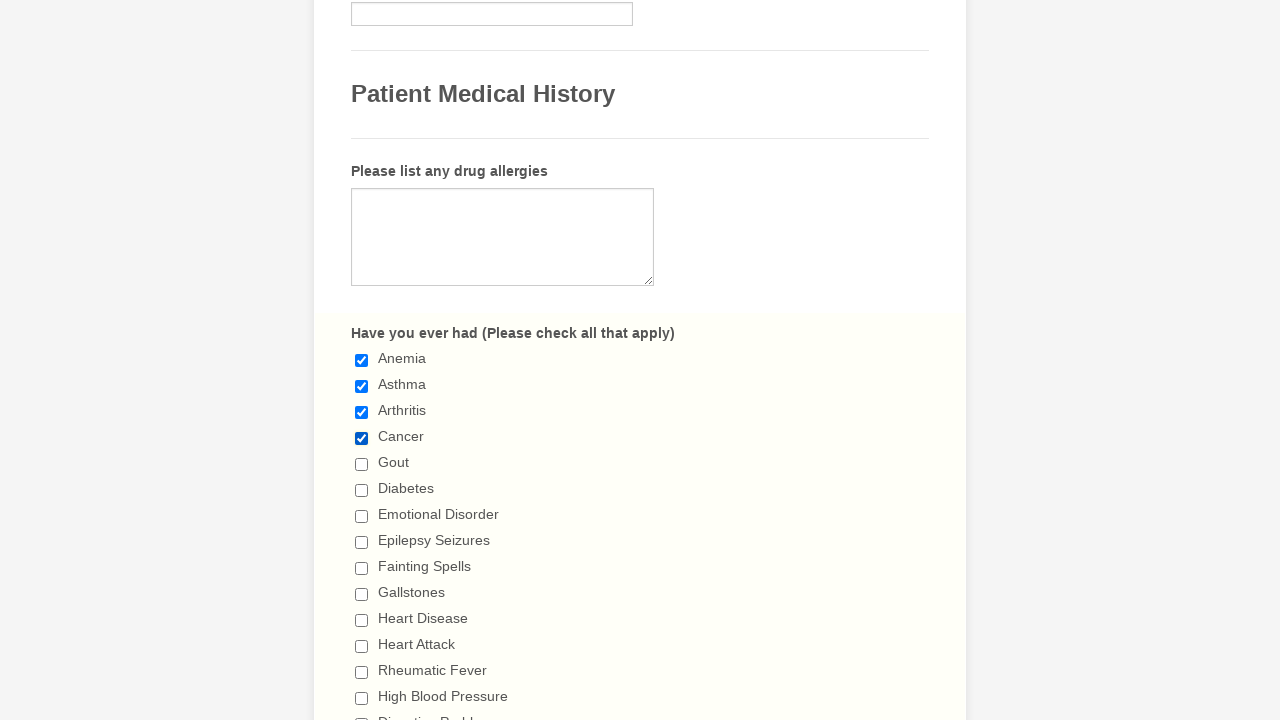

Verified checkbox 3 is selected
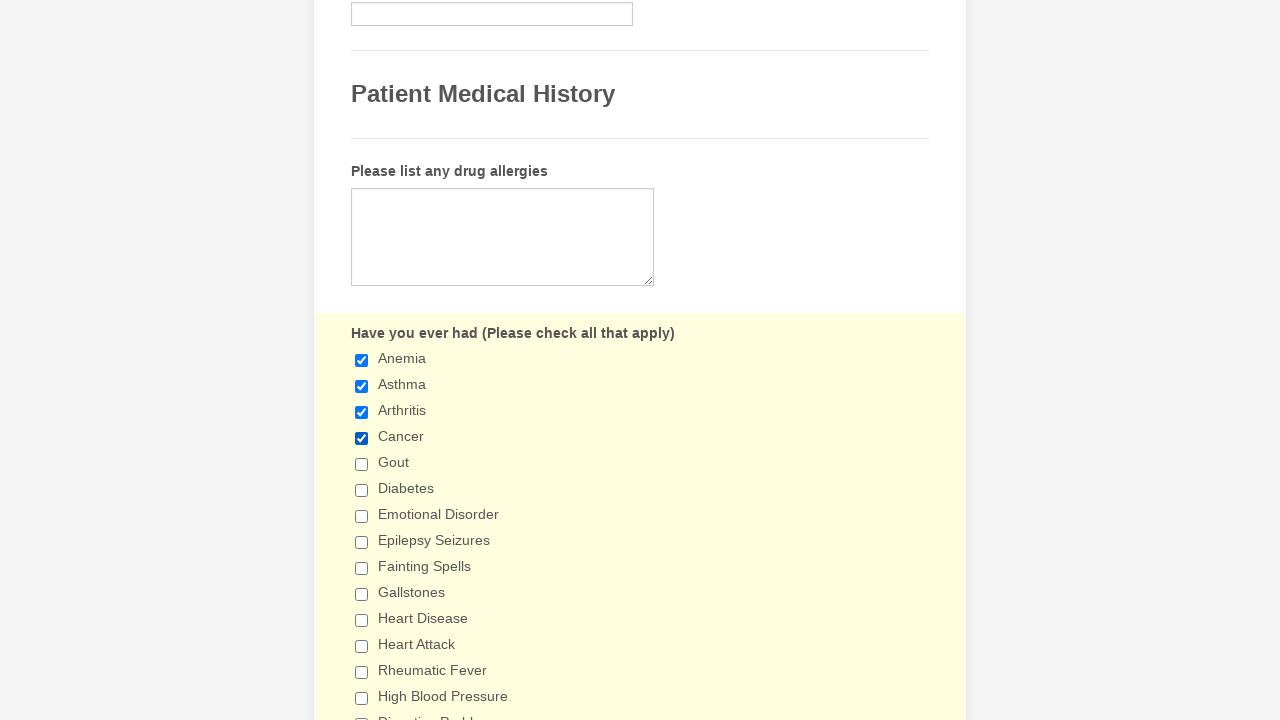

Clicked checkbox 4 to select it at (362, 464) on input[type='checkbox'] >> nth=4
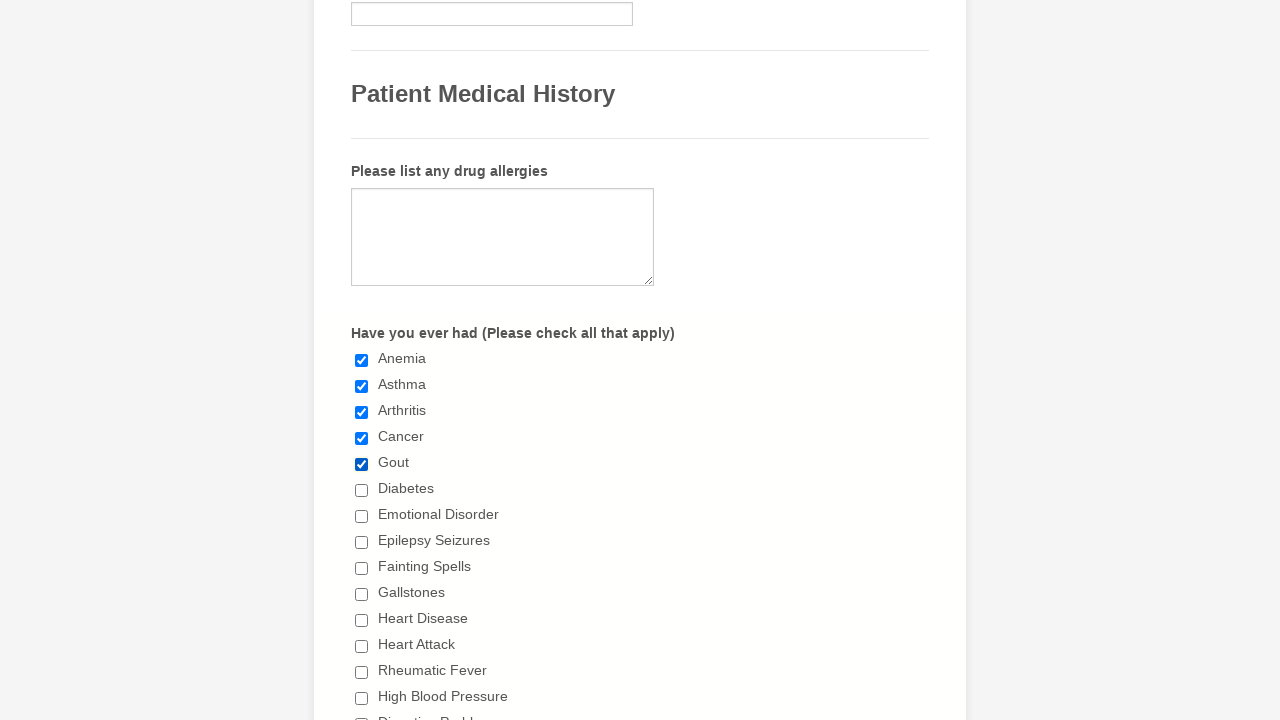

Verified checkbox 4 is selected
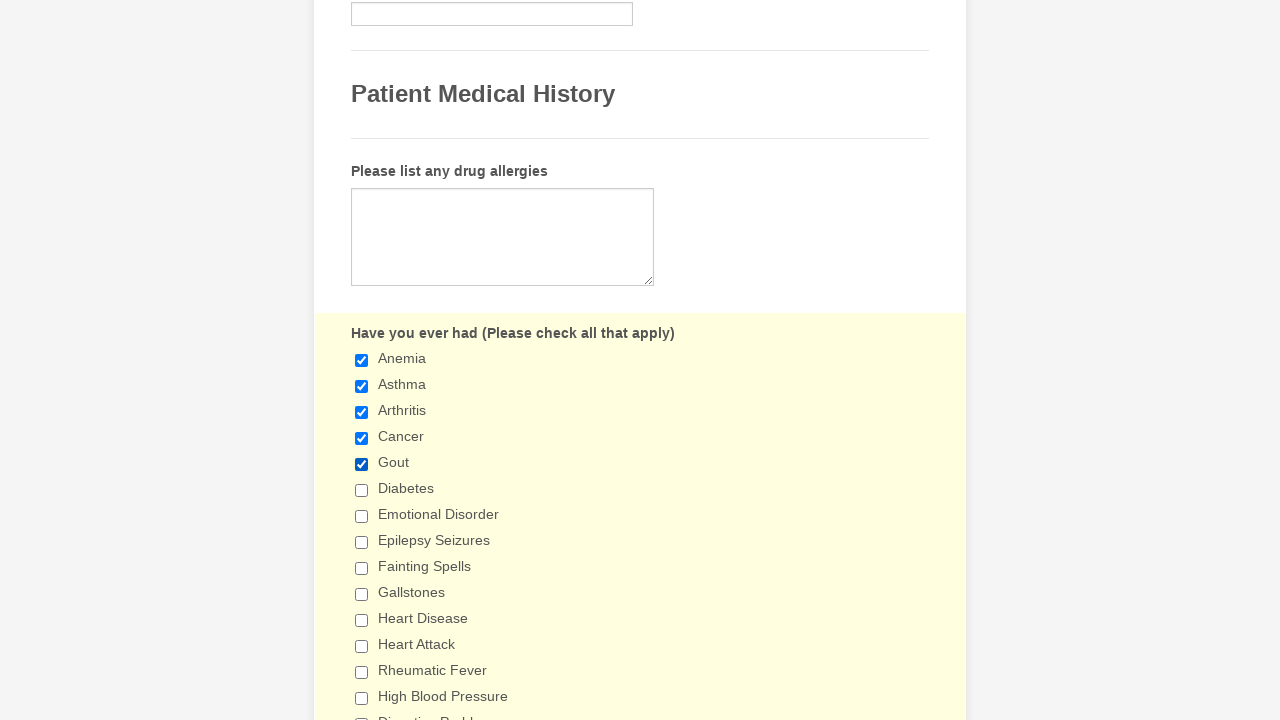

Clicked checkbox 5 to select it at (362, 490) on input[type='checkbox'] >> nth=5
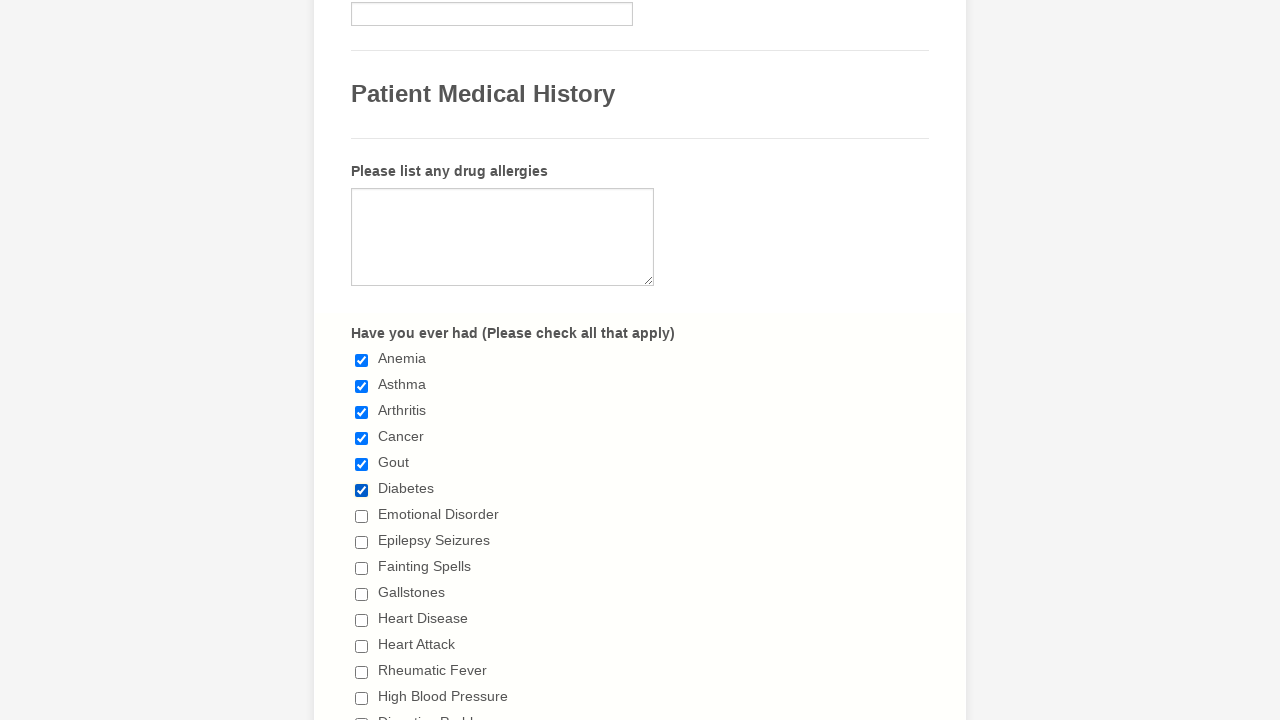

Verified checkbox 5 is selected
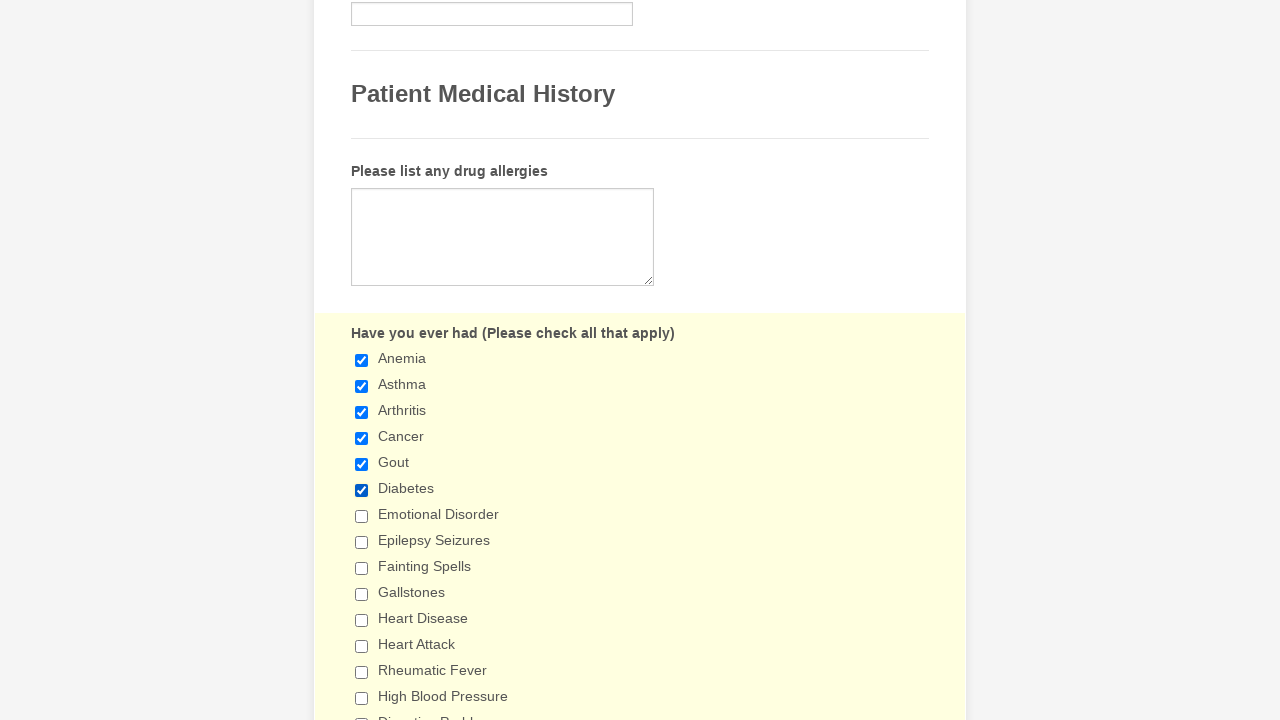

Clicked checkbox 6 to select it at (362, 516) on input[type='checkbox'] >> nth=6
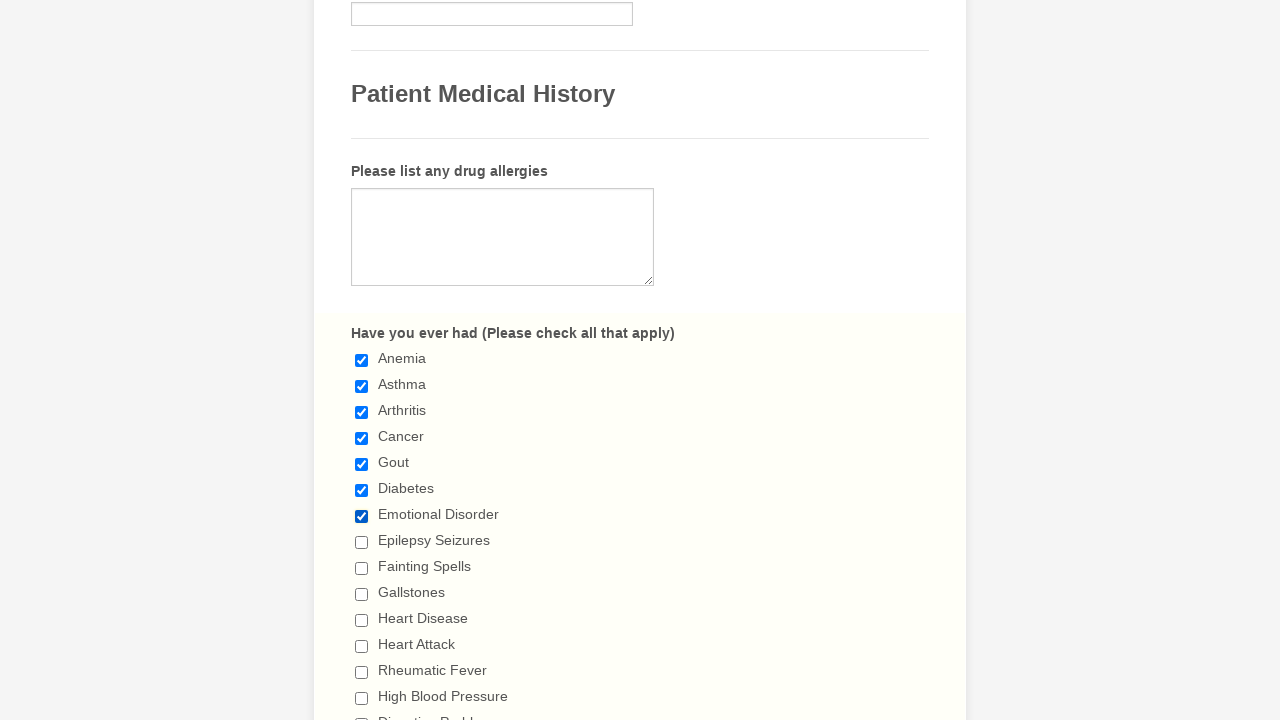

Verified checkbox 6 is selected
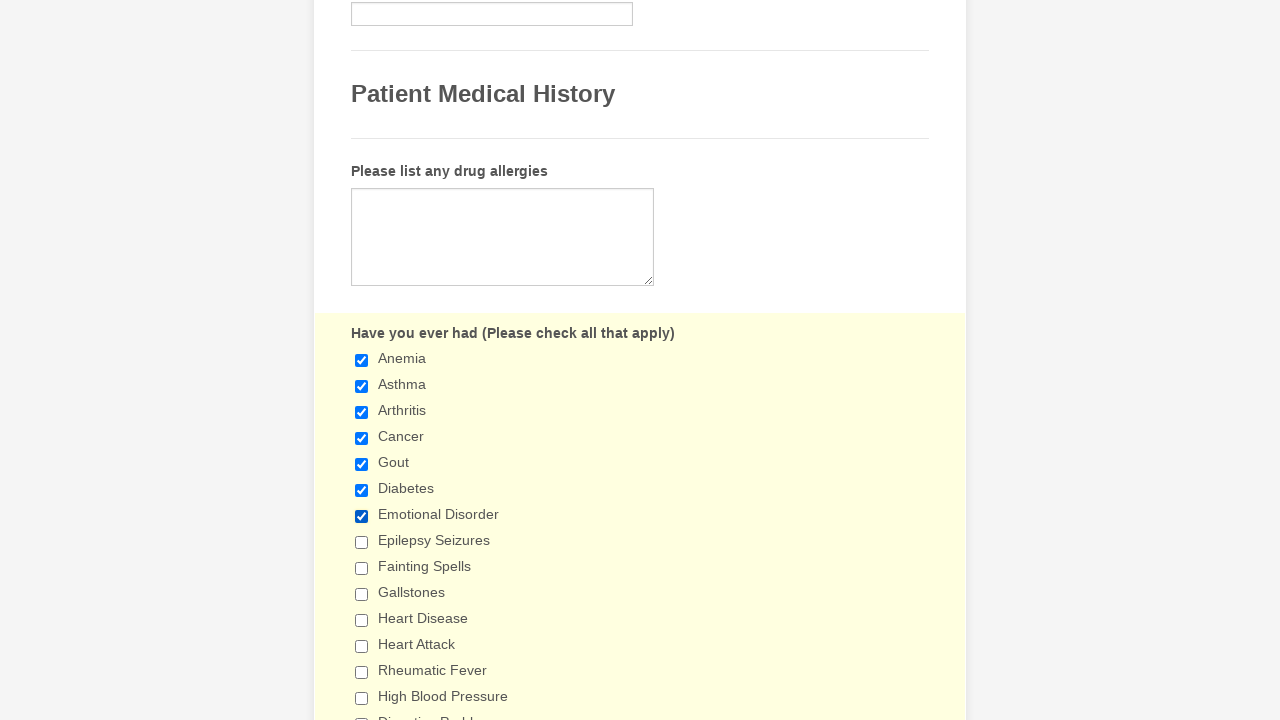

Clicked checkbox 7 to select it at (362, 542) on input[type='checkbox'] >> nth=7
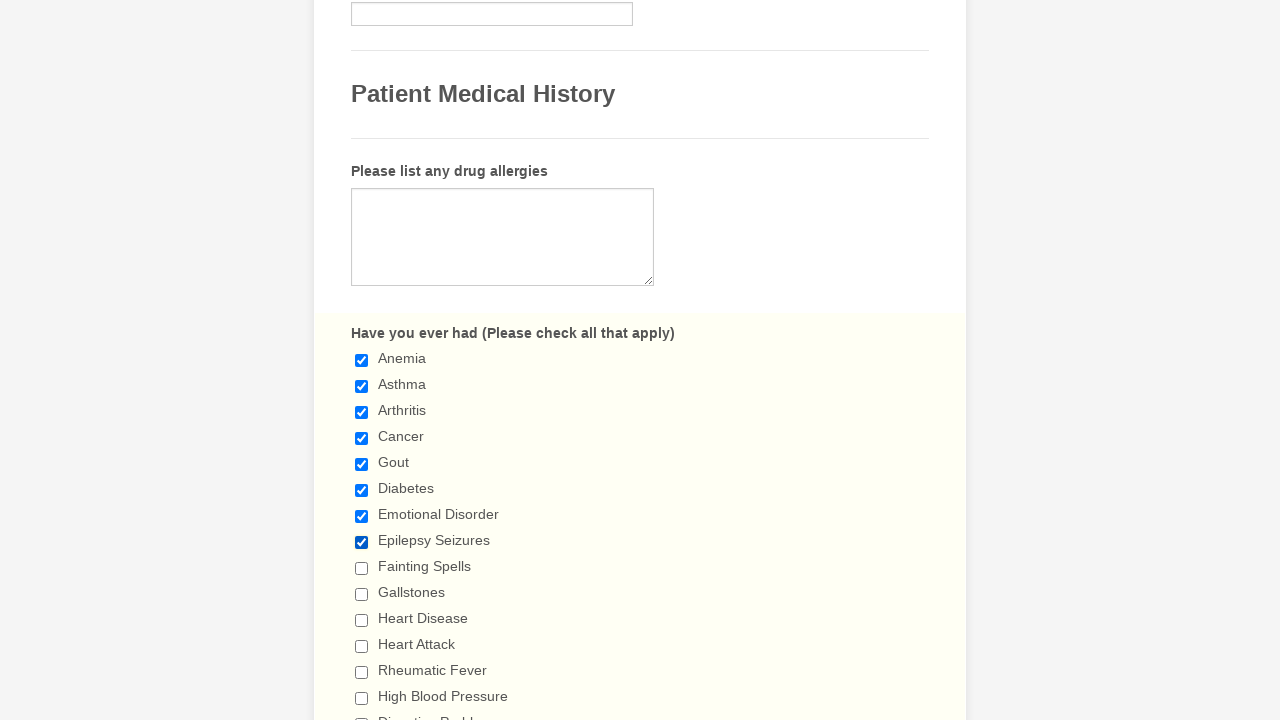

Verified checkbox 7 is selected
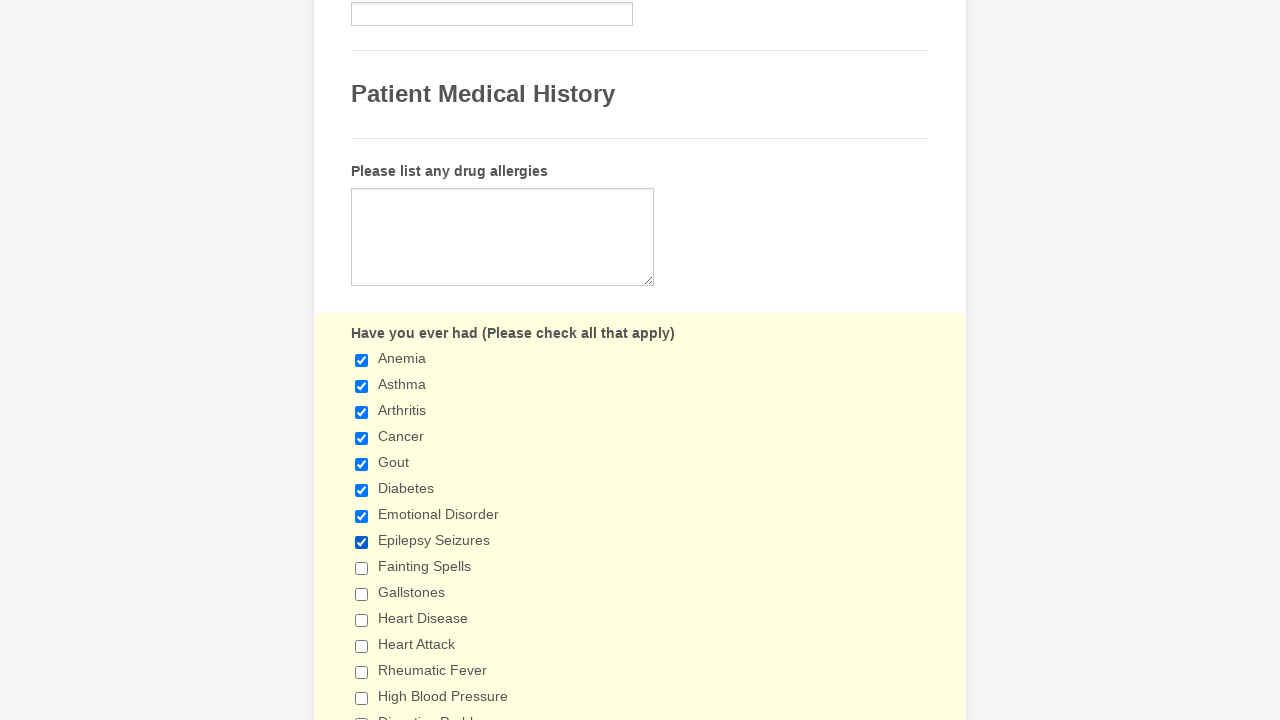

Clicked checkbox 8 to select it at (362, 568) on input[type='checkbox'] >> nth=8
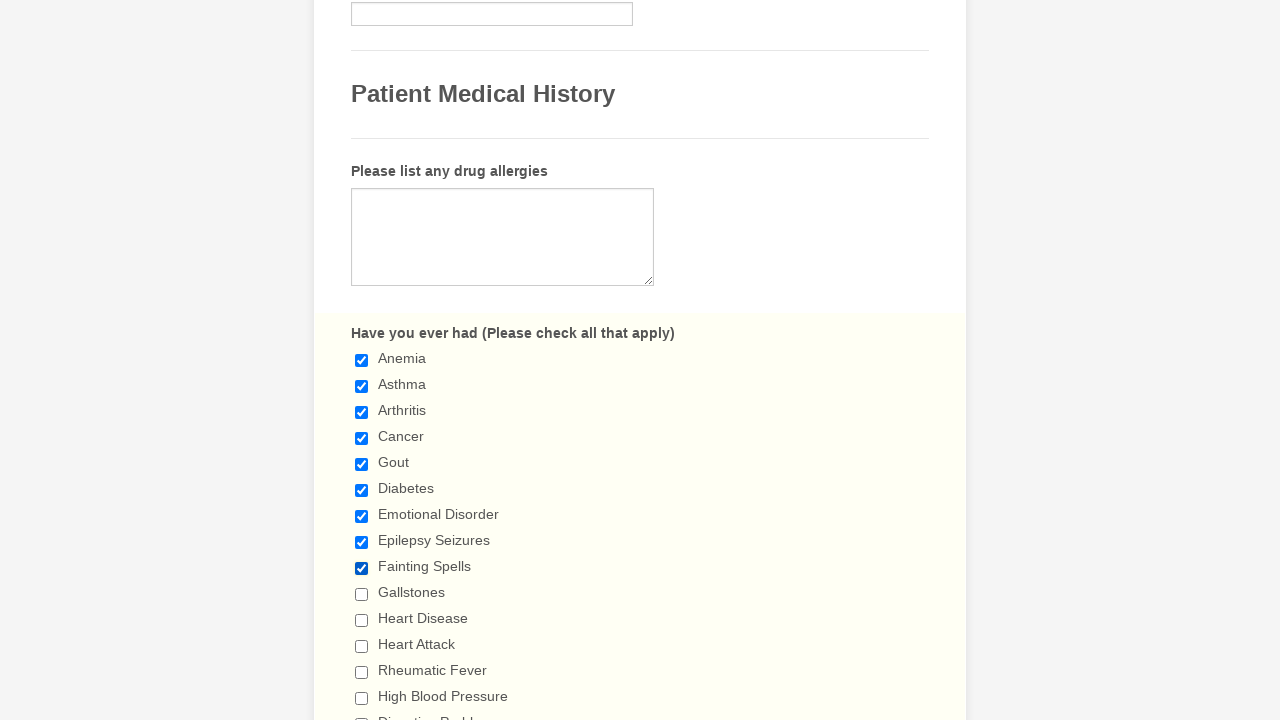

Verified checkbox 8 is selected
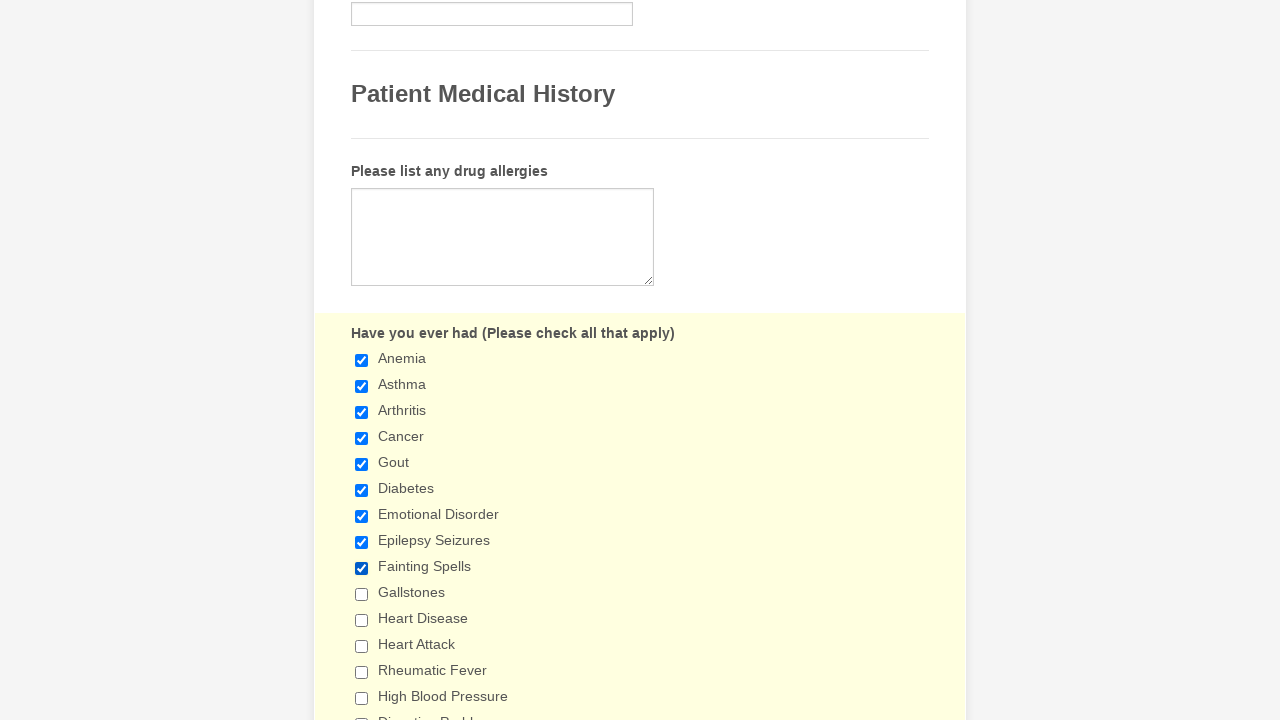

Clicked checkbox 9 to select it at (362, 594) on input[type='checkbox'] >> nth=9
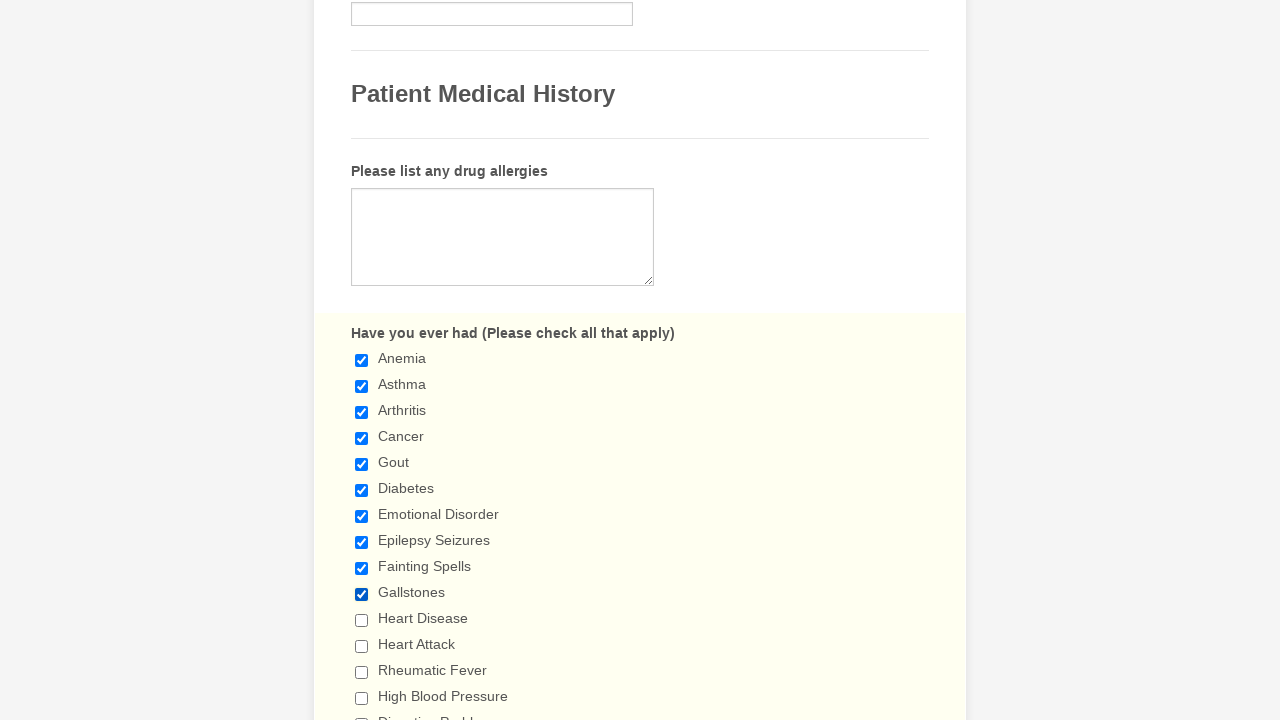

Verified checkbox 9 is selected
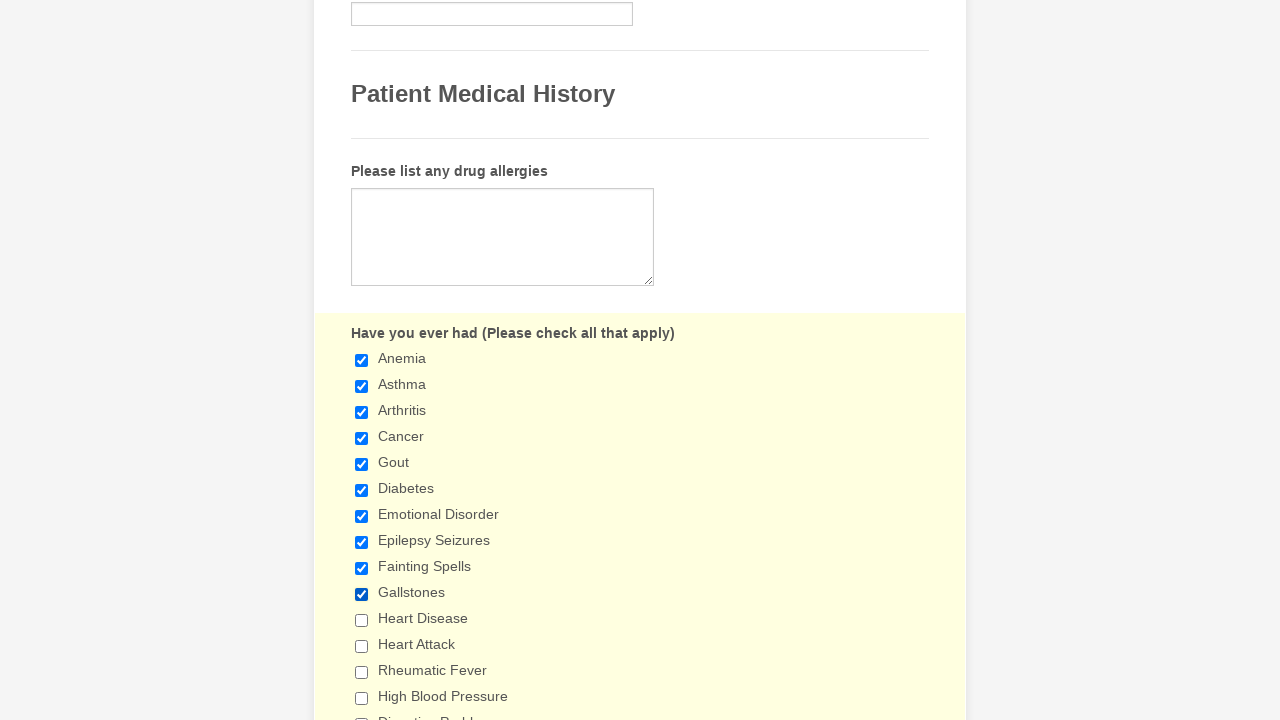

Clicked checkbox 10 to select it at (362, 620) on input[type='checkbox'] >> nth=10
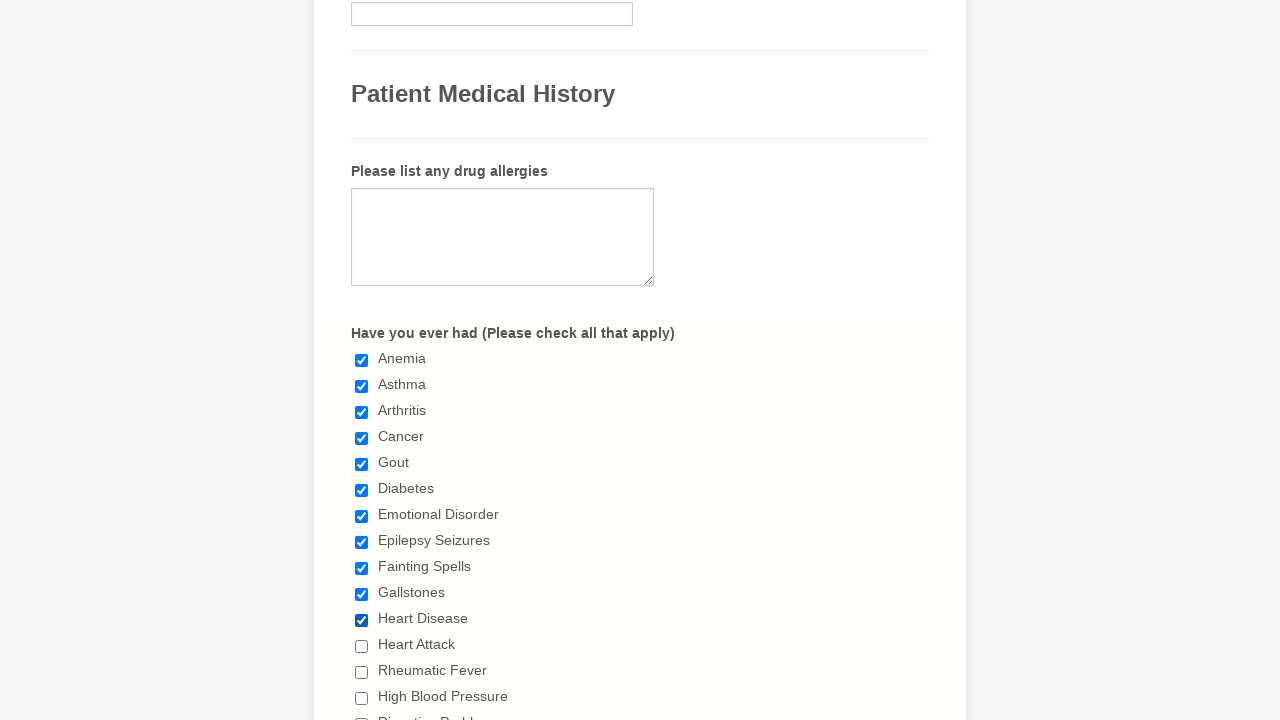

Verified checkbox 10 is selected
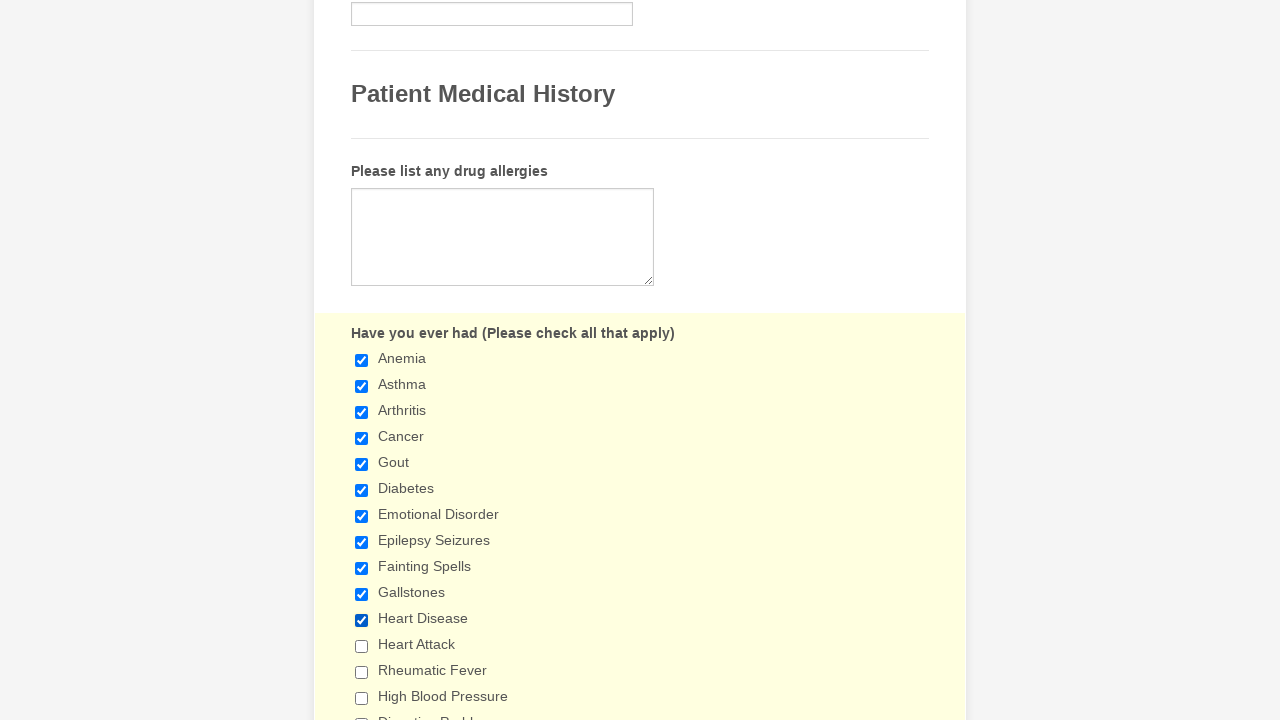

Clicked checkbox 11 to select it at (362, 646) on input[type='checkbox'] >> nth=11
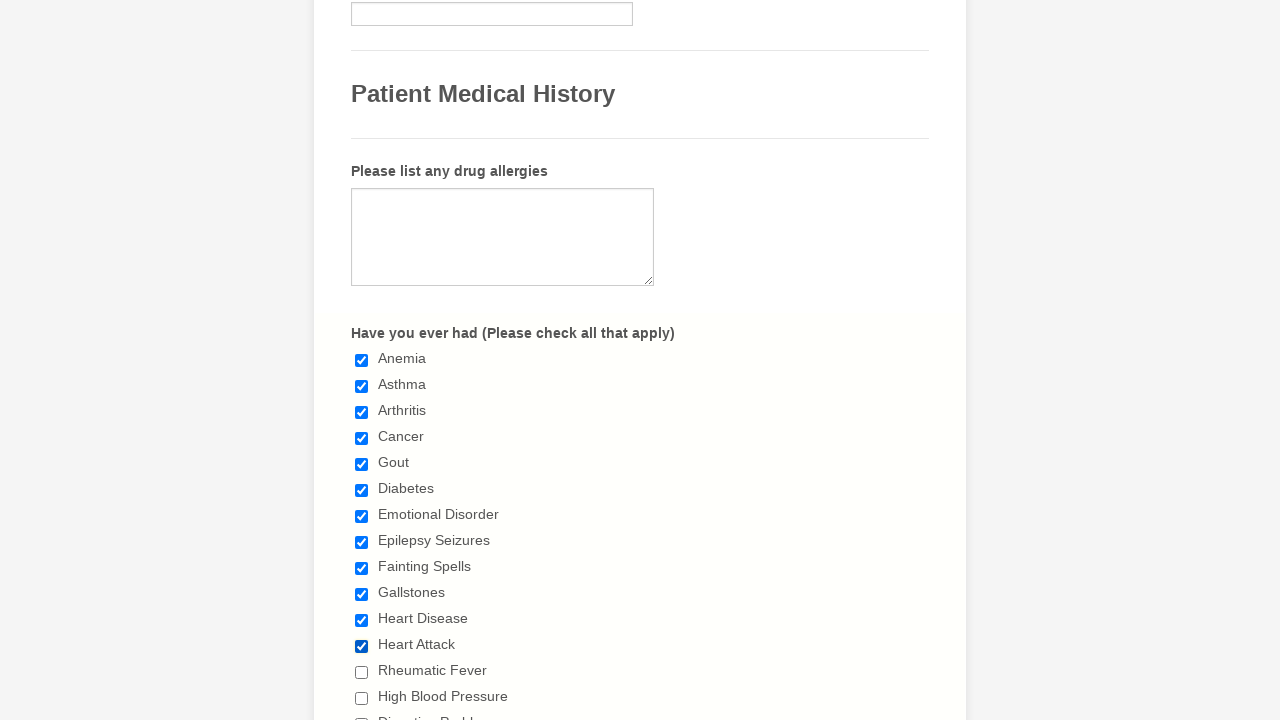

Verified checkbox 11 is selected
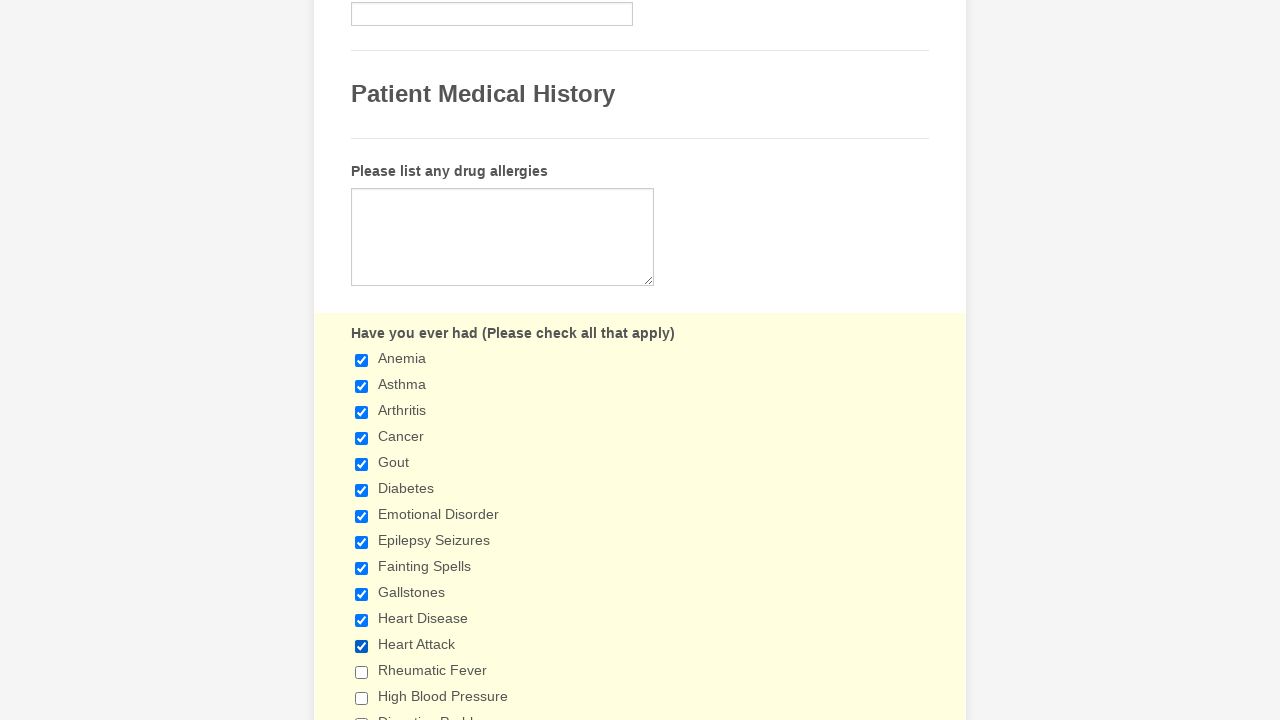

Clicked checkbox 12 to select it at (362, 672) on input[type='checkbox'] >> nth=12
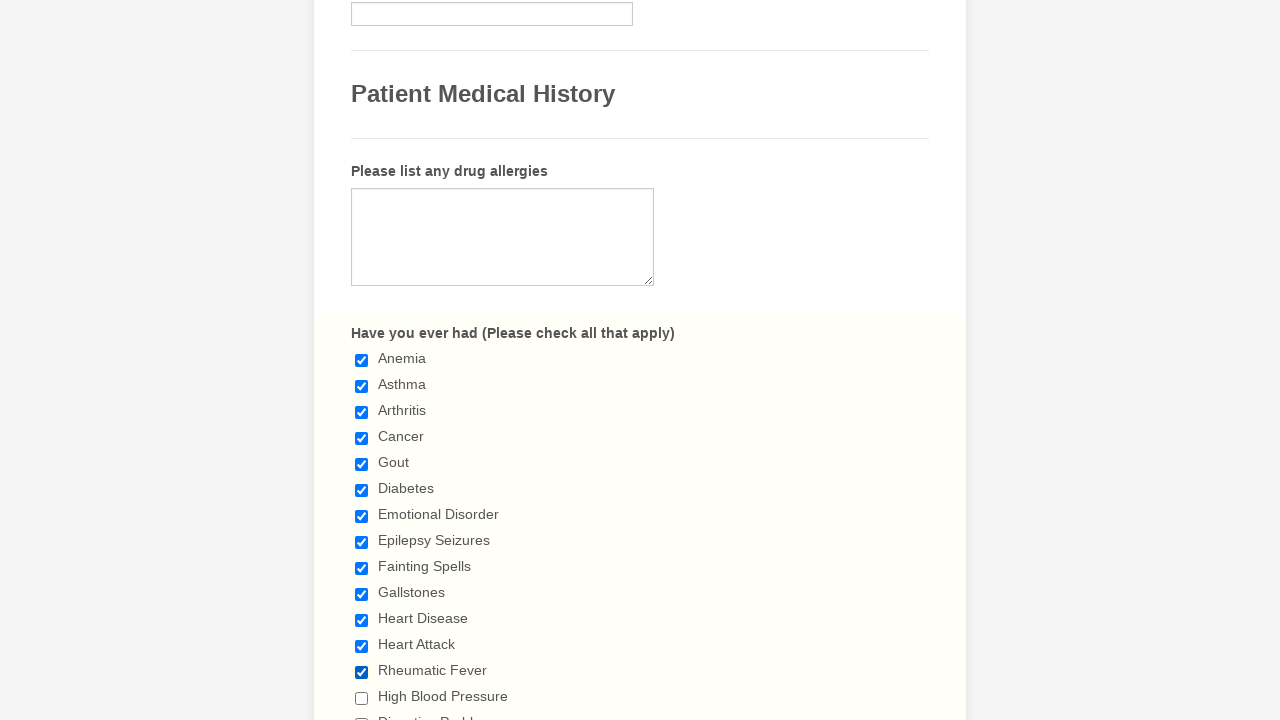

Verified checkbox 12 is selected
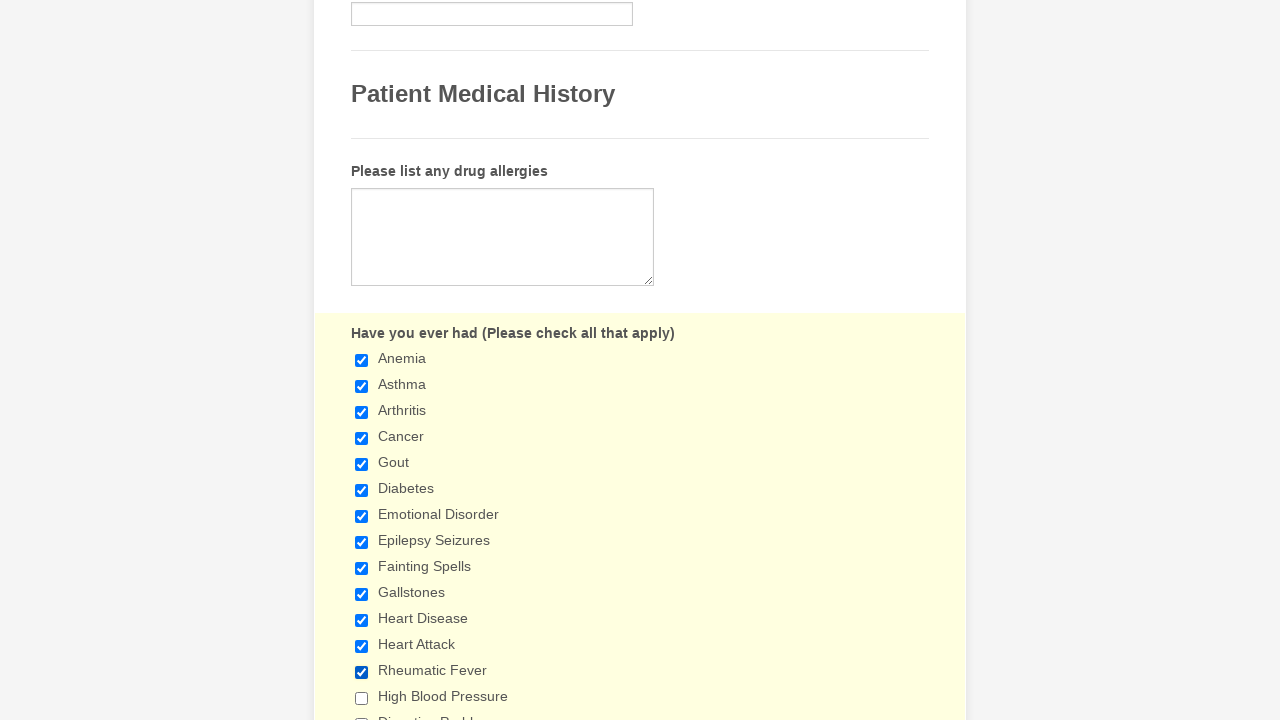

Clicked checkbox 13 to select it at (362, 698) on input[type='checkbox'] >> nth=13
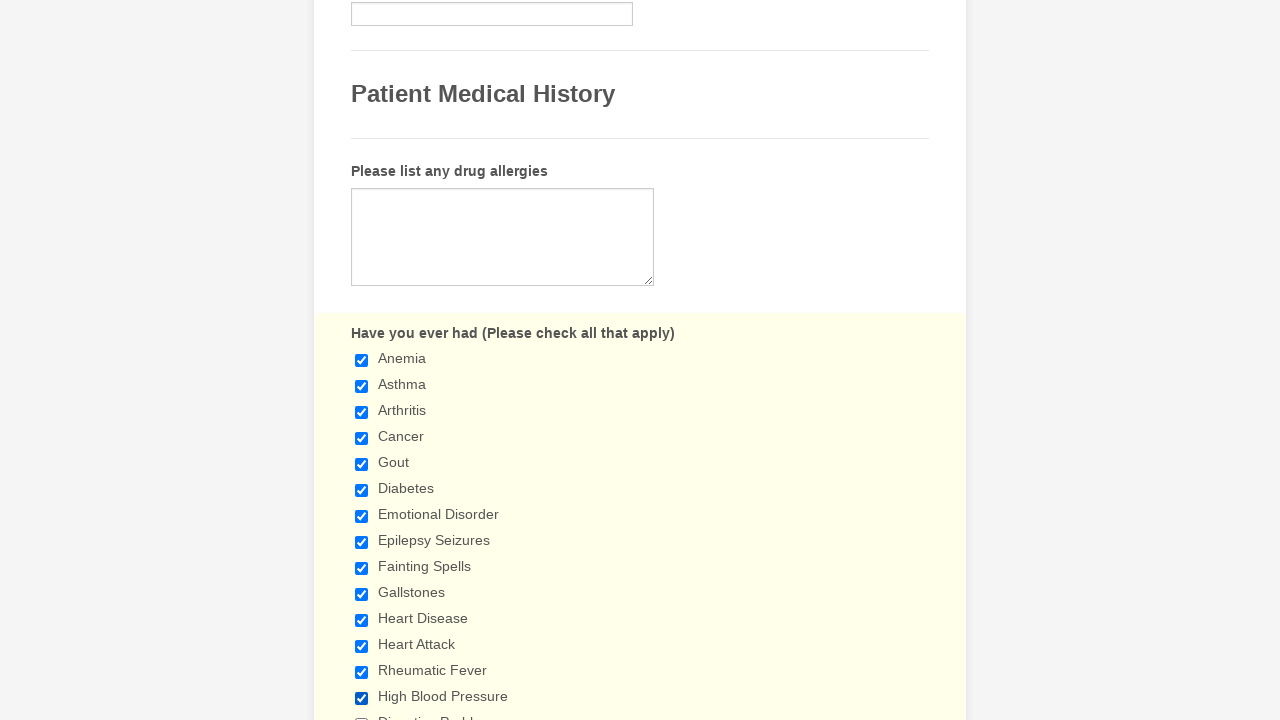

Verified checkbox 13 is selected
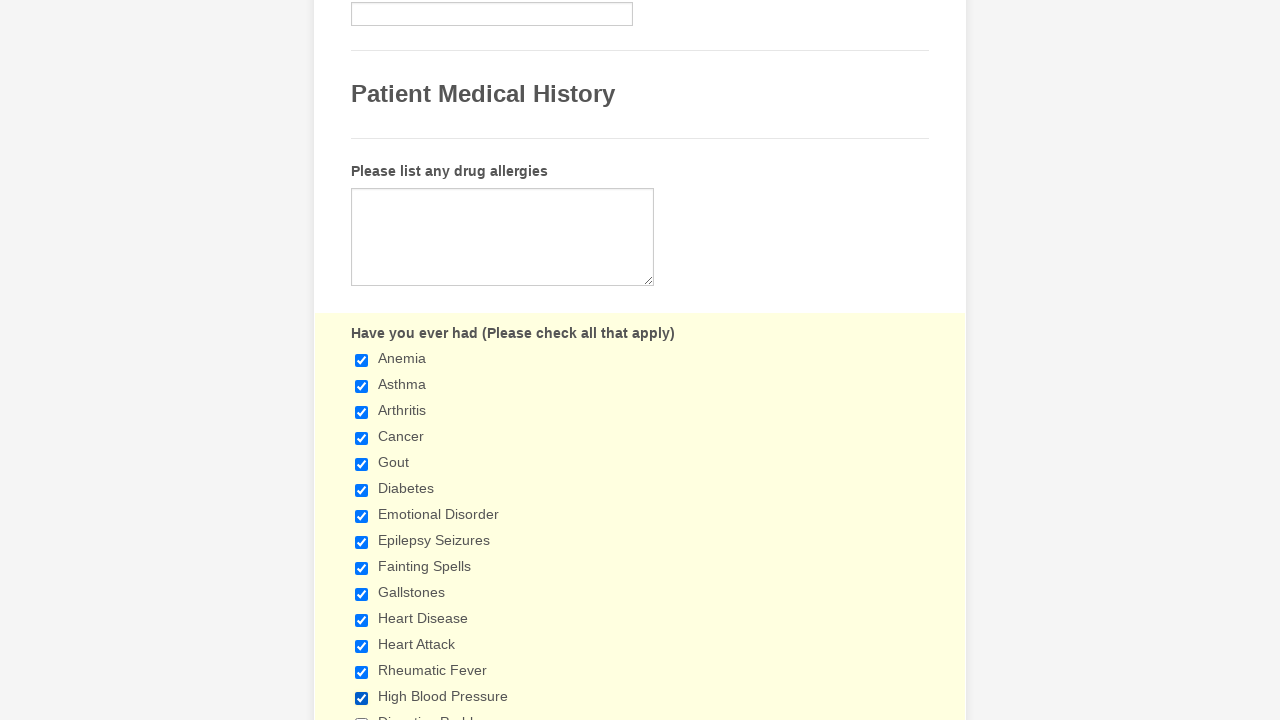

Clicked checkbox 14 to select it at (362, 714) on input[type='checkbox'] >> nth=14
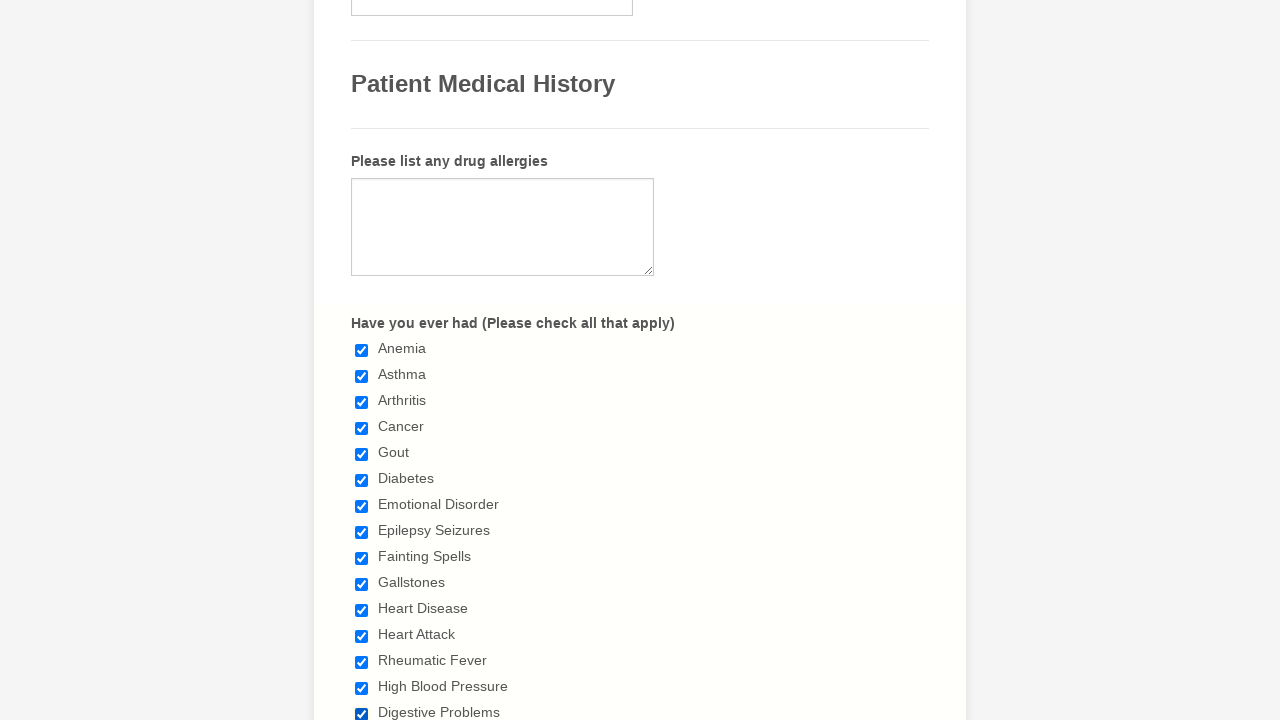

Verified checkbox 14 is selected
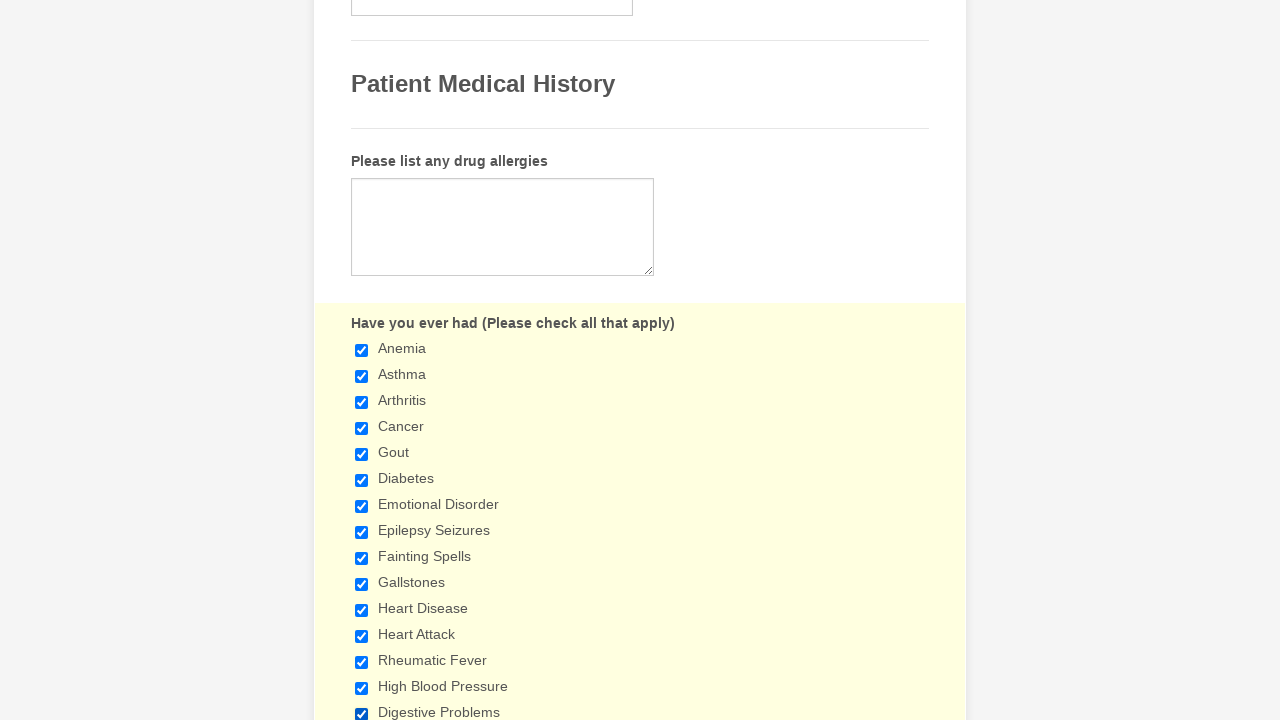

Clicked checkbox 15 to select it at (362, 360) on input[type='checkbox'] >> nth=15
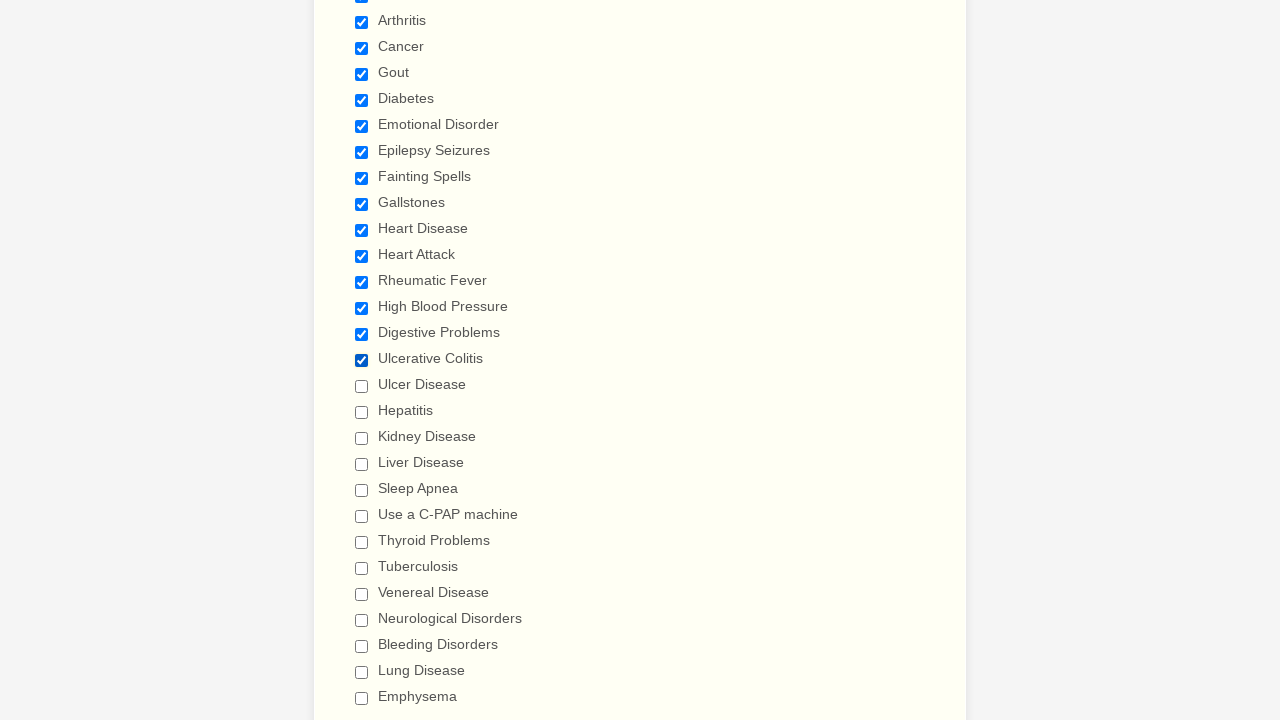

Verified checkbox 15 is selected
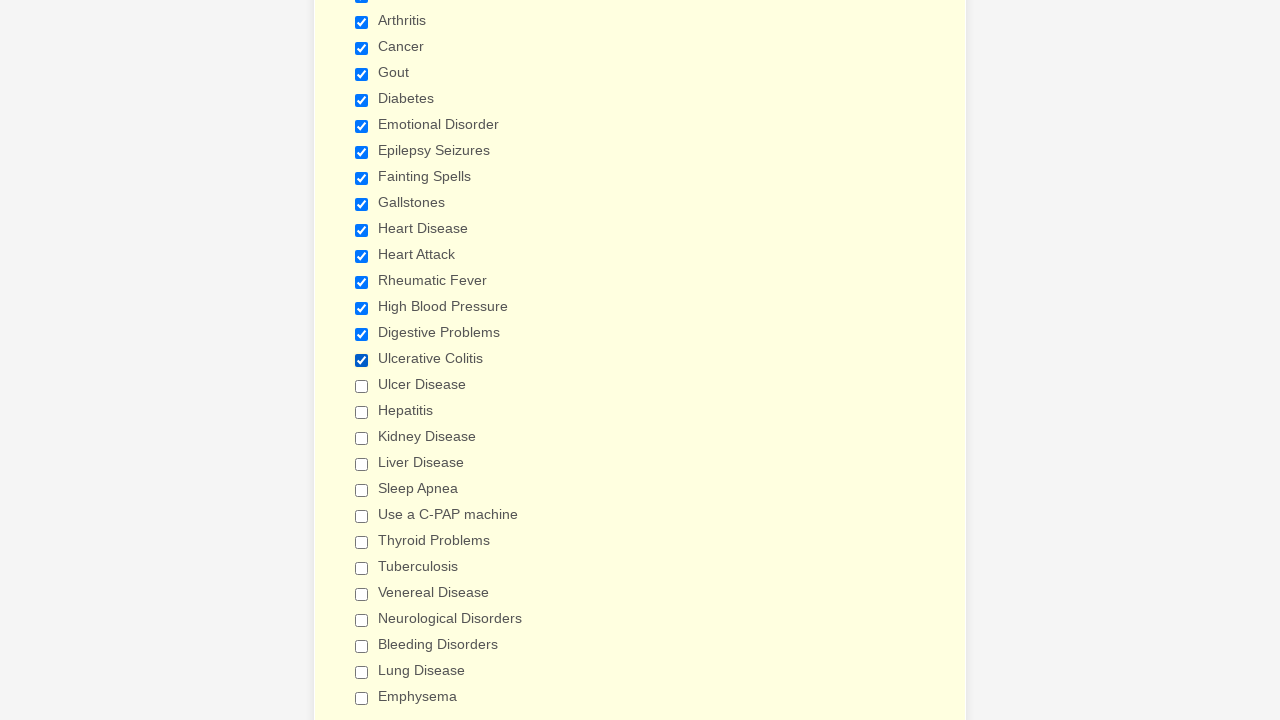

Clicked checkbox 16 to select it at (362, 386) on input[type='checkbox'] >> nth=16
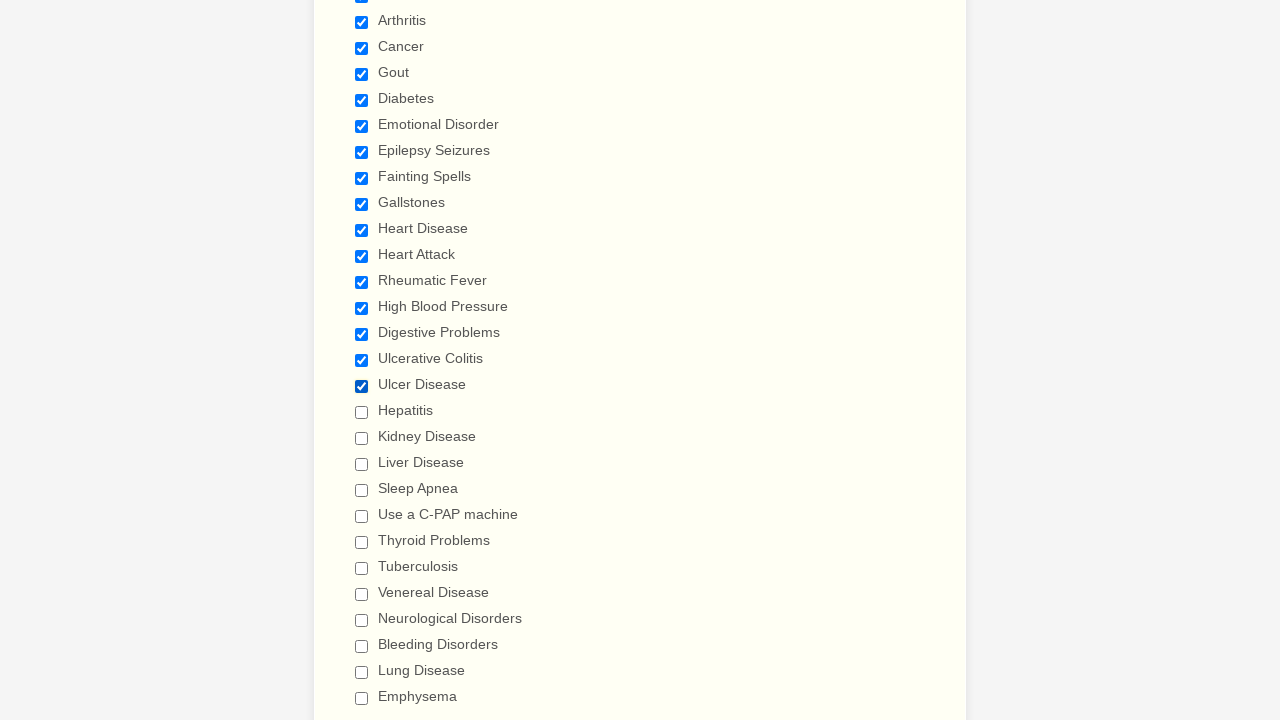

Verified checkbox 16 is selected
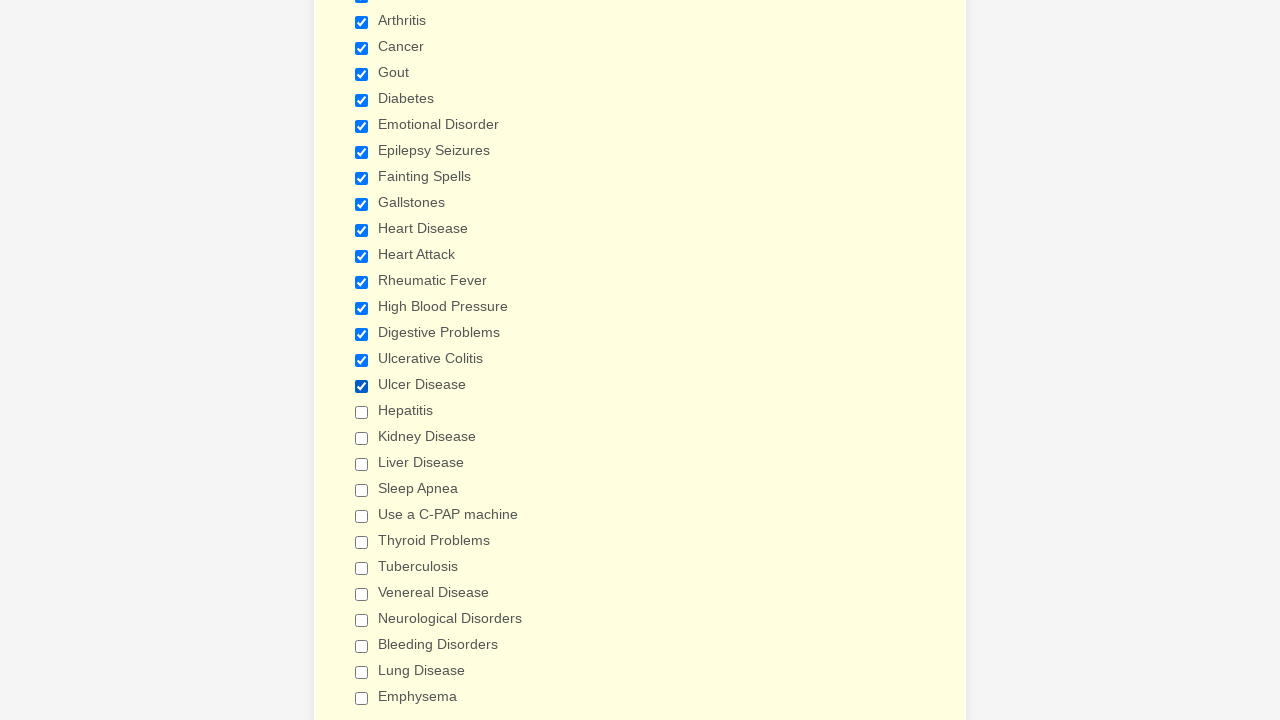

Clicked checkbox 17 to select it at (362, 412) on input[type='checkbox'] >> nth=17
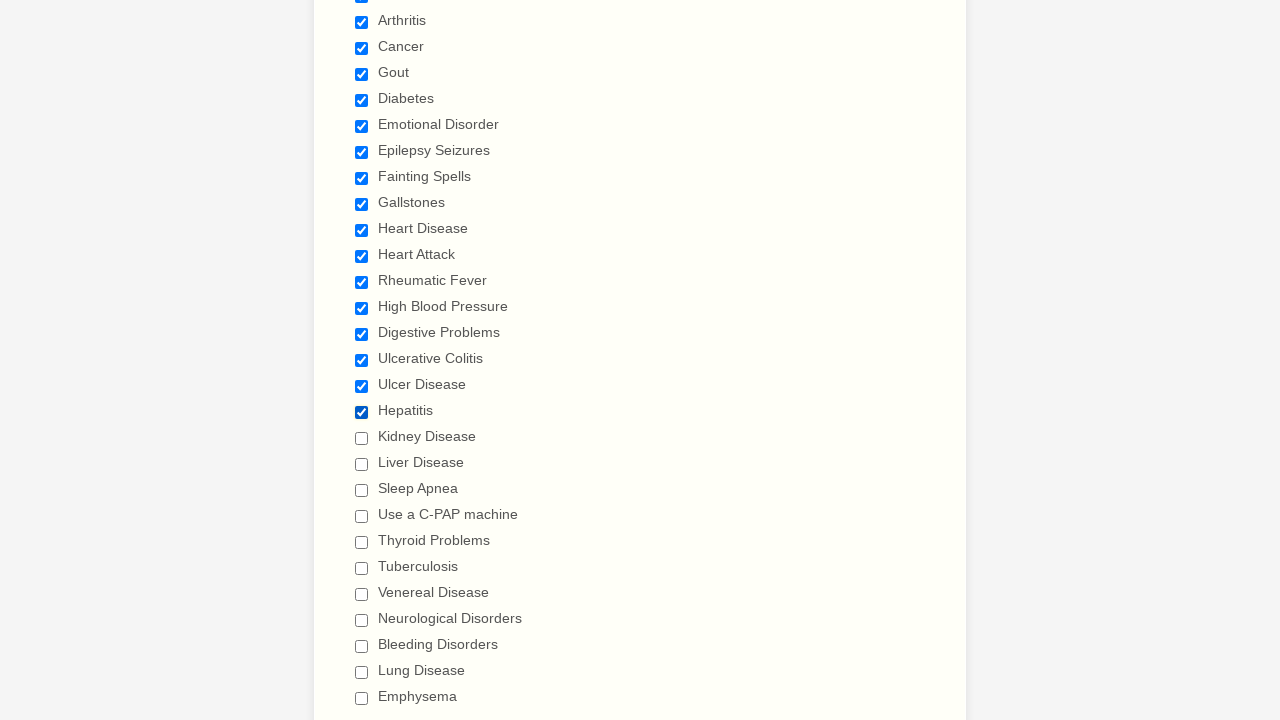

Verified checkbox 17 is selected
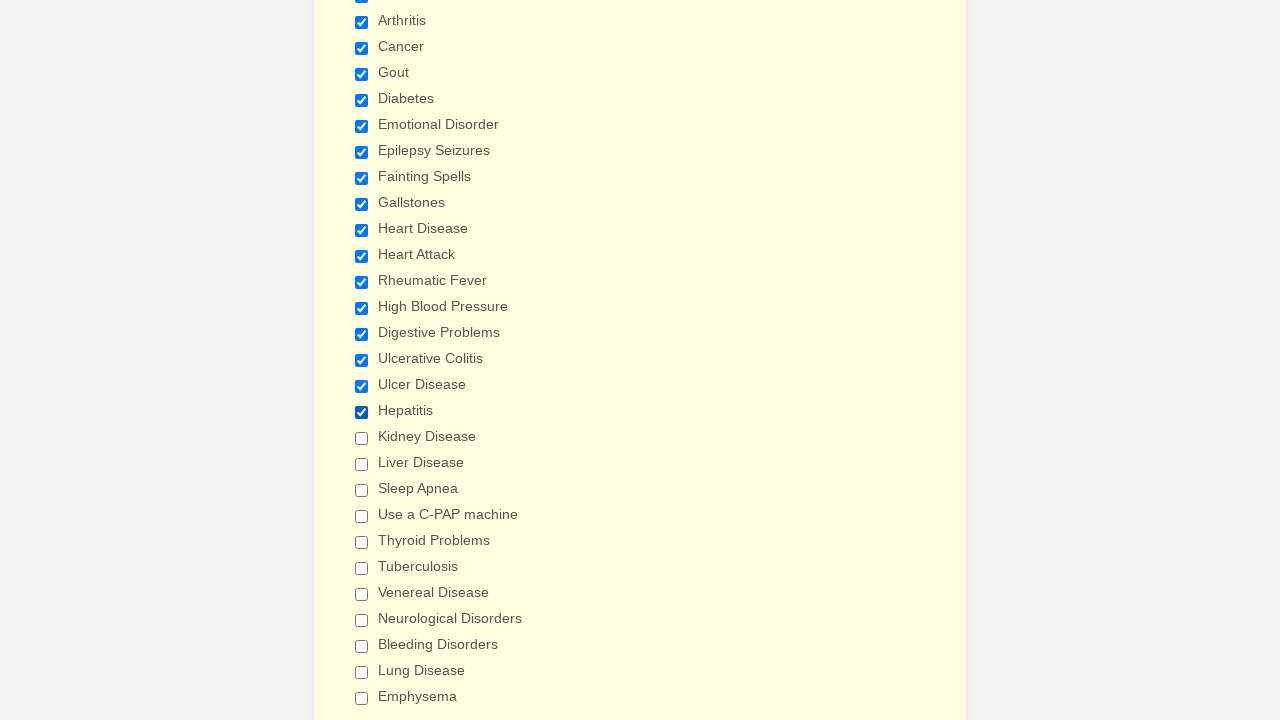

Clicked checkbox 18 to select it at (362, 438) on input[type='checkbox'] >> nth=18
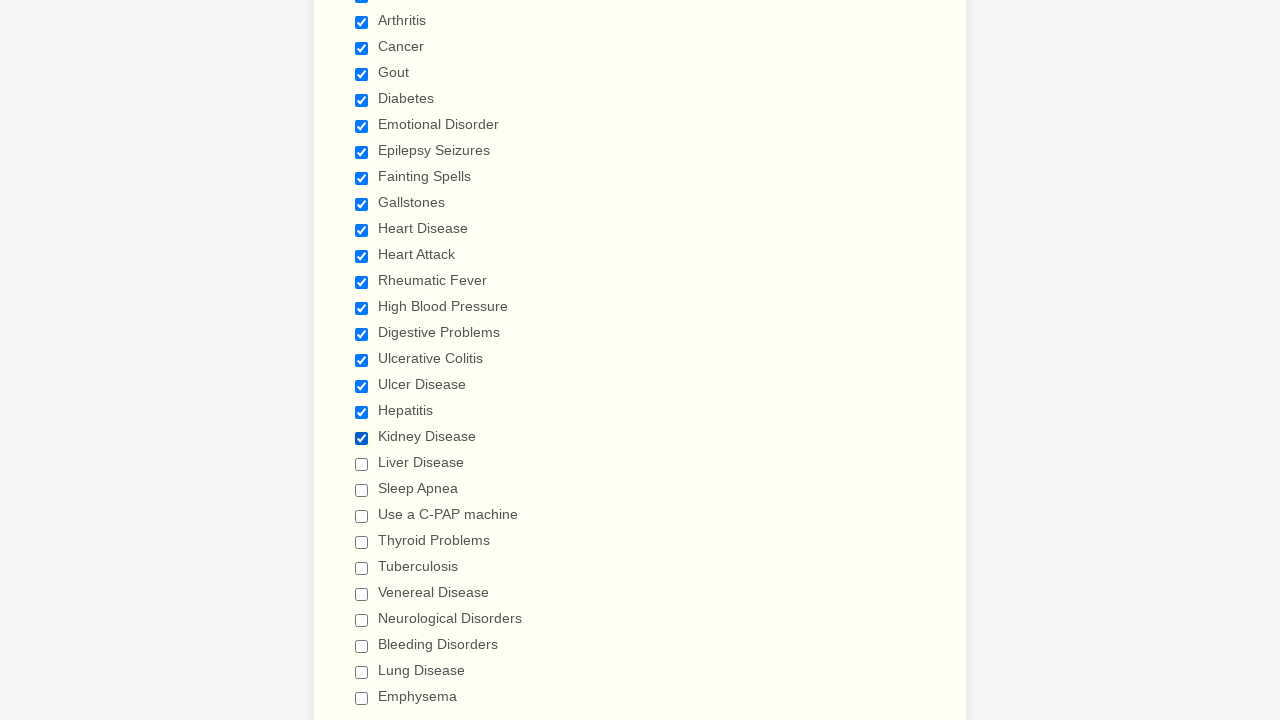

Verified checkbox 18 is selected
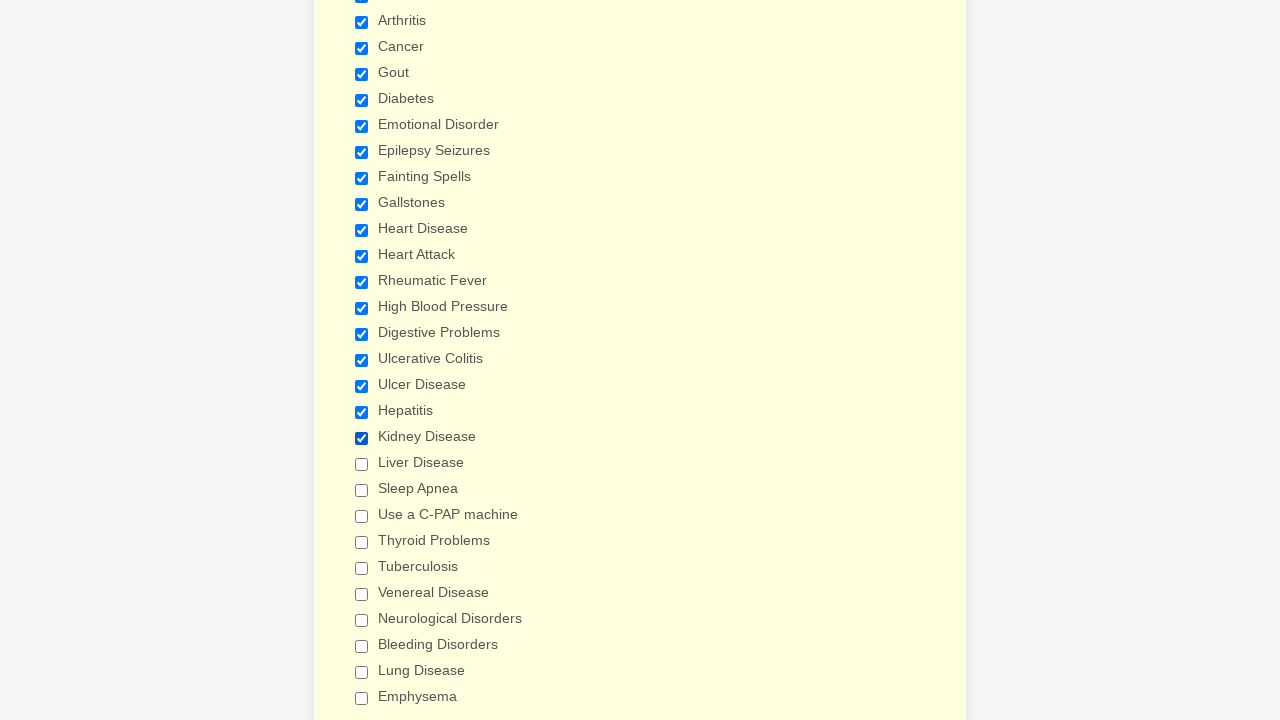

Clicked checkbox 19 to select it at (362, 464) on input[type='checkbox'] >> nth=19
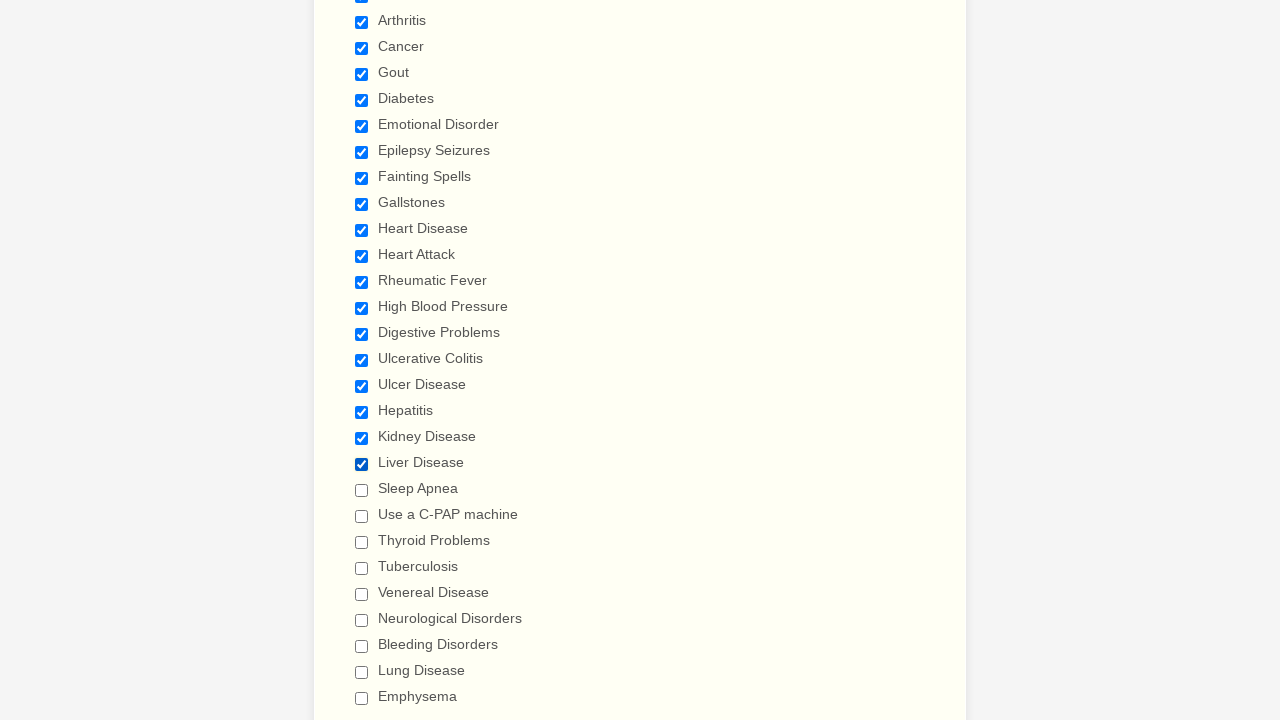

Verified checkbox 19 is selected
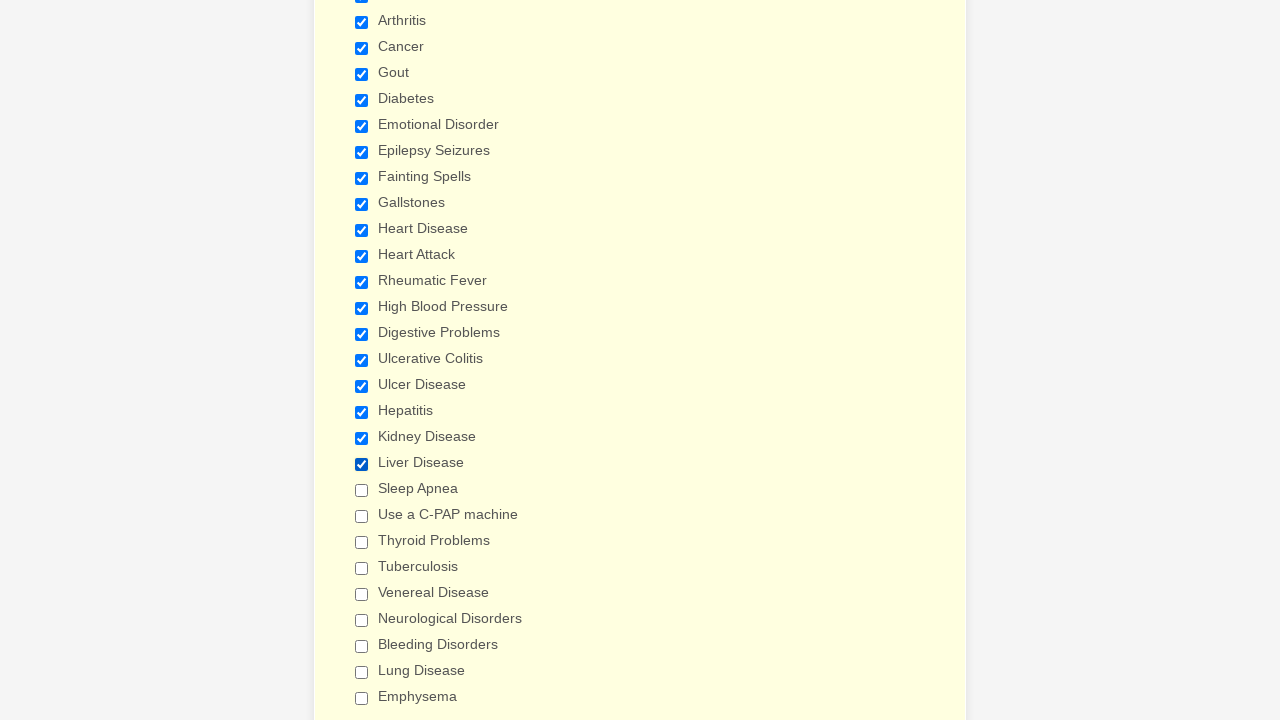

Clicked checkbox 20 to select it at (362, 490) on input[type='checkbox'] >> nth=20
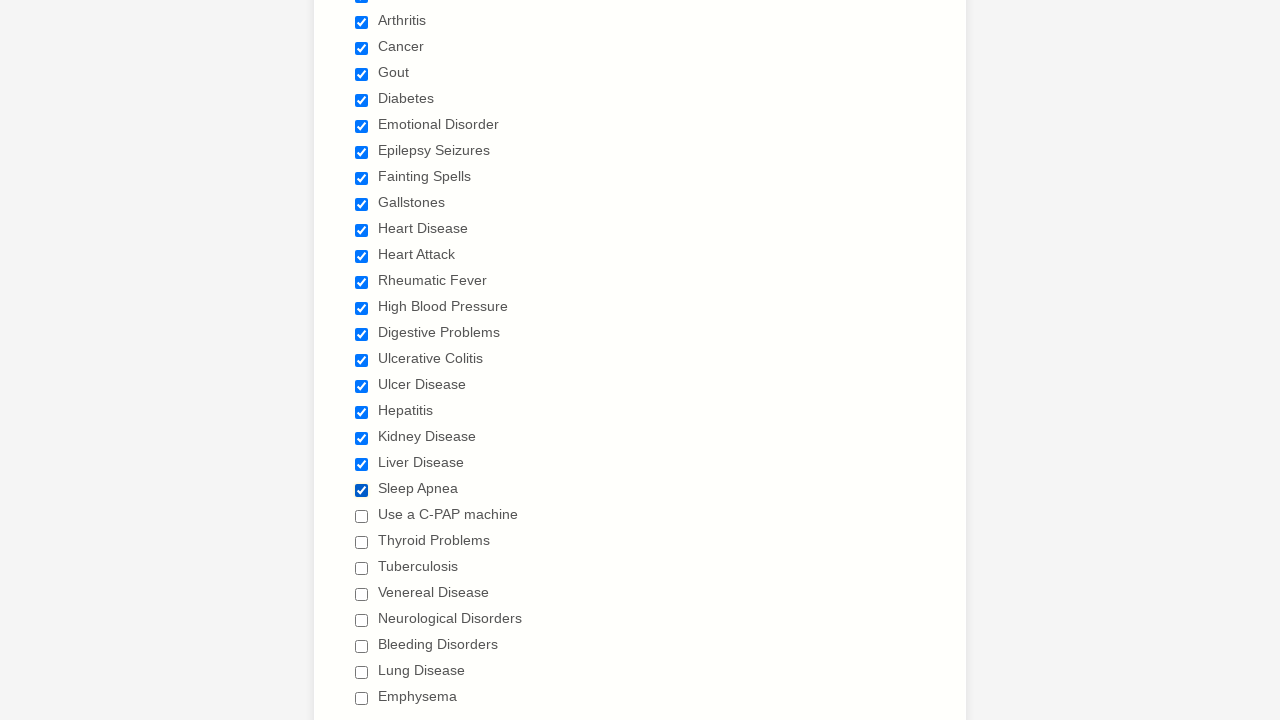

Verified checkbox 20 is selected
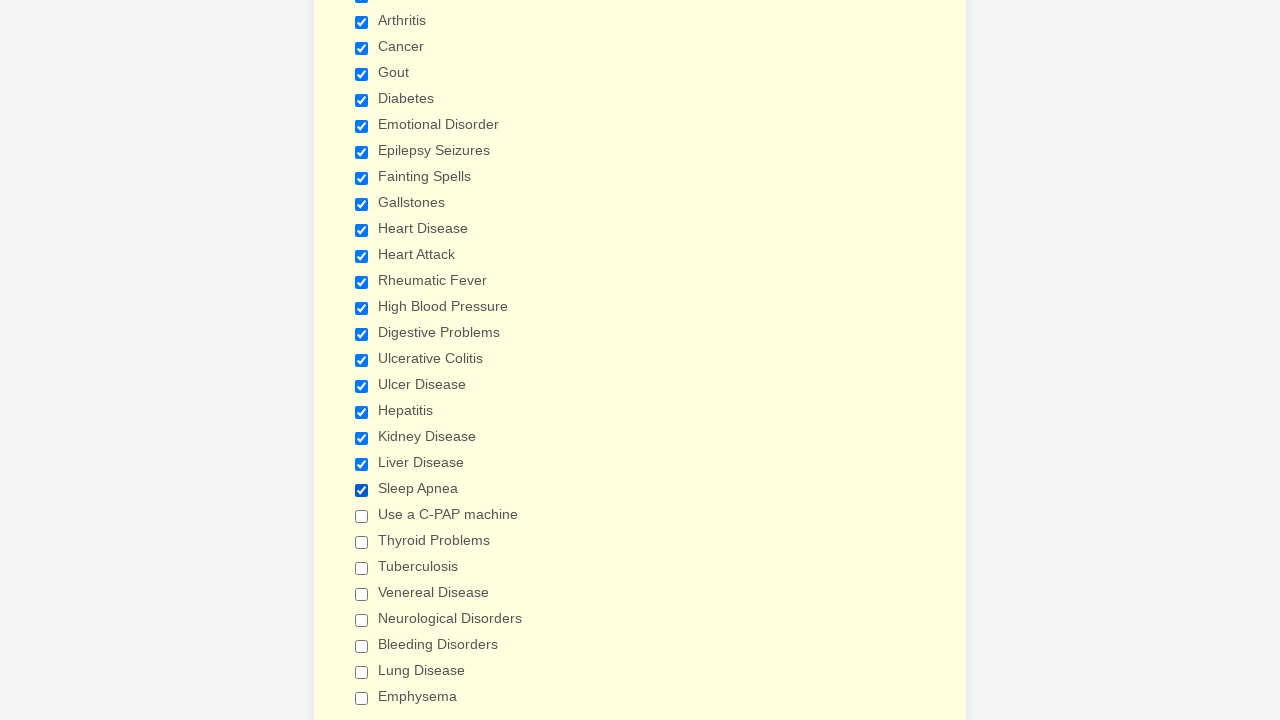

Clicked checkbox 21 to select it at (362, 516) on input[type='checkbox'] >> nth=21
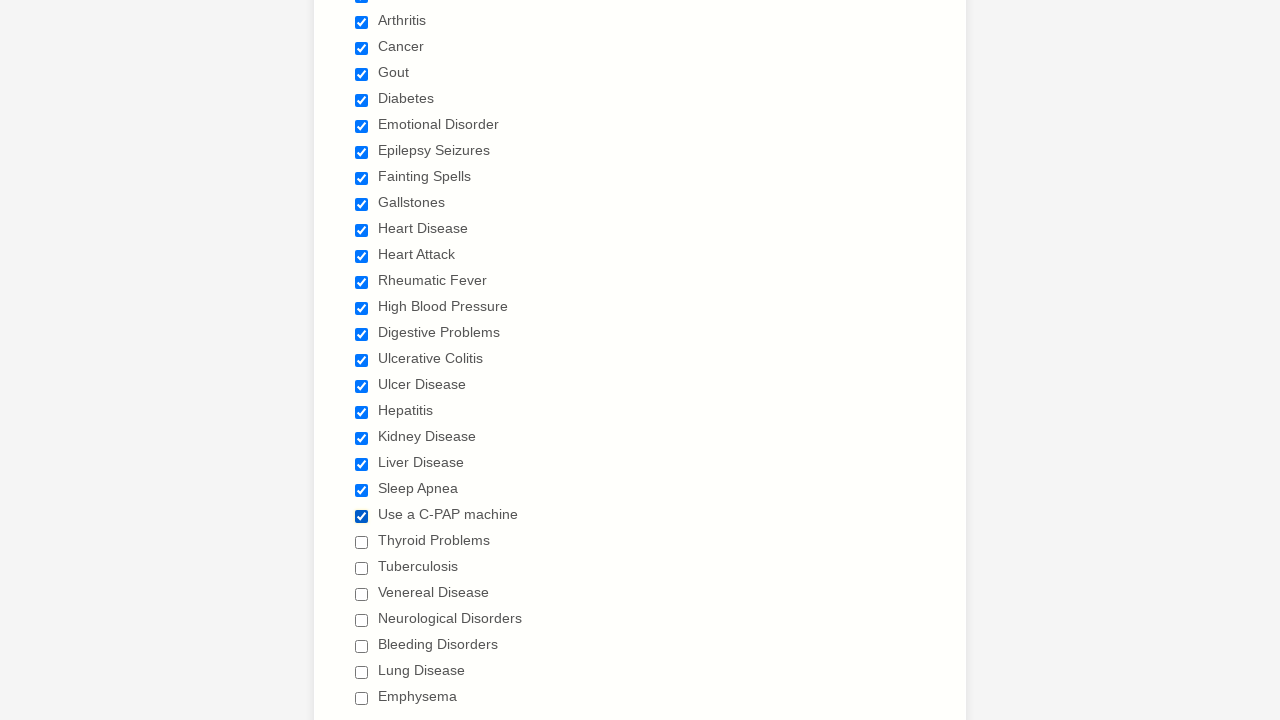

Verified checkbox 21 is selected
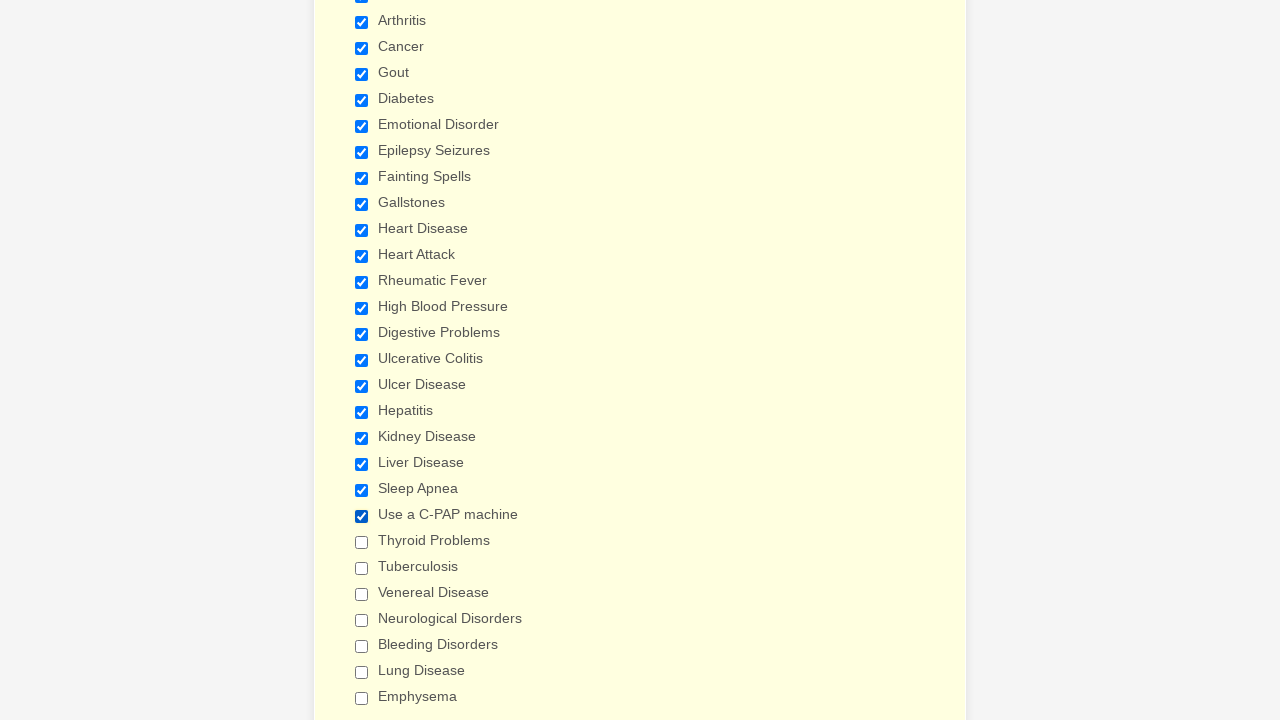

Clicked checkbox 22 to select it at (362, 542) on input[type='checkbox'] >> nth=22
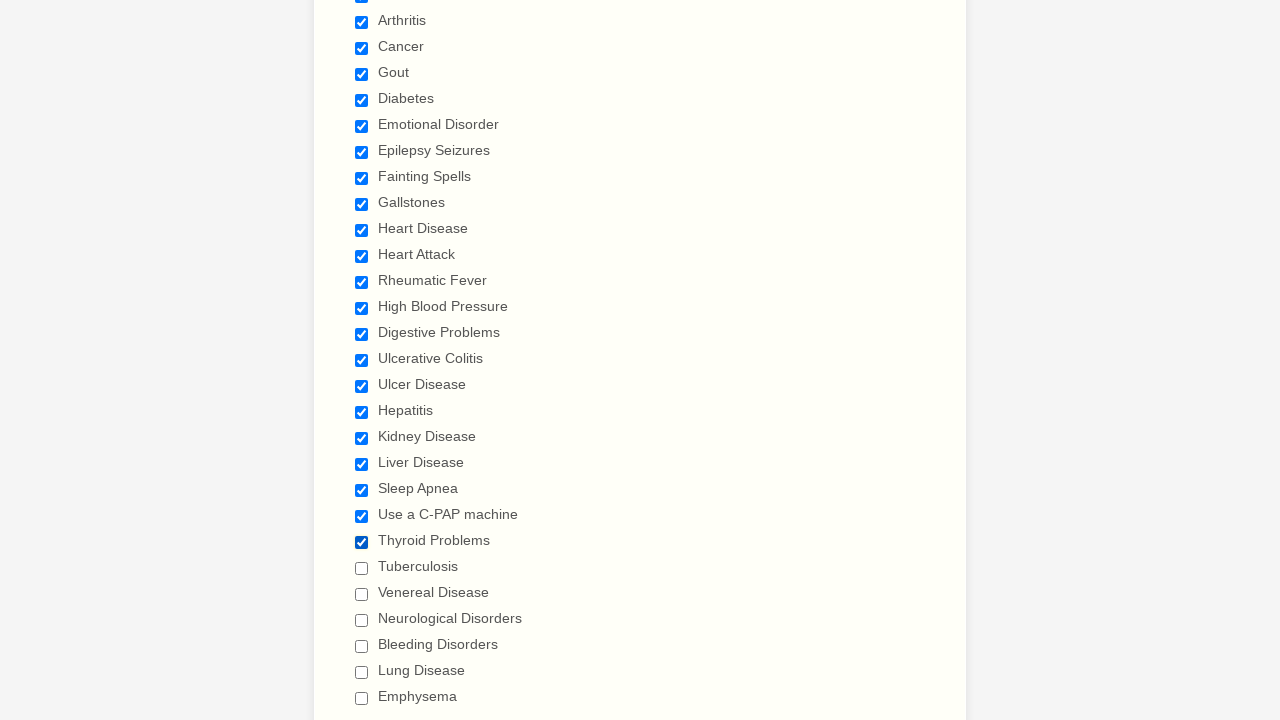

Verified checkbox 22 is selected
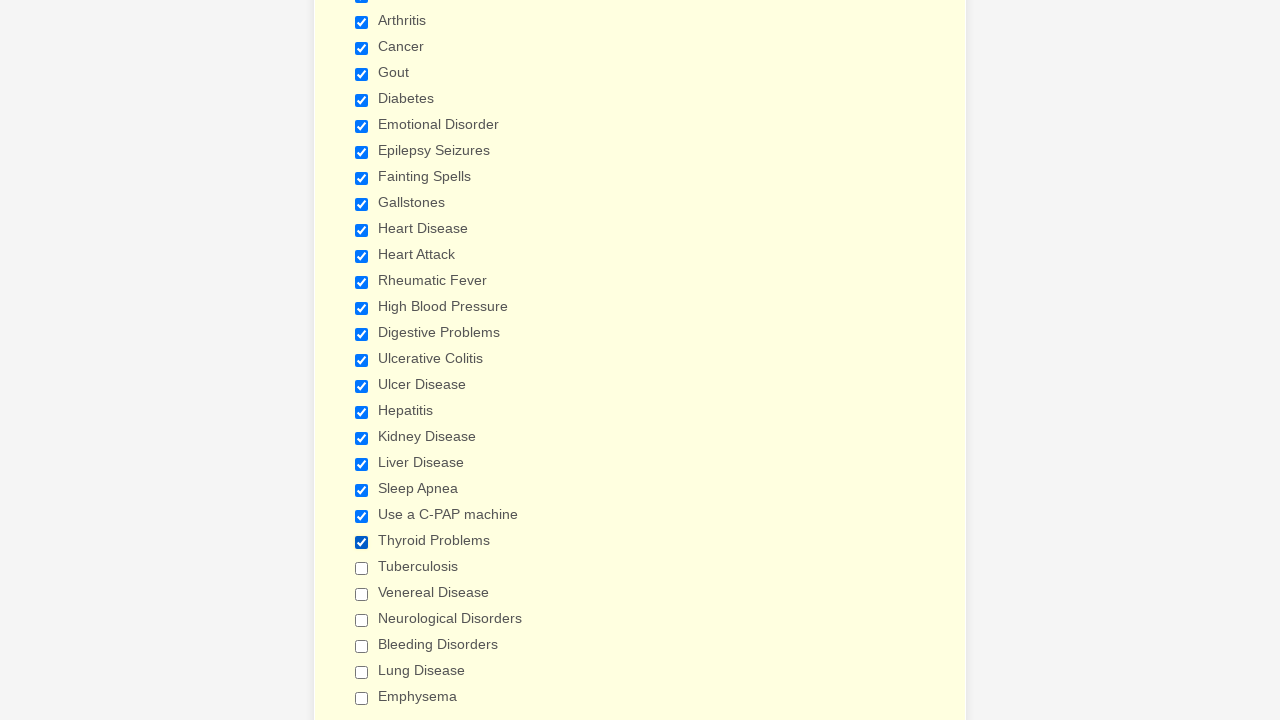

Clicked checkbox 23 to select it at (362, 568) on input[type='checkbox'] >> nth=23
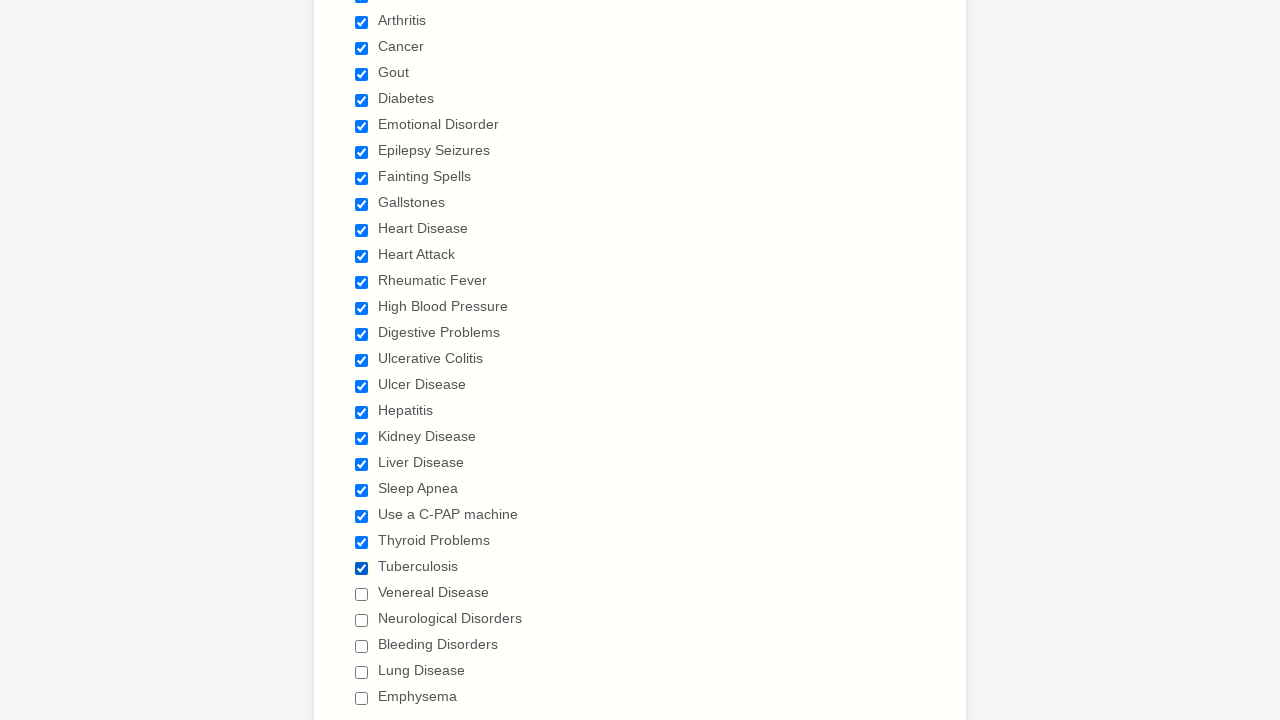

Verified checkbox 23 is selected
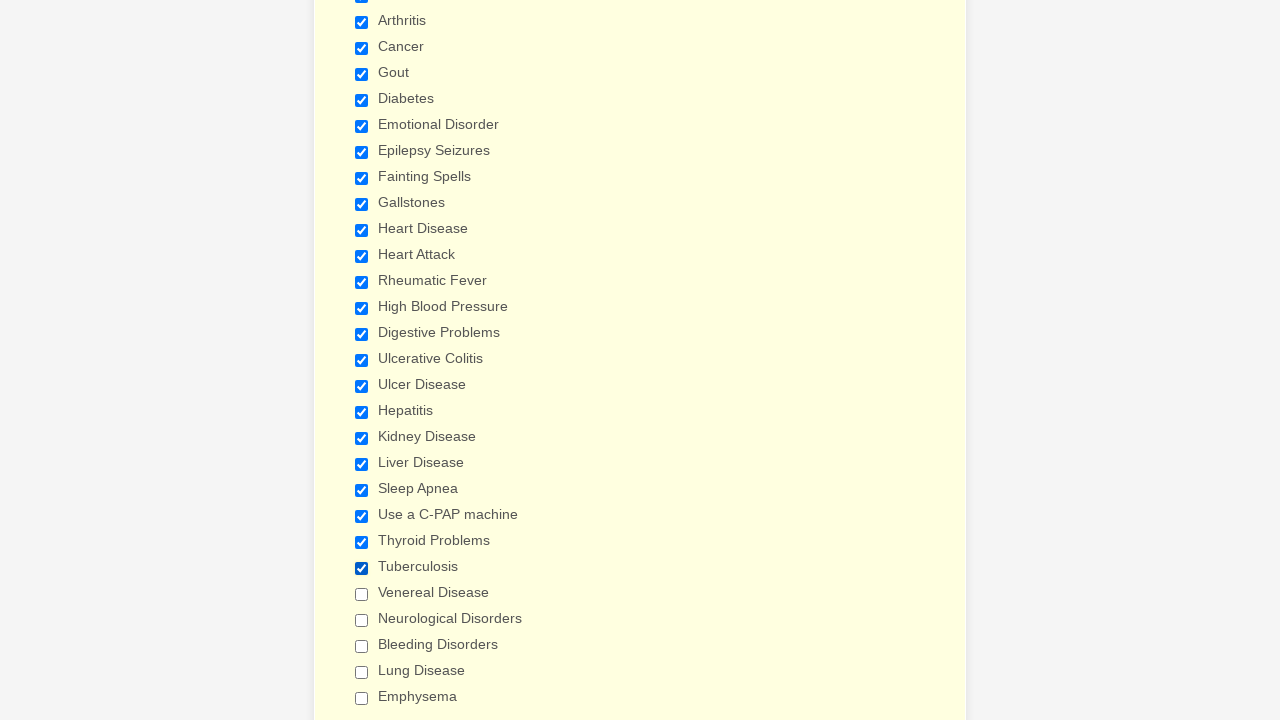

Clicked checkbox 24 to select it at (362, 594) on input[type='checkbox'] >> nth=24
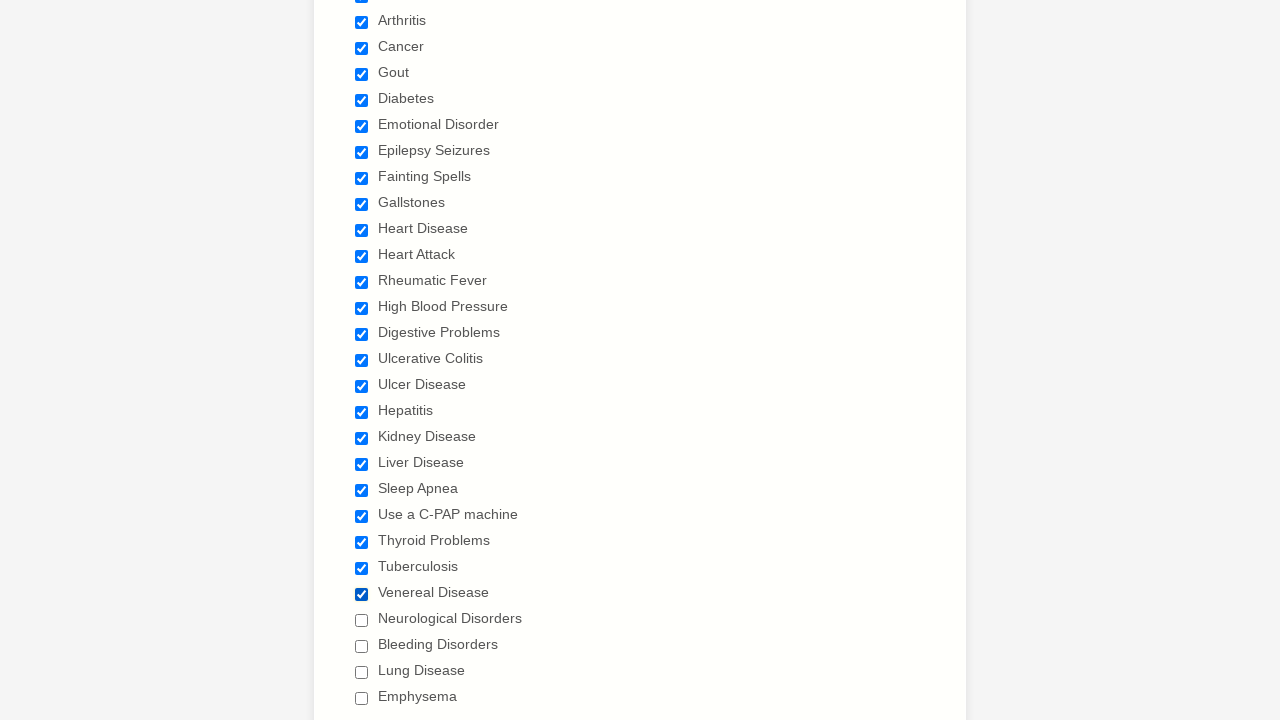

Verified checkbox 24 is selected
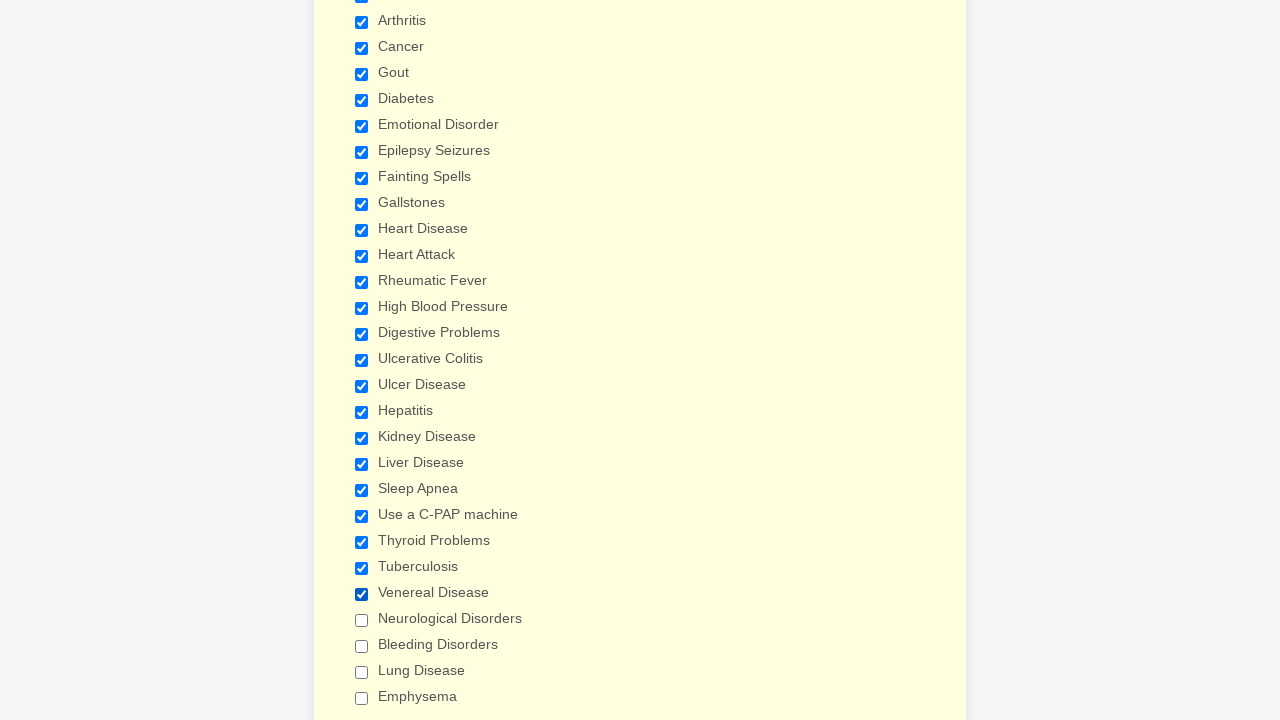

Clicked checkbox 25 to select it at (362, 620) on input[type='checkbox'] >> nth=25
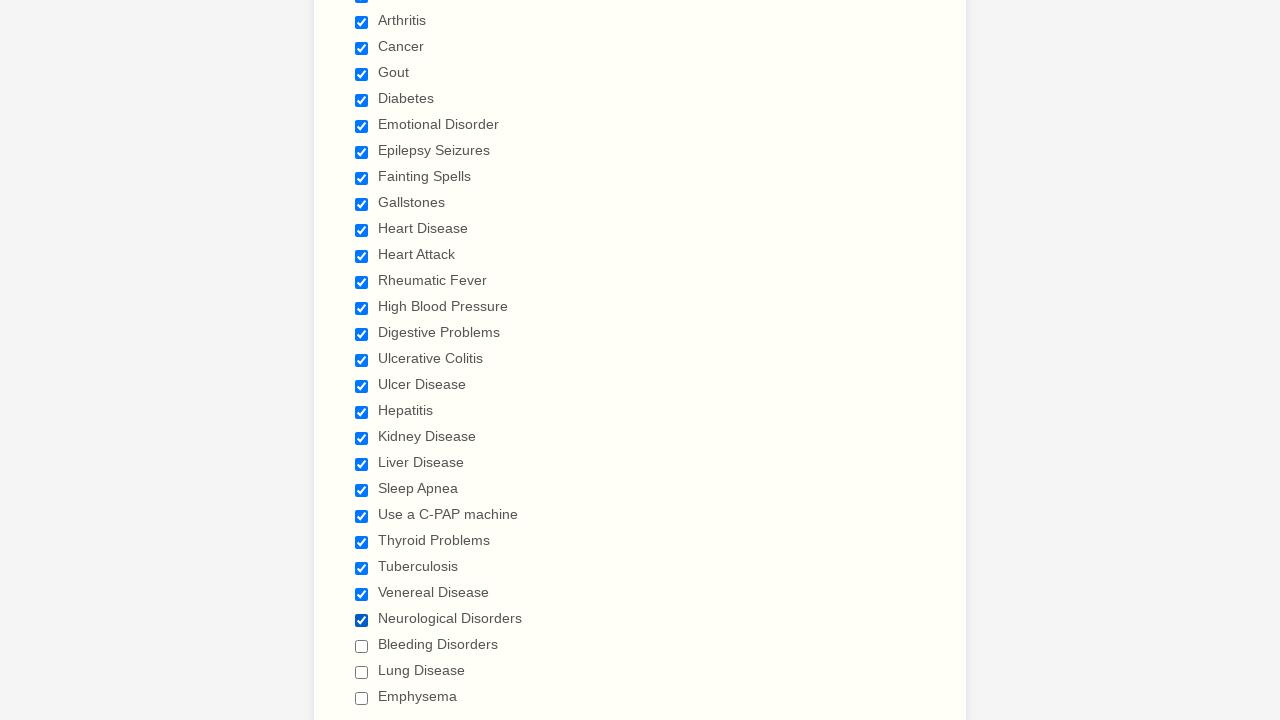

Verified checkbox 25 is selected
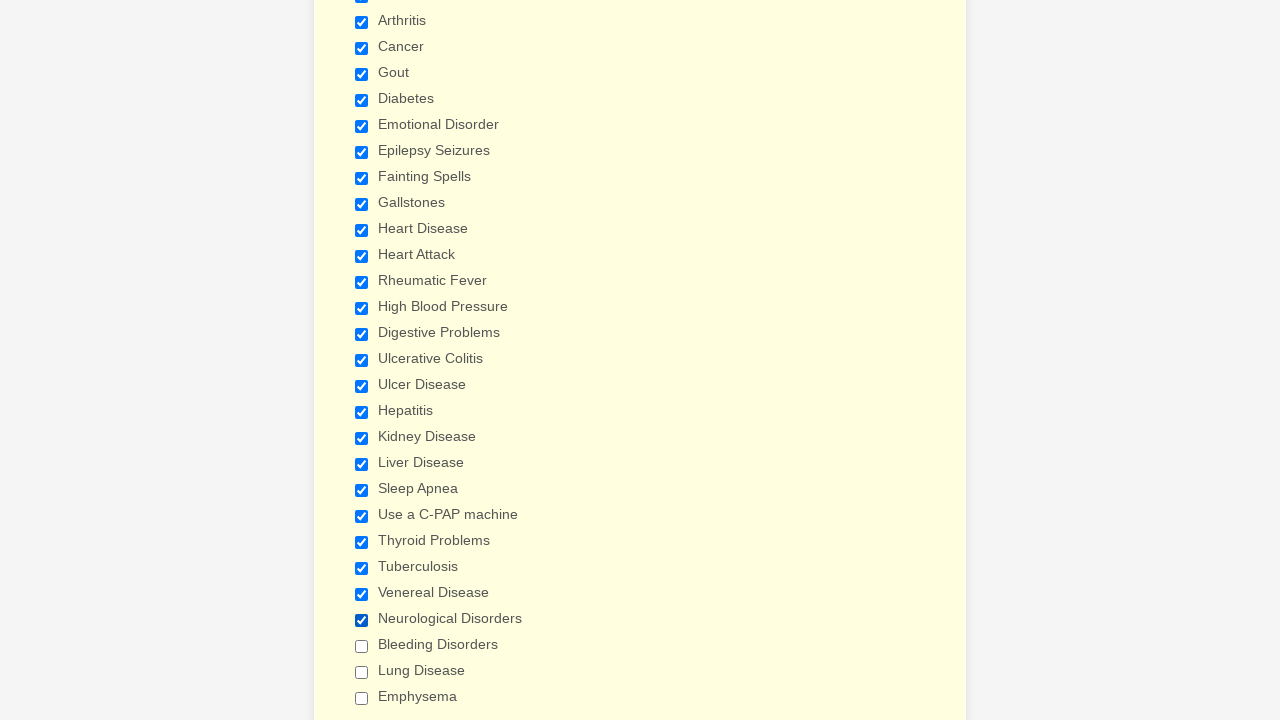

Clicked checkbox 26 to select it at (362, 646) on input[type='checkbox'] >> nth=26
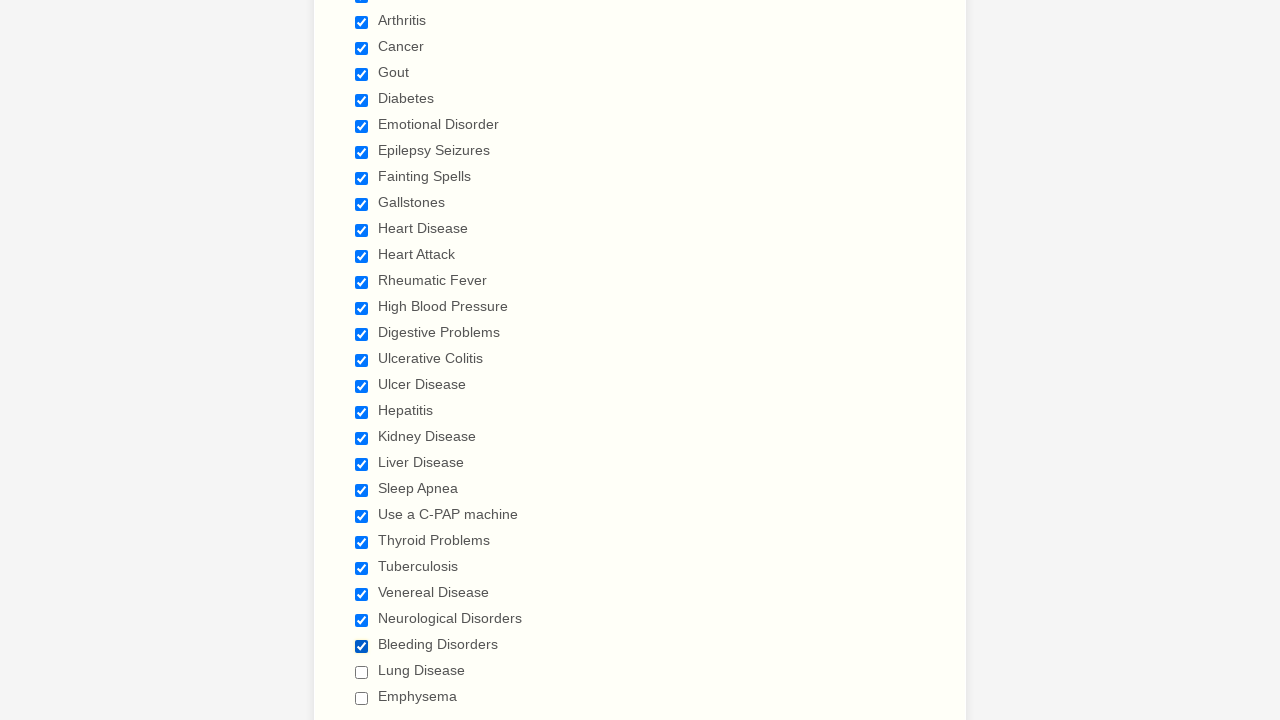

Verified checkbox 26 is selected
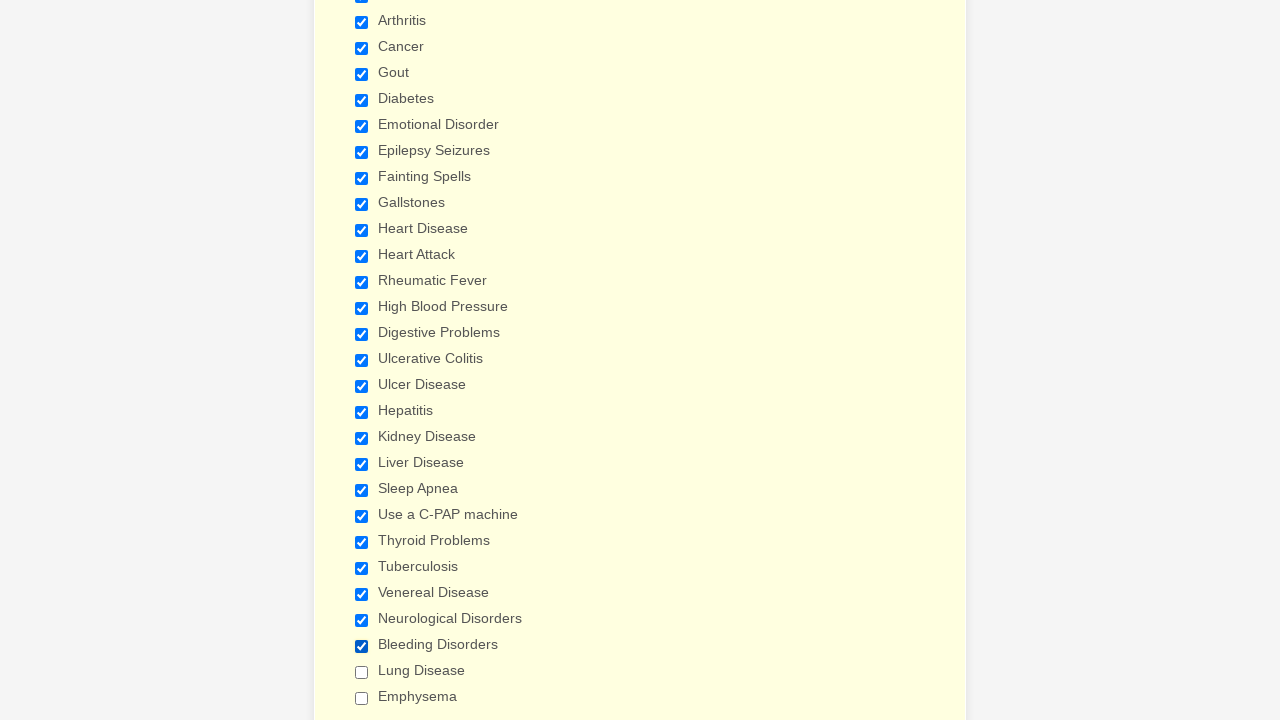

Clicked checkbox 27 to select it at (362, 672) on input[type='checkbox'] >> nth=27
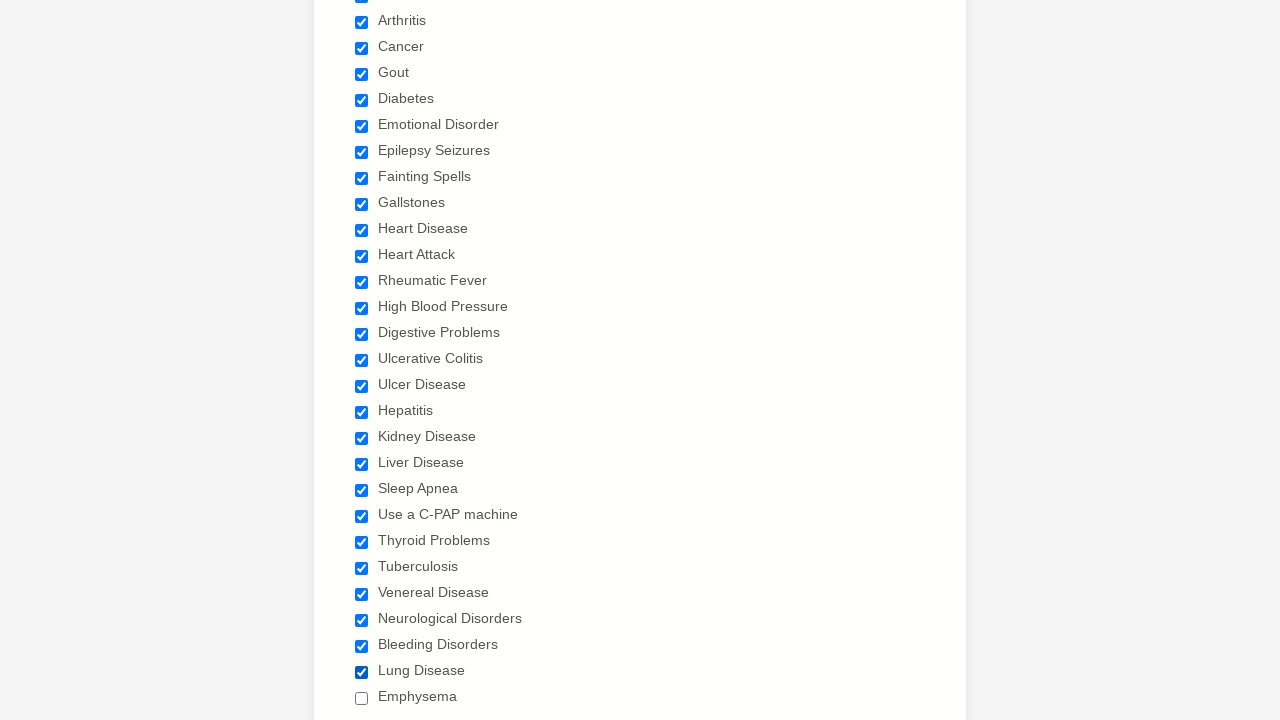

Verified checkbox 27 is selected
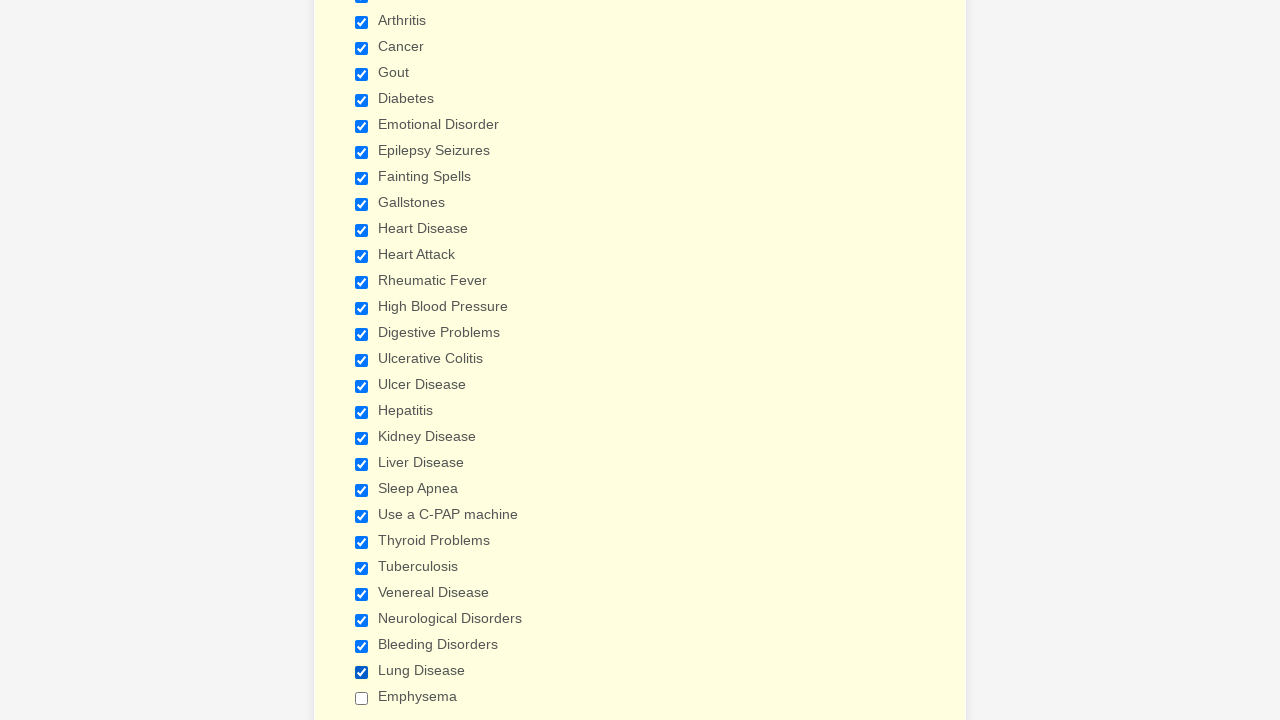

Clicked checkbox 28 to select it at (362, 698) on input[type='checkbox'] >> nth=28
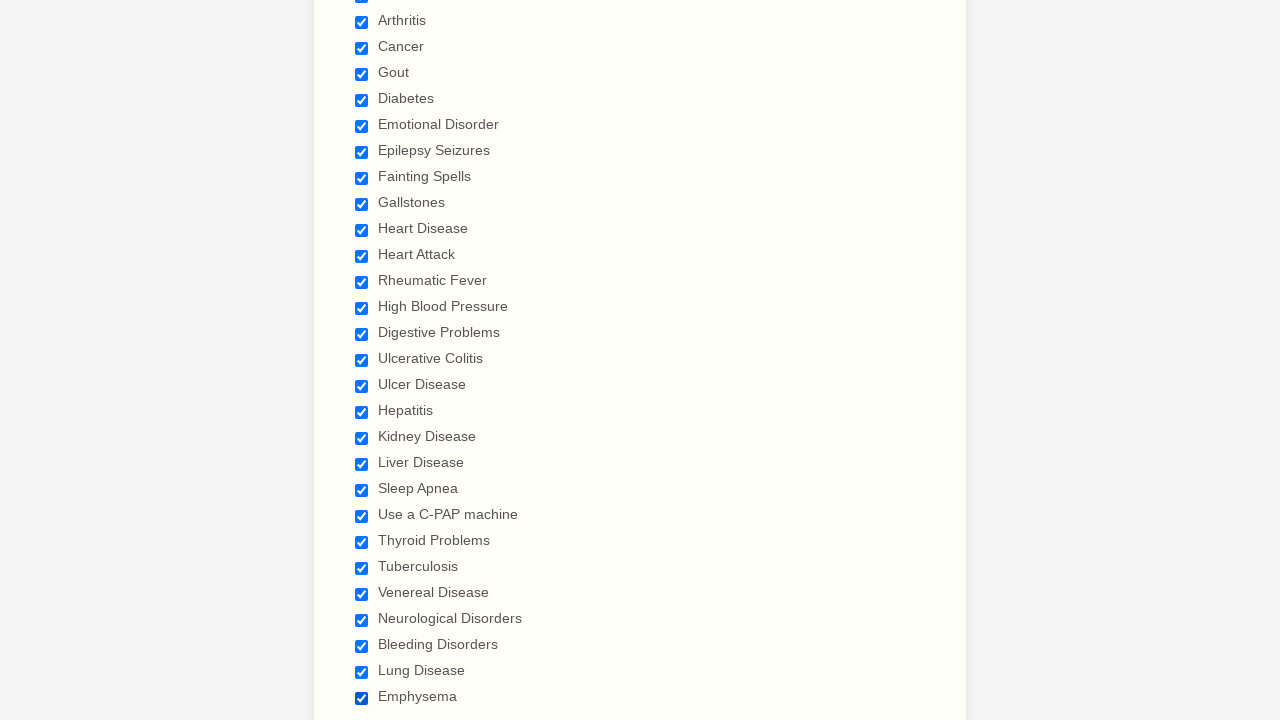

Verified checkbox 28 is selected
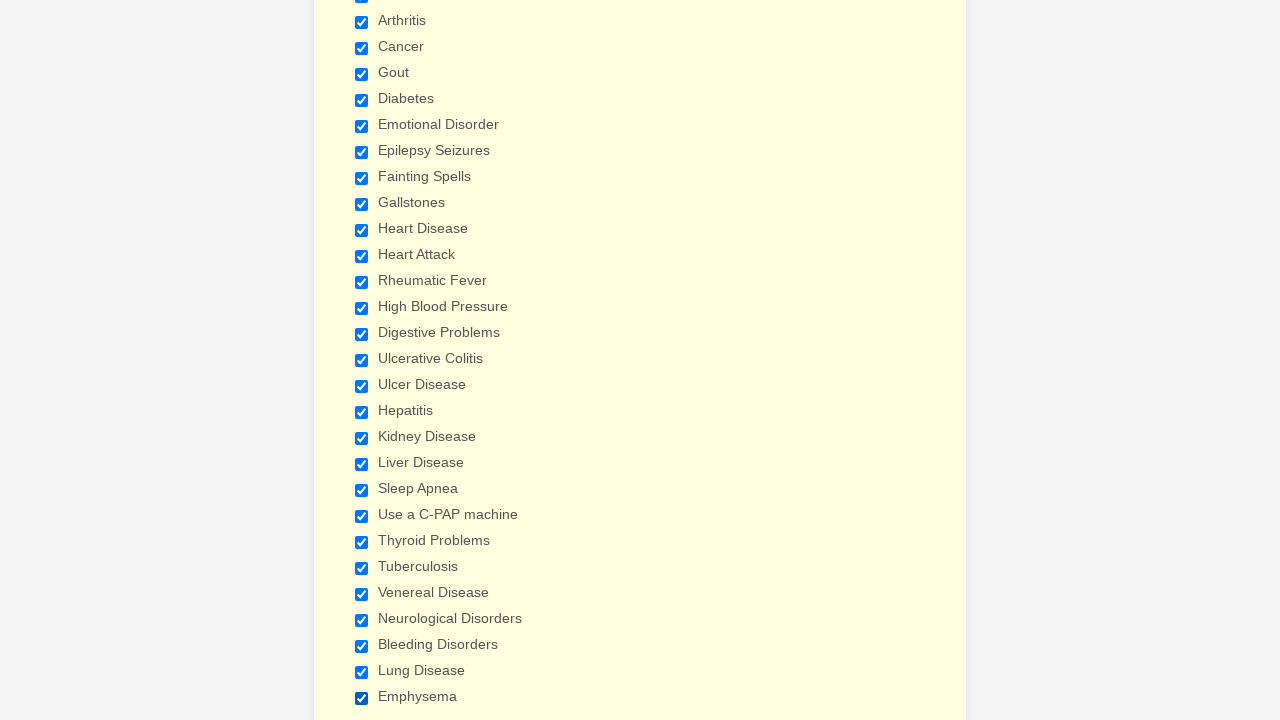

Clicked checkbox 0 to deselect it at (362, 360) on input[type='checkbox'] >> nth=0
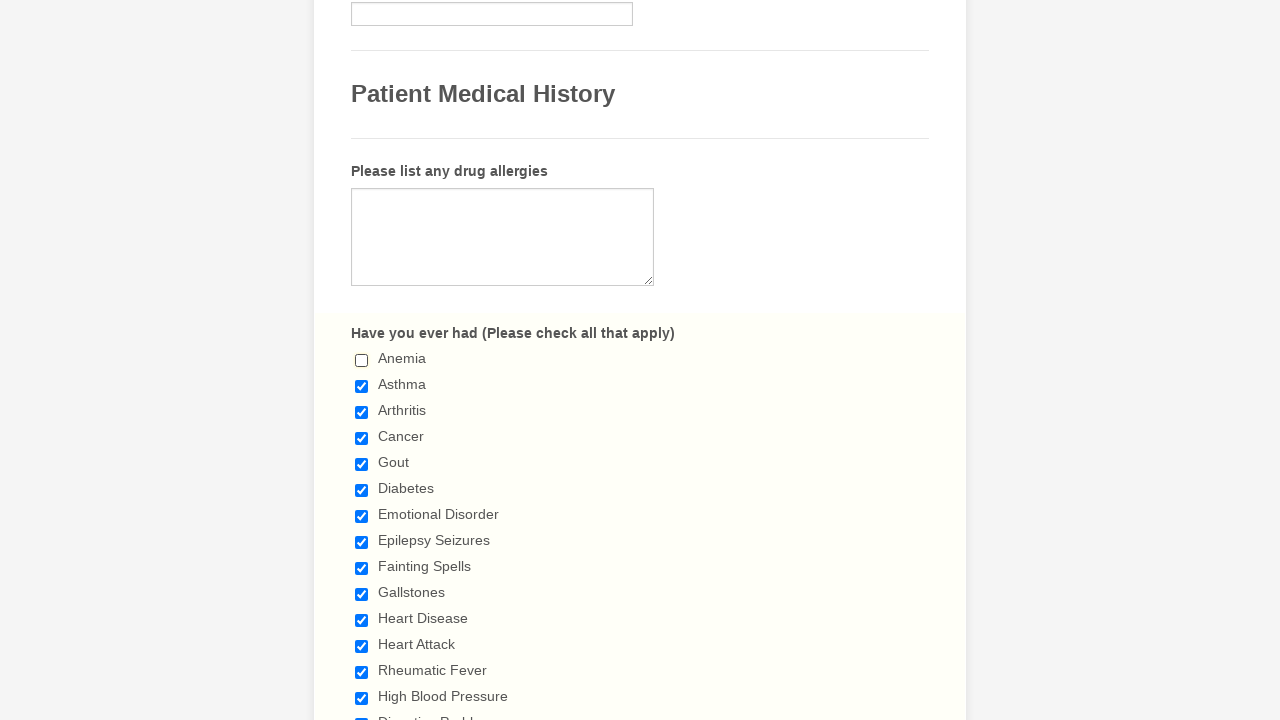

Clicked checkbox 1 to deselect it at (362, 386) on input[type='checkbox'] >> nth=1
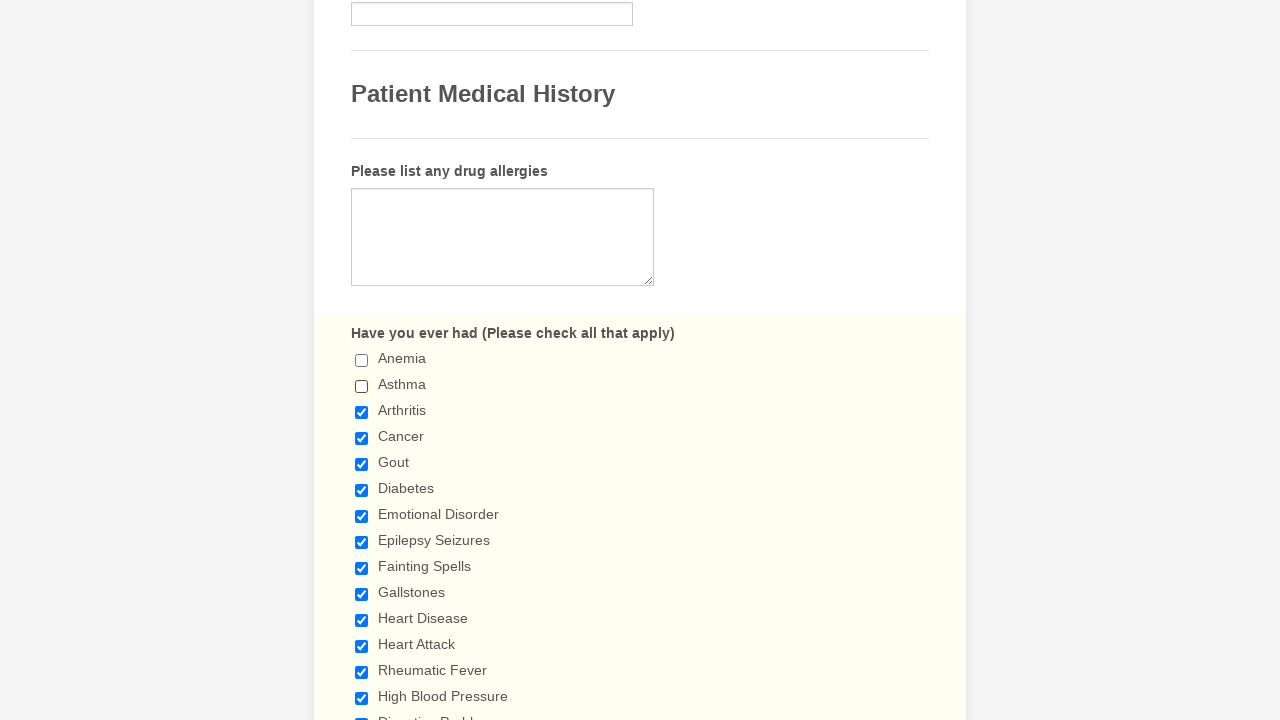

Clicked checkbox 2 to deselect it at (362, 412) on input[type='checkbox'] >> nth=2
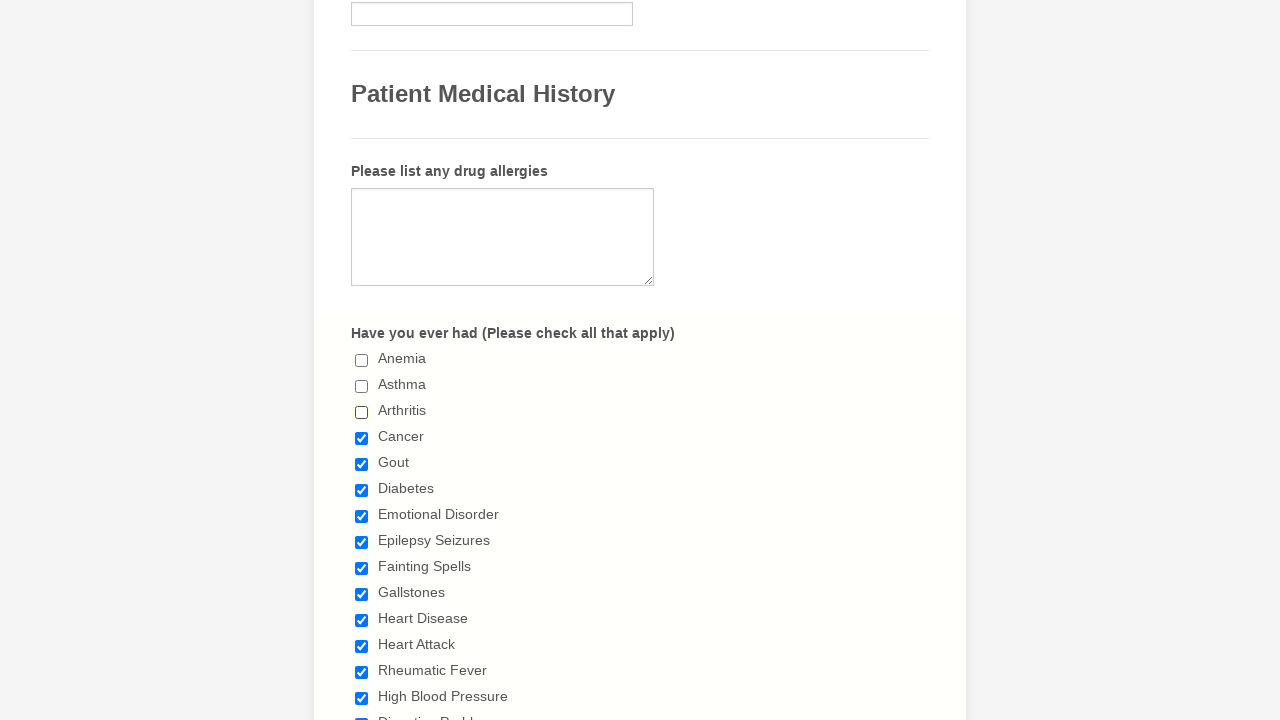

Clicked checkbox 3 to deselect it at (362, 438) on input[type='checkbox'] >> nth=3
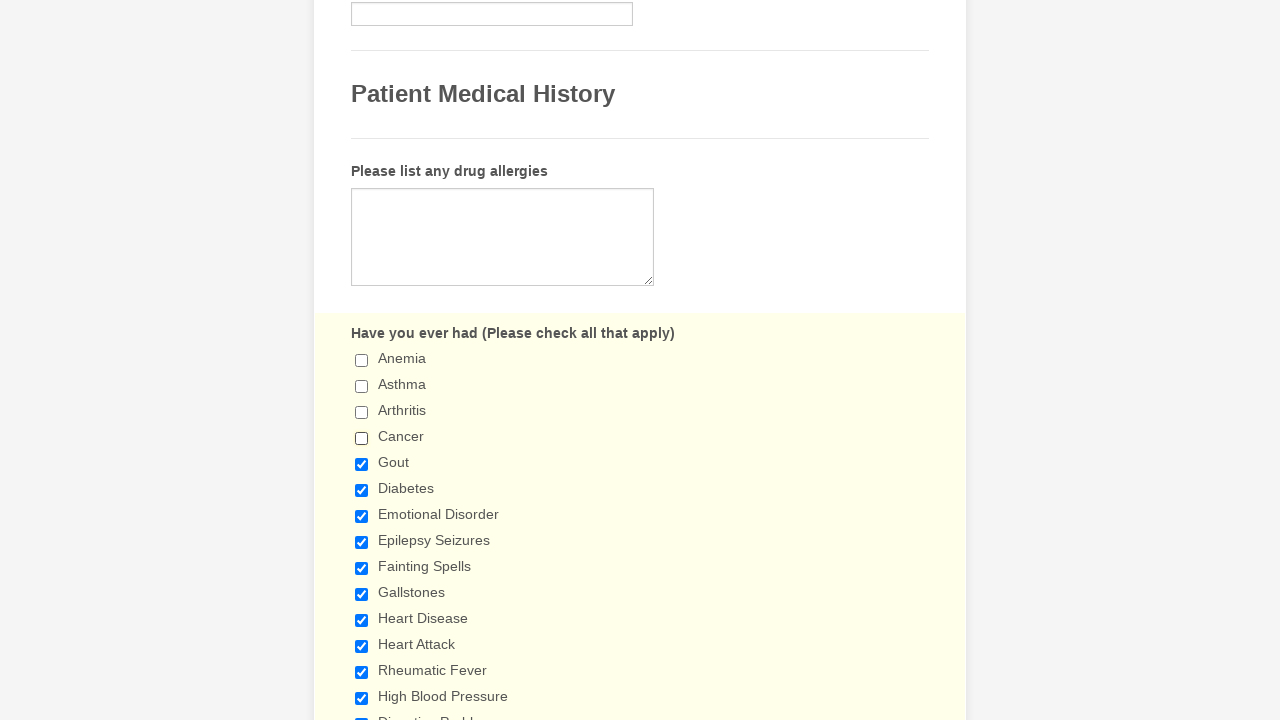

Clicked checkbox 4 to deselect it at (362, 464) on input[type='checkbox'] >> nth=4
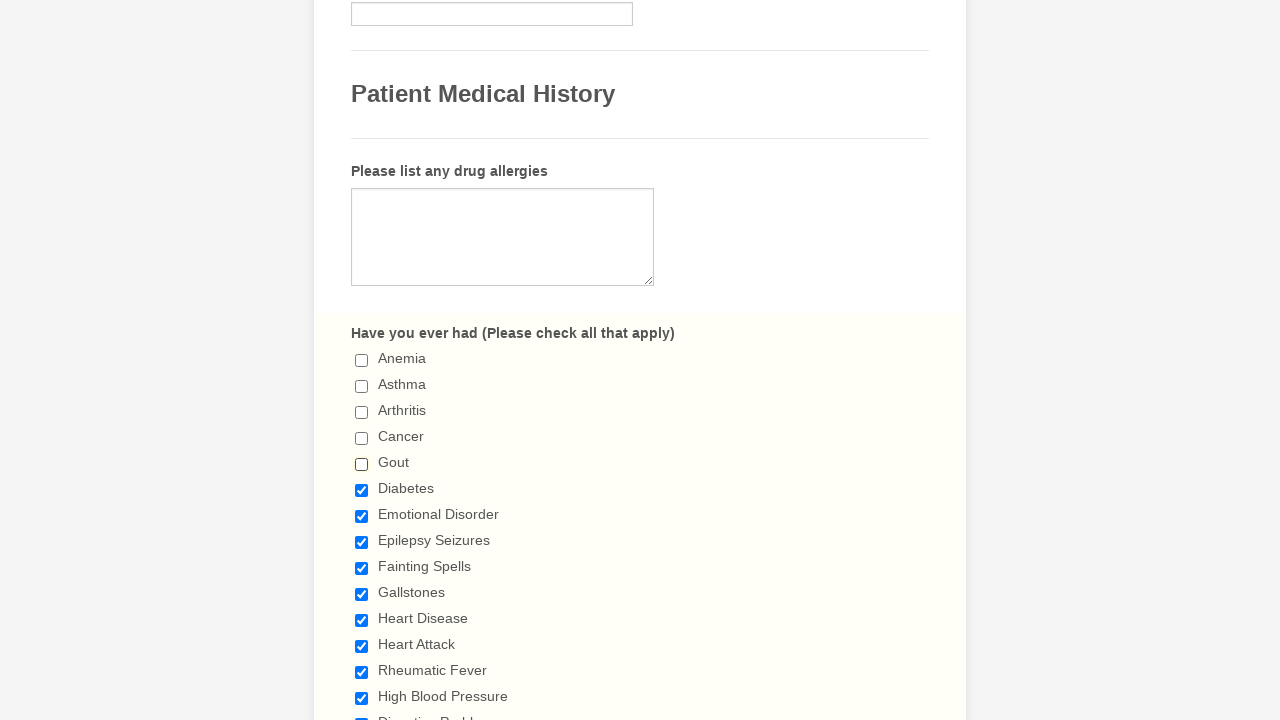

Clicked checkbox 5 to deselect it at (362, 490) on input[type='checkbox'] >> nth=5
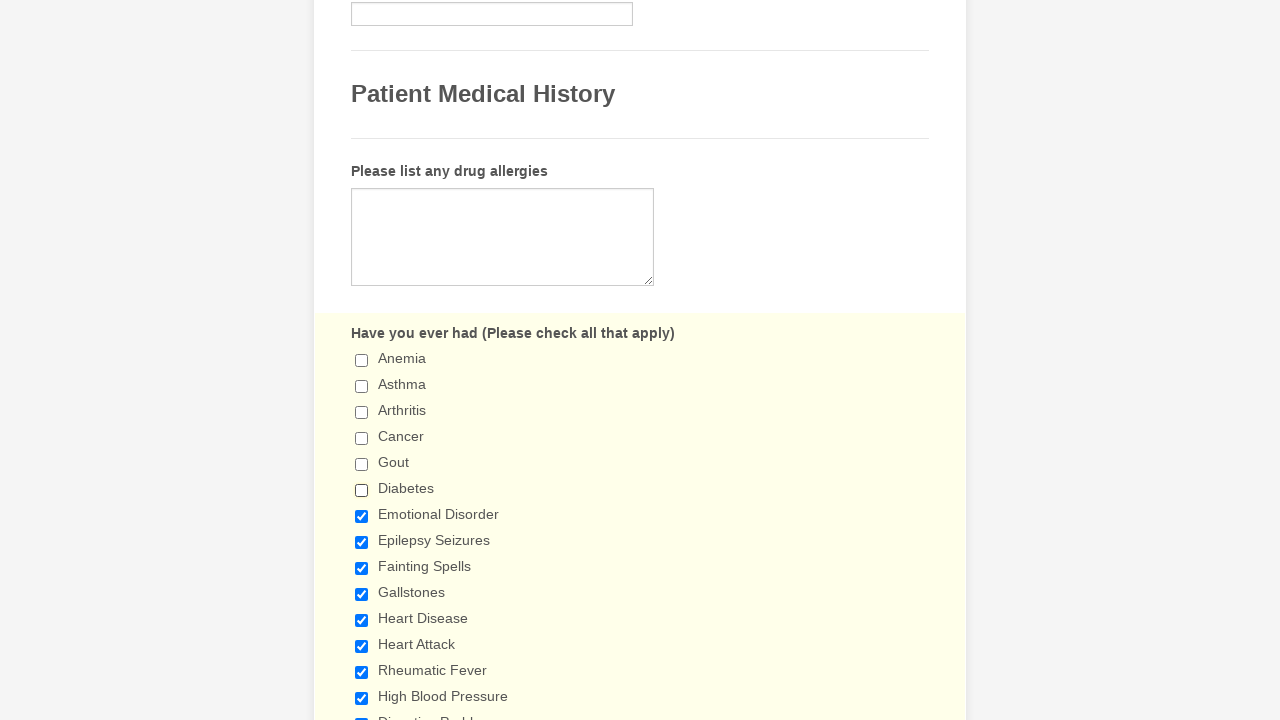

Clicked checkbox 6 to deselect it at (362, 516) on input[type='checkbox'] >> nth=6
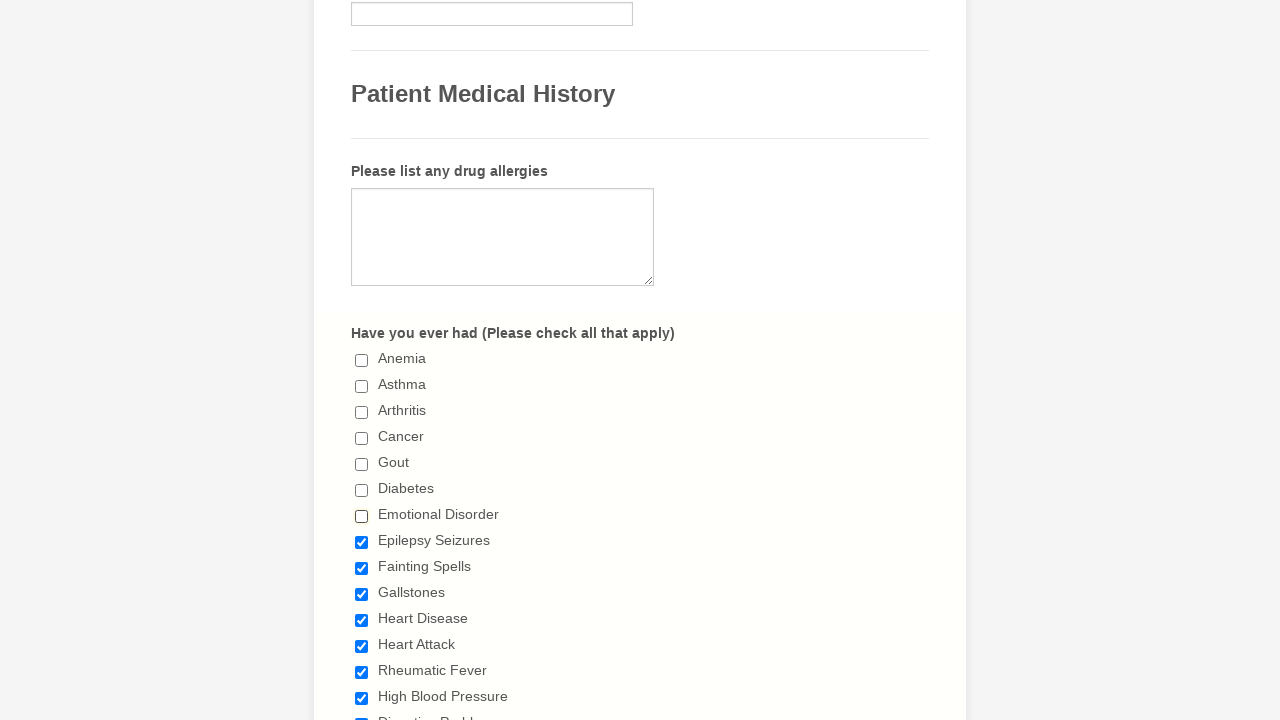

Clicked checkbox 7 to deselect it at (362, 542) on input[type='checkbox'] >> nth=7
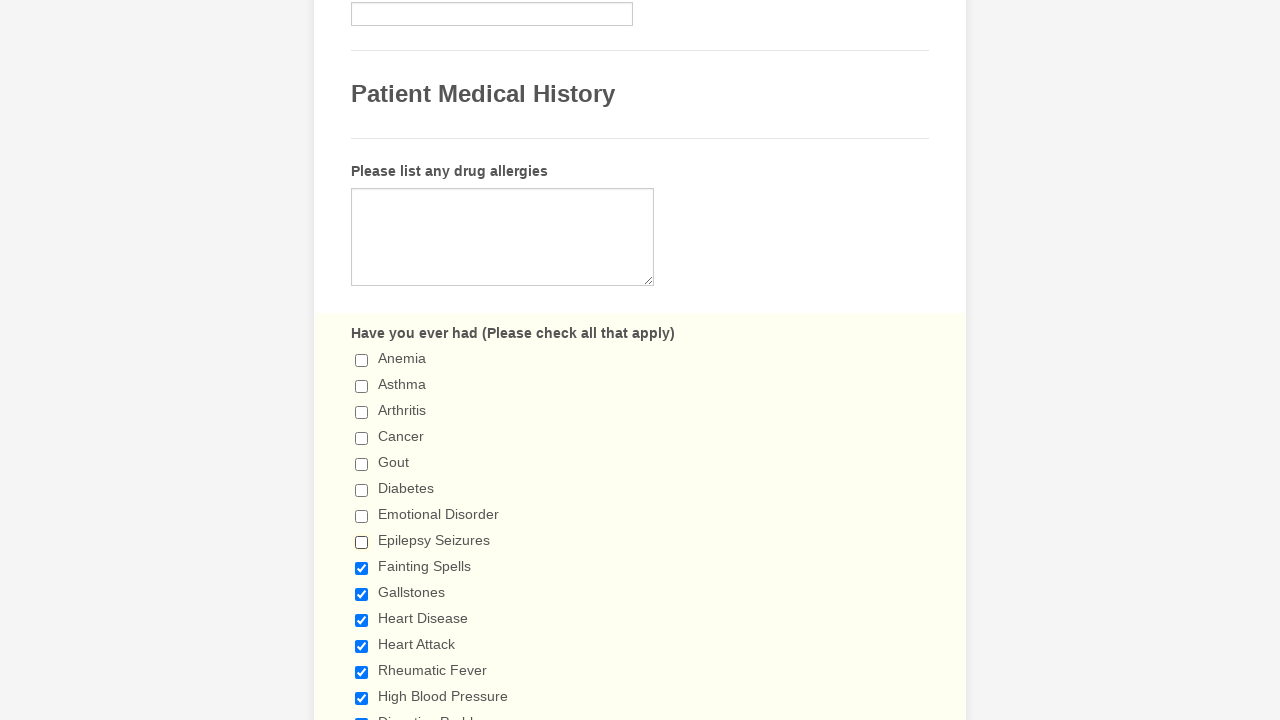

Clicked checkbox 8 to deselect it at (362, 568) on input[type='checkbox'] >> nth=8
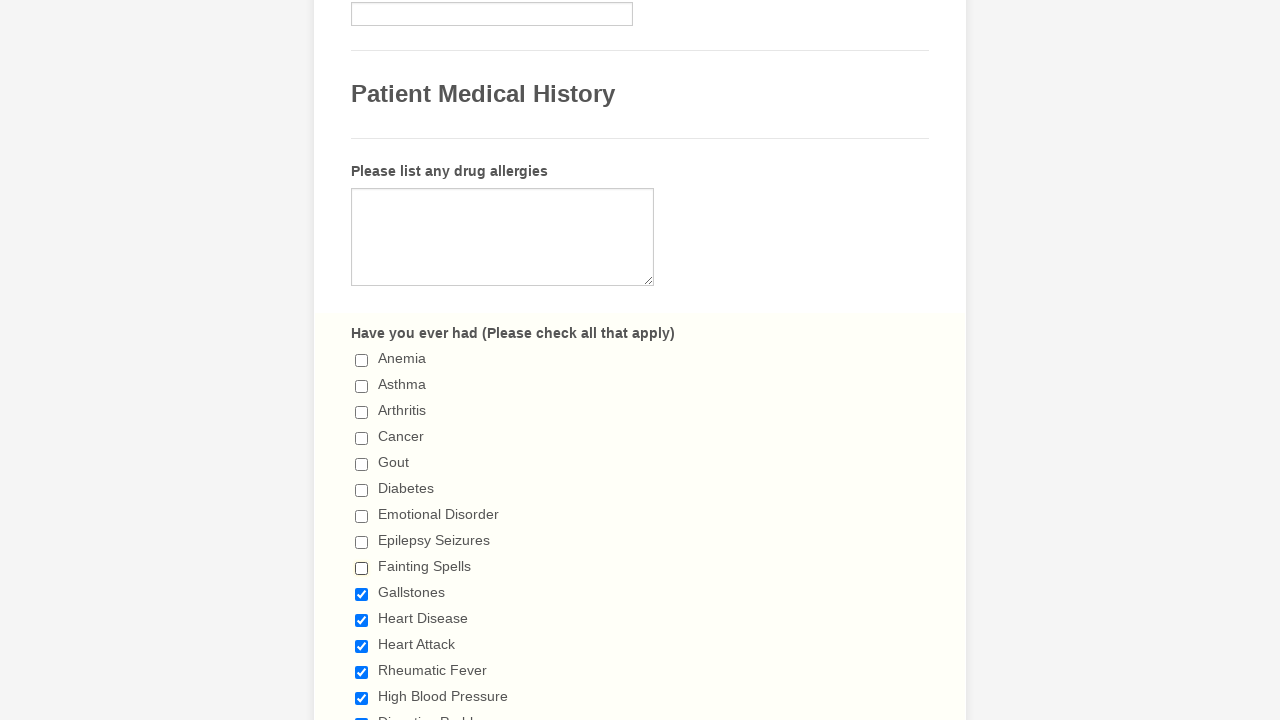

Clicked checkbox 9 to deselect it at (362, 594) on input[type='checkbox'] >> nth=9
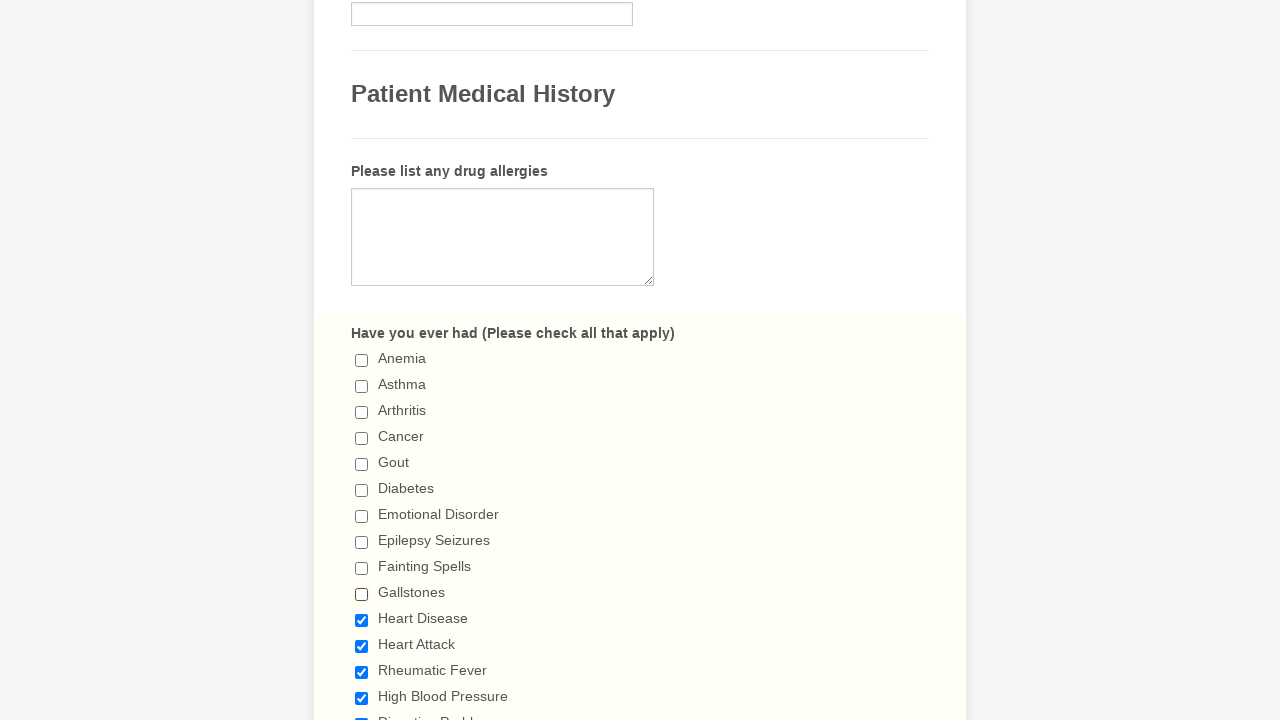

Clicked checkbox 10 to deselect it at (362, 620) on input[type='checkbox'] >> nth=10
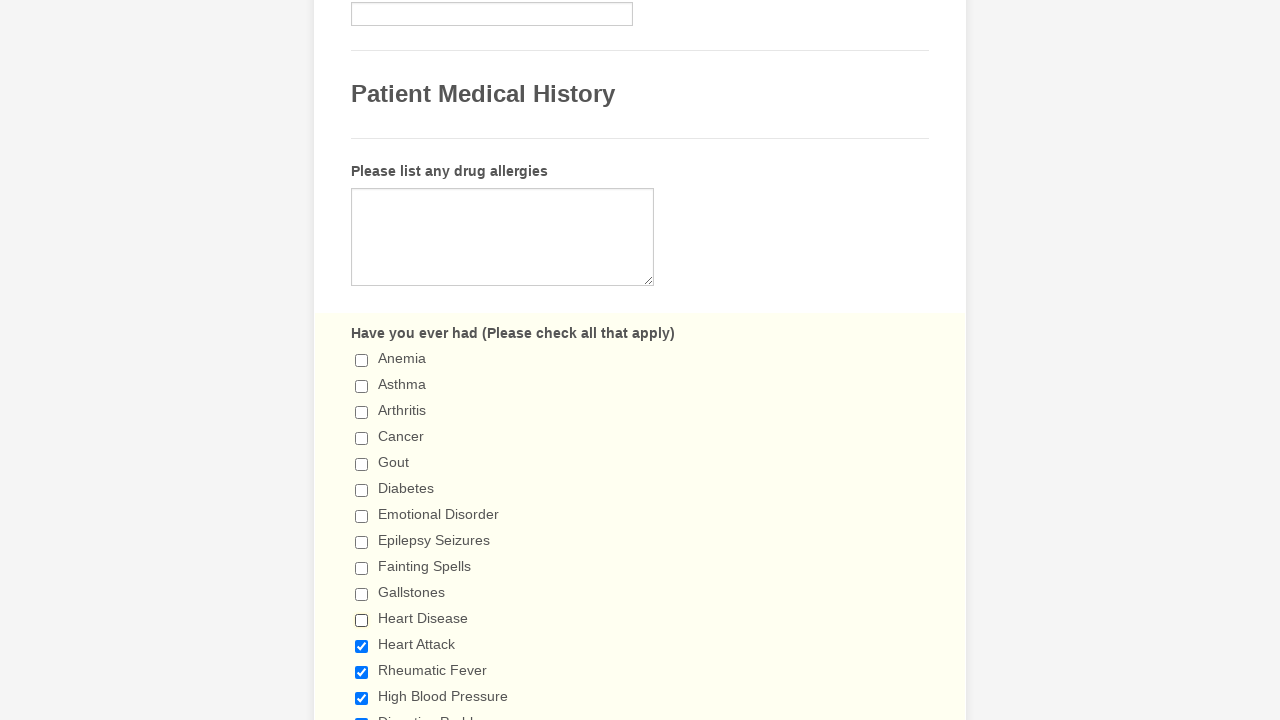

Clicked checkbox 11 to deselect it at (362, 646) on input[type='checkbox'] >> nth=11
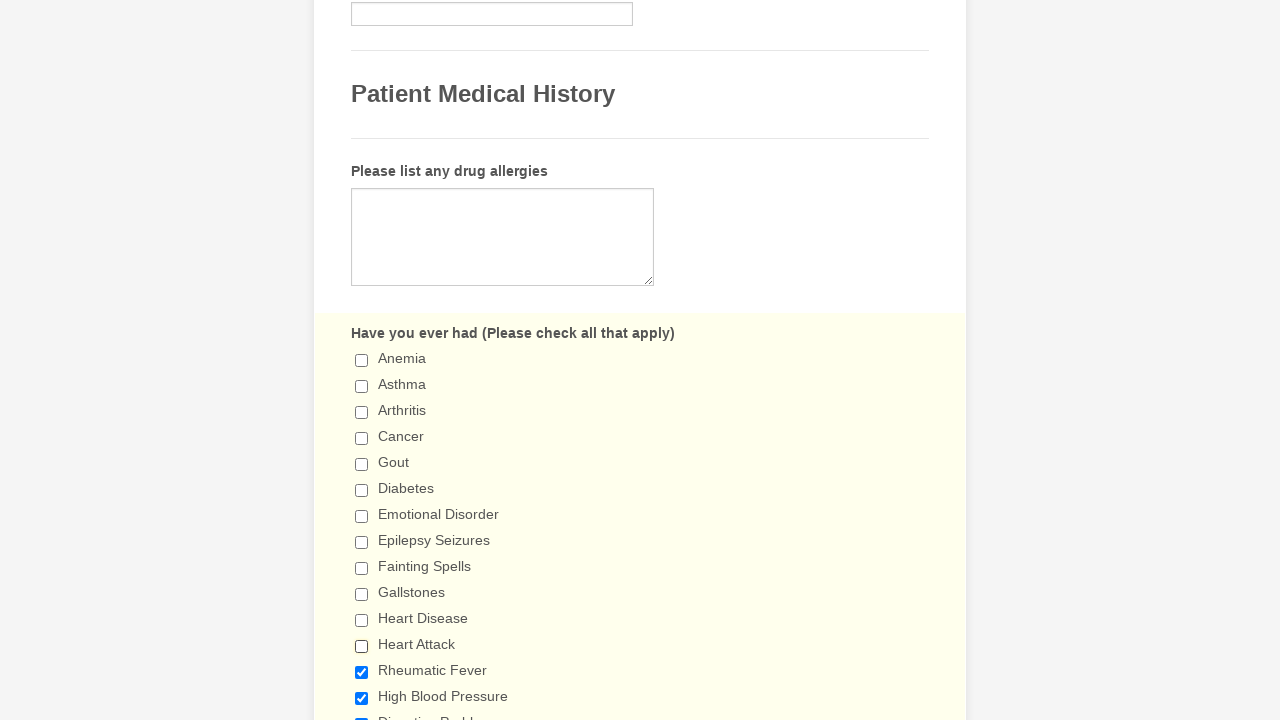

Clicked checkbox 12 to deselect it at (362, 672) on input[type='checkbox'] >> nth=12
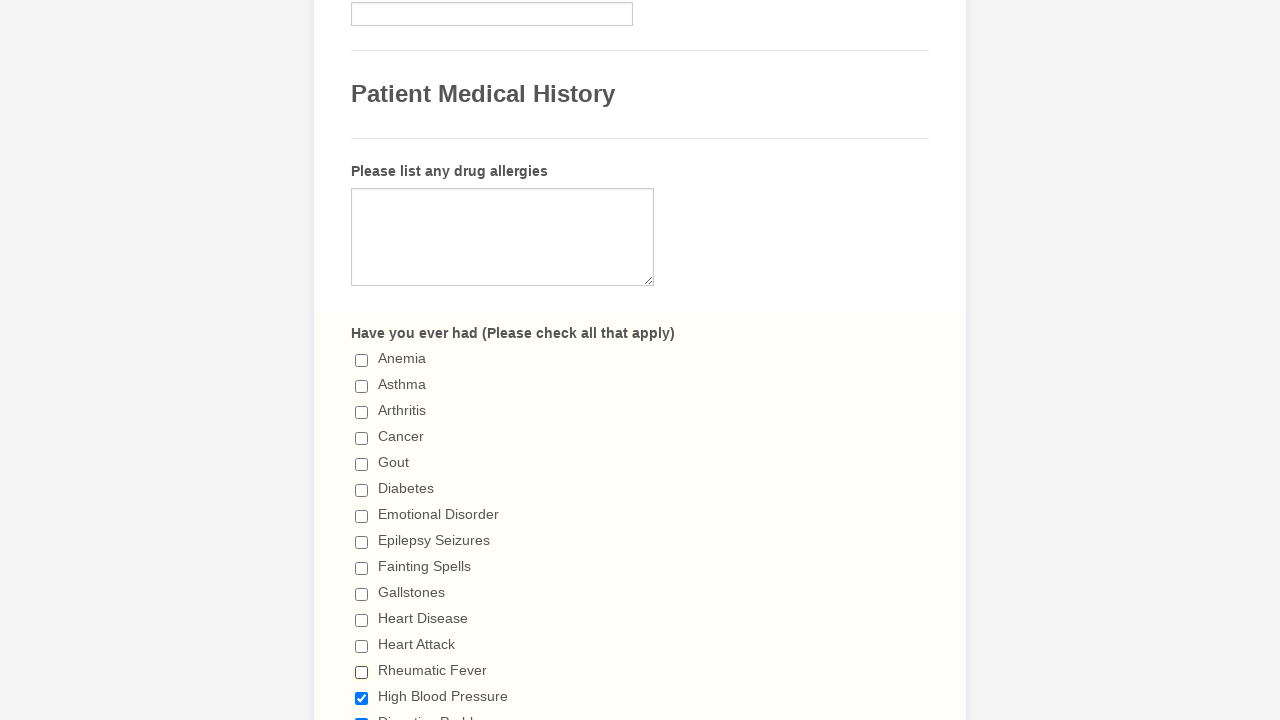

Clicked checkbox 13 to deselect it at (362, 698) on input[type='checkbox'] >> nth=13
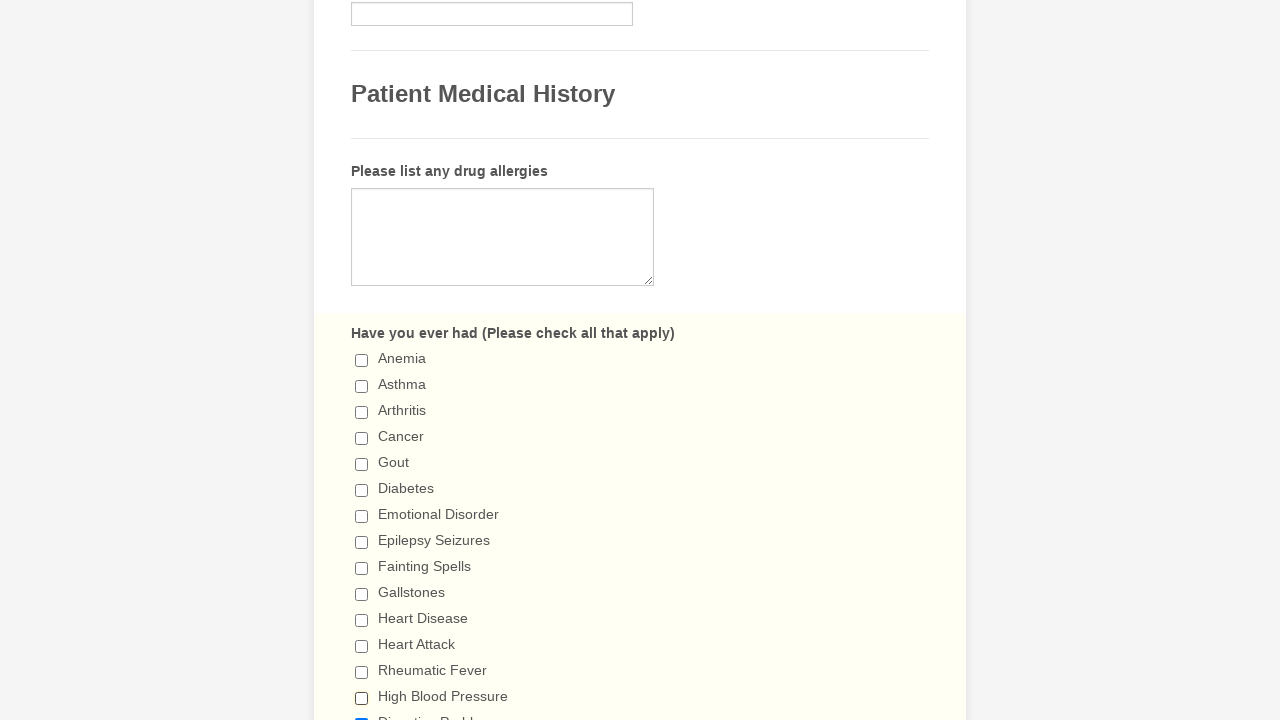

Clicked checkbox 14 to deselect it at (362, 714) on input[type='checkbox'] >> nth=14
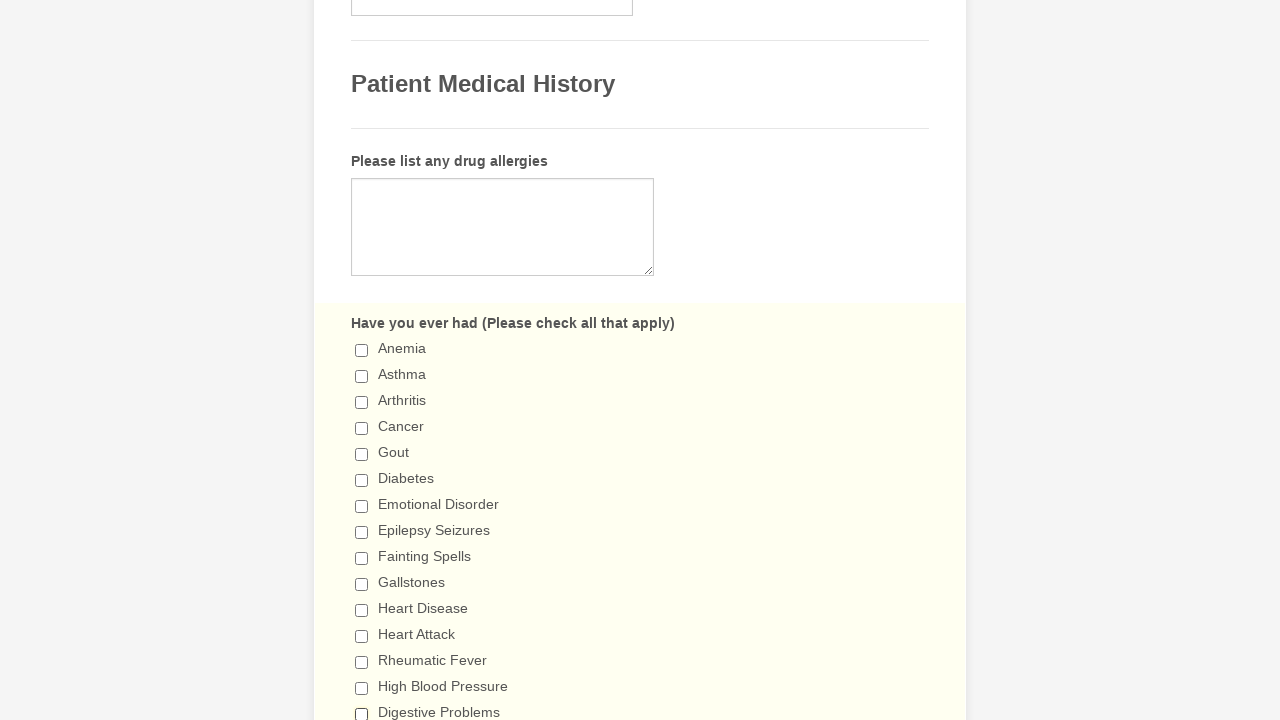

Clicked checkbox 15 to deselect it at (362, 360) on input[type='checkbox'] >> nth=15
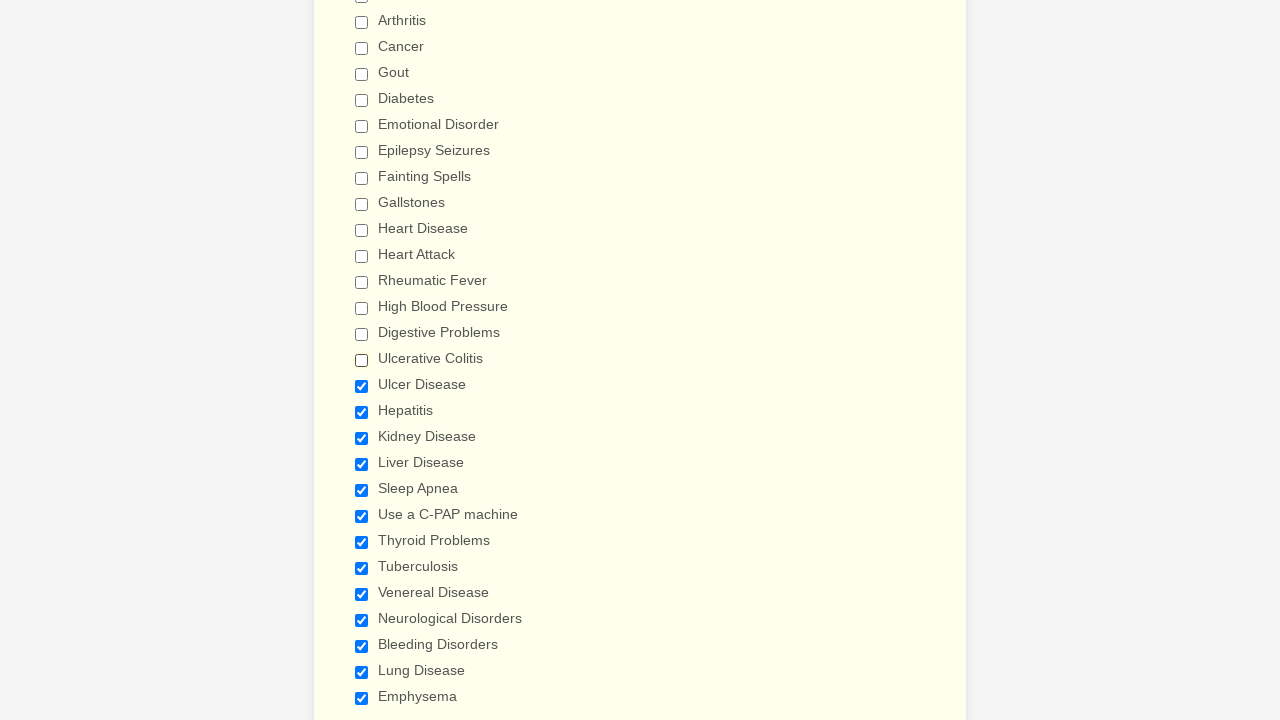

Clicked checkbox 16 to deselect it at (362, 386) on input[type='checkbox'] >> nth=16
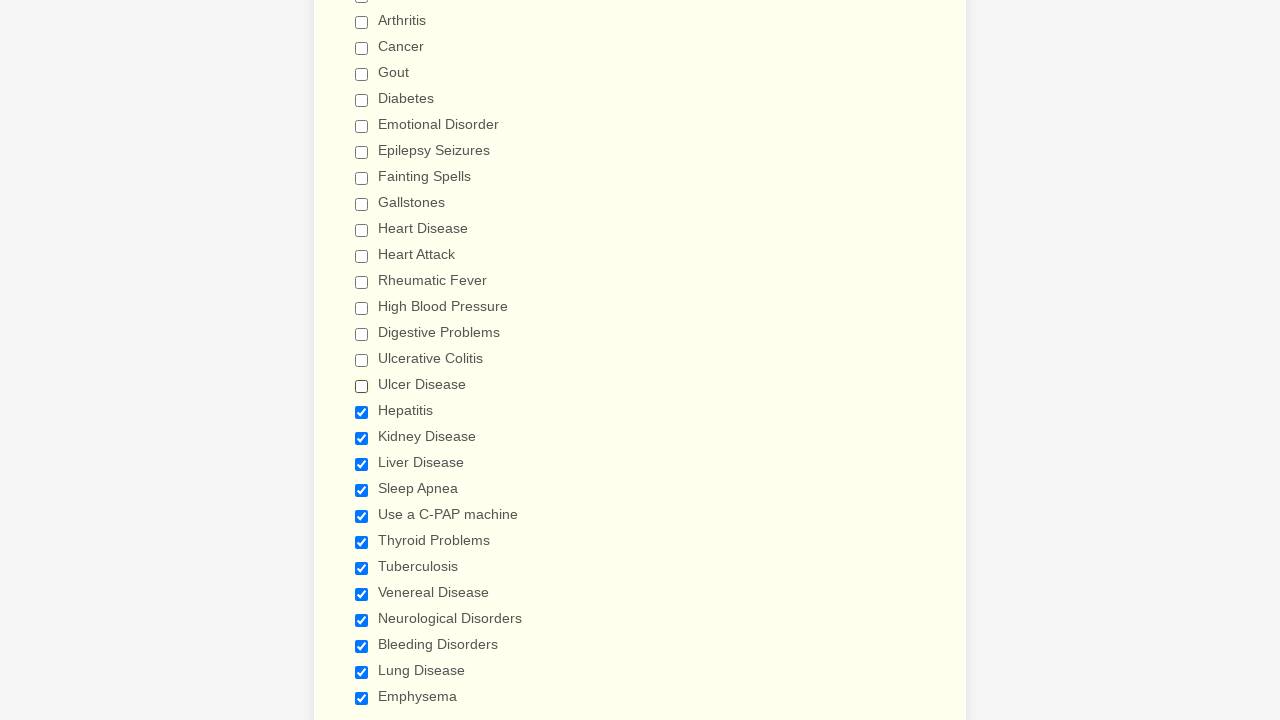

Clicked checkbox 17 to deselect it at (362, 412) on input[type='checkbox'] >> nth=17
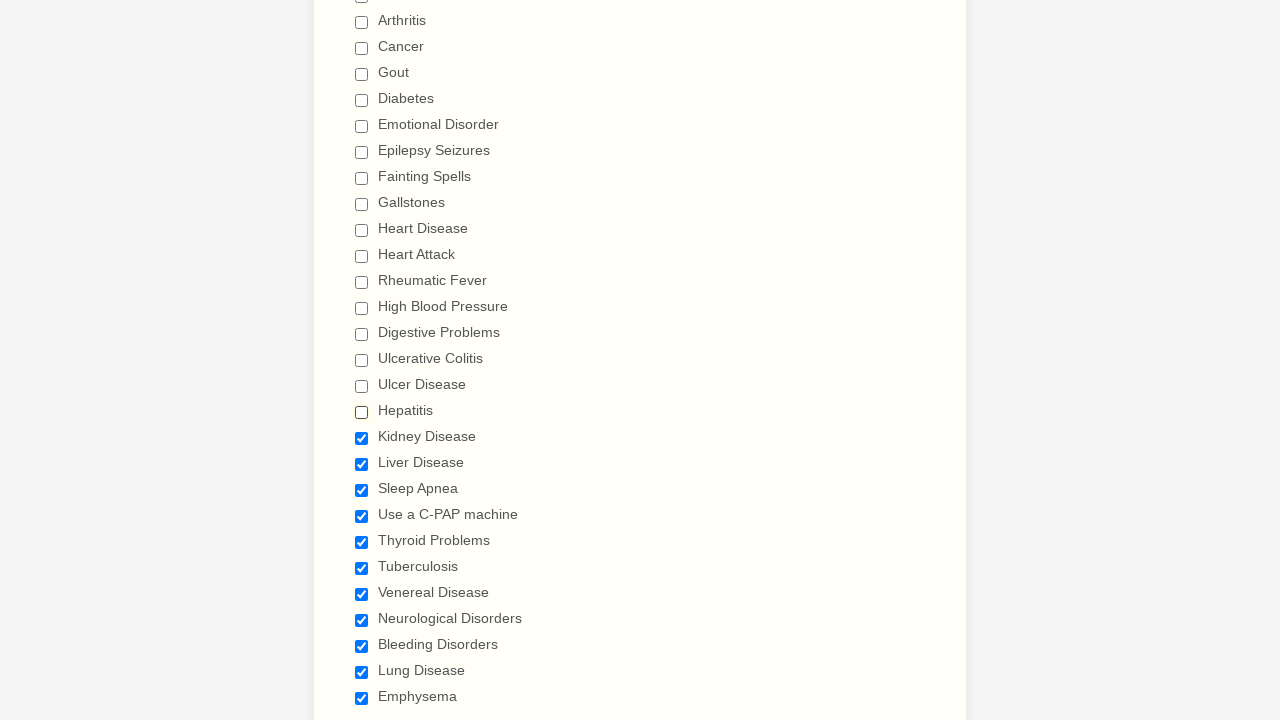

Clicked checkbox 18 to deselect it at (362, 438) on input[type='checkbox'] >> nth=18
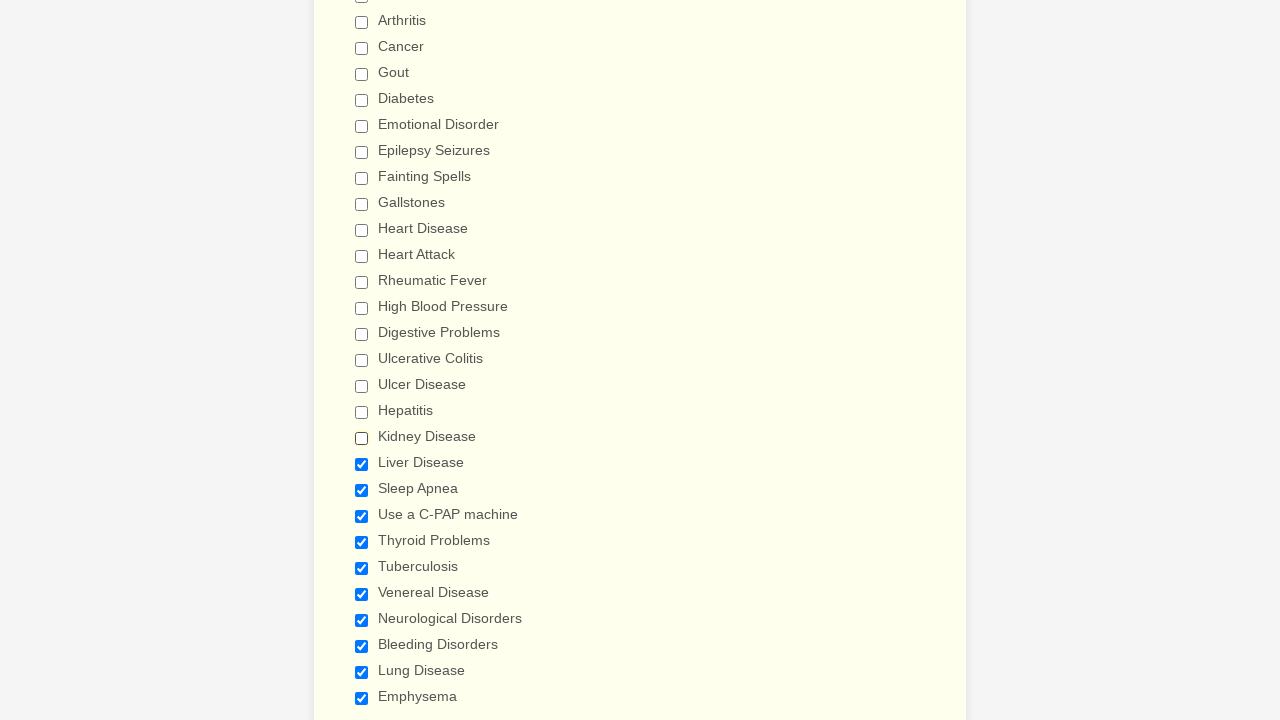

Clicked checkbox 19 to deselect it at (362, 464) on input[type='checkbox'] >> nth=19
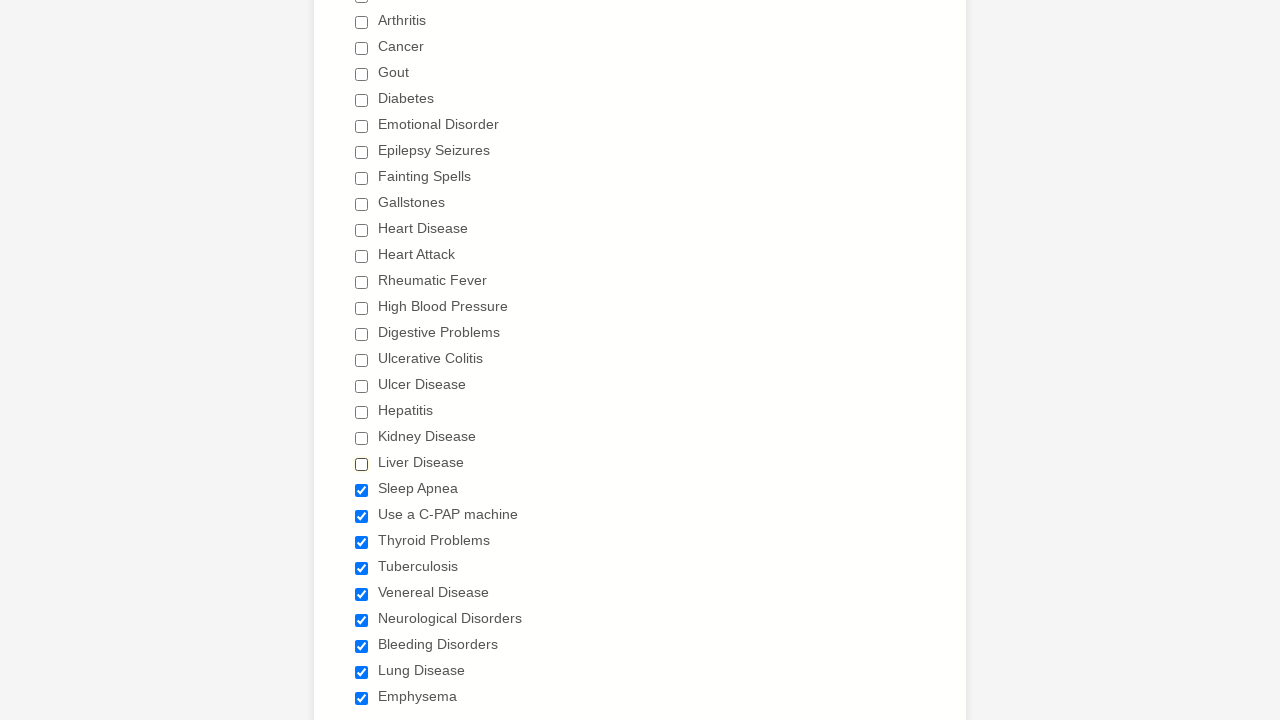

Clicked checkbox 20 to deselect it at (362, 490) on input[type='checkbox'] >> nth=20
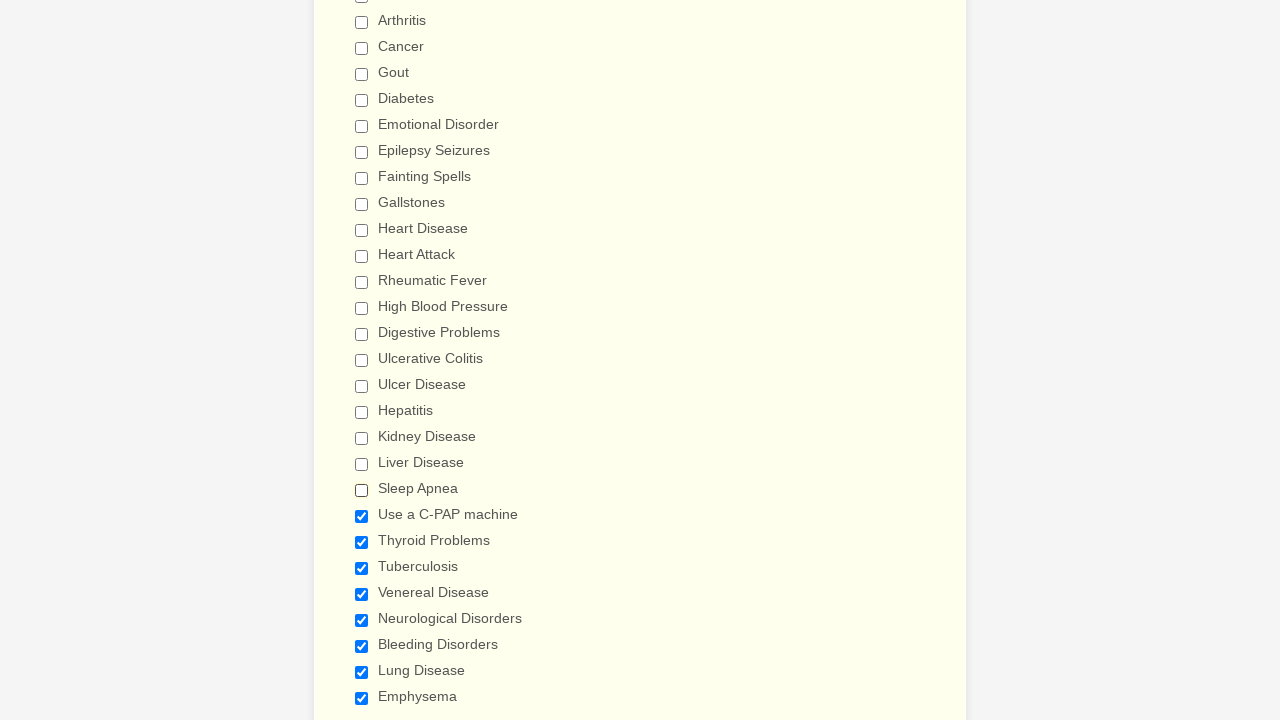

Clicked checkbox 21 to deselect it at (362, 516) on input[type='checkbox'] >> nth=21
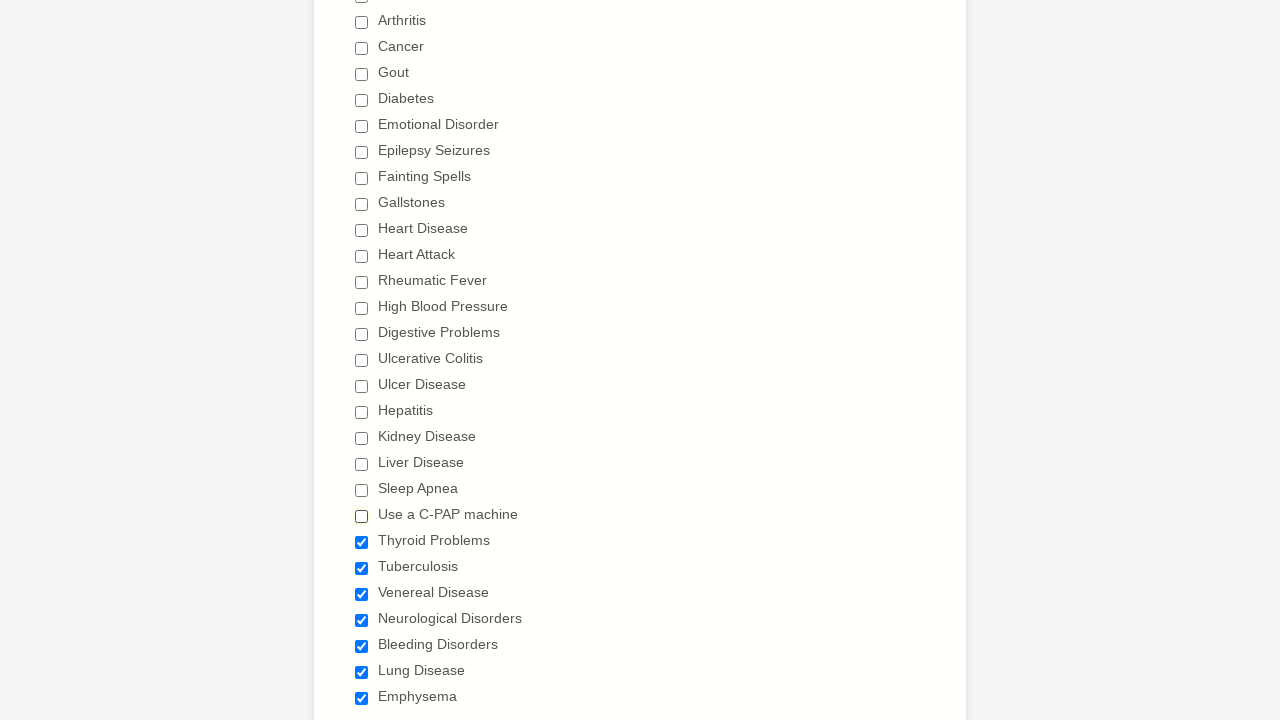

Clicked checkbox 22 to deselect it at (362, 542) on input[type='checkbox'] >> nth=22
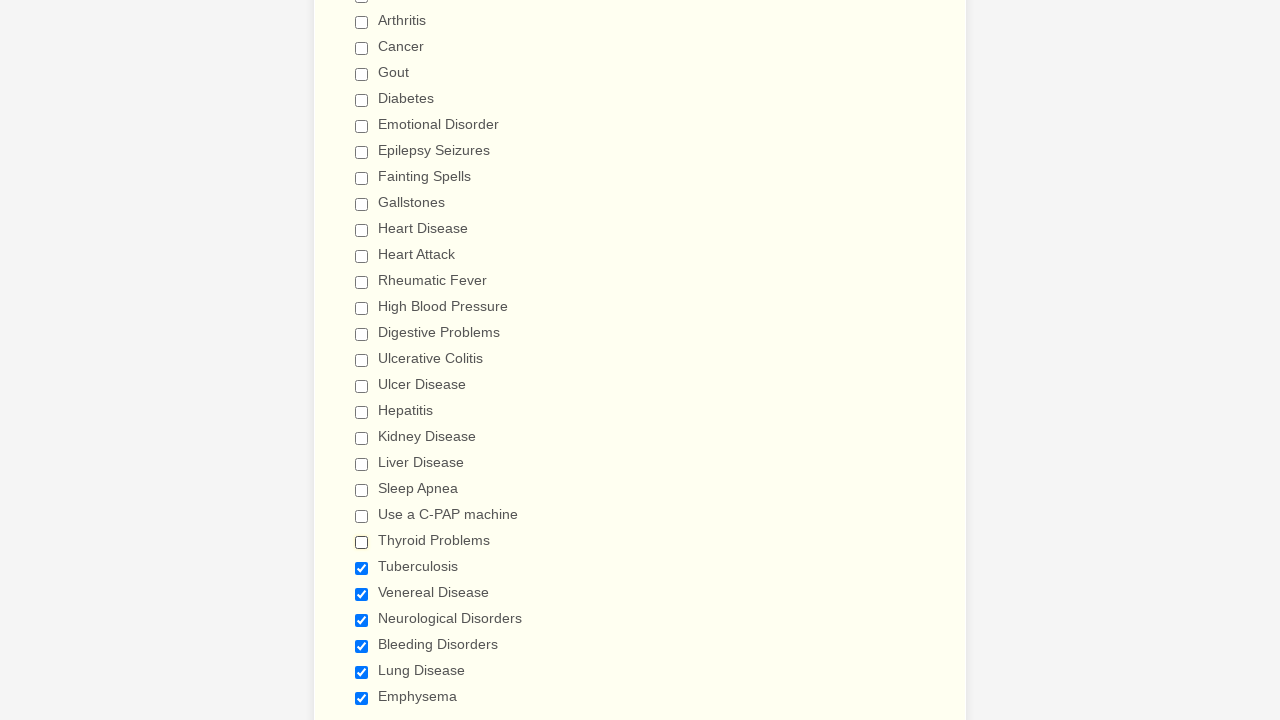

Clicked checkbox 23 to deselect it at (362, 568) on input[type='checkbox'] >> nth=23
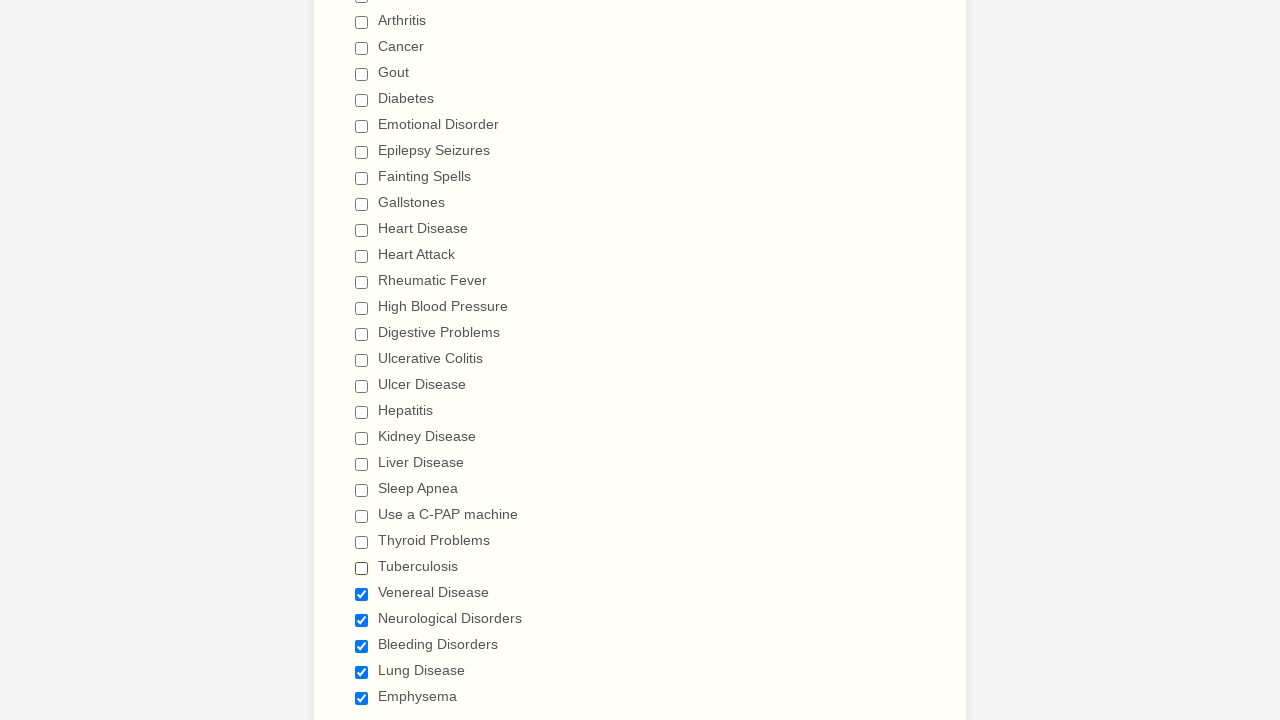

Clicked checkbox 24 to deselect it at (362, 594) on input[type='checkbox'] >> nth=24
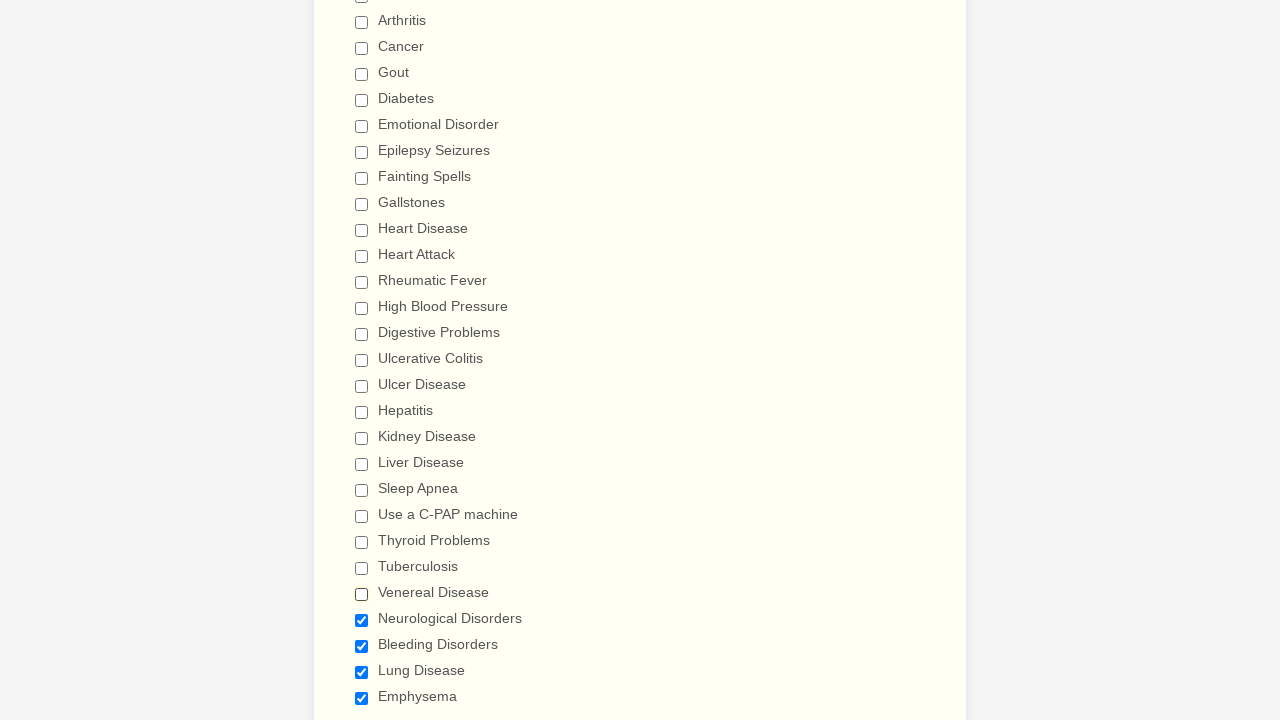

Clicked checkbox 25 to deselect it at (362, 620) on input[type='checkbox'] >> nth=25
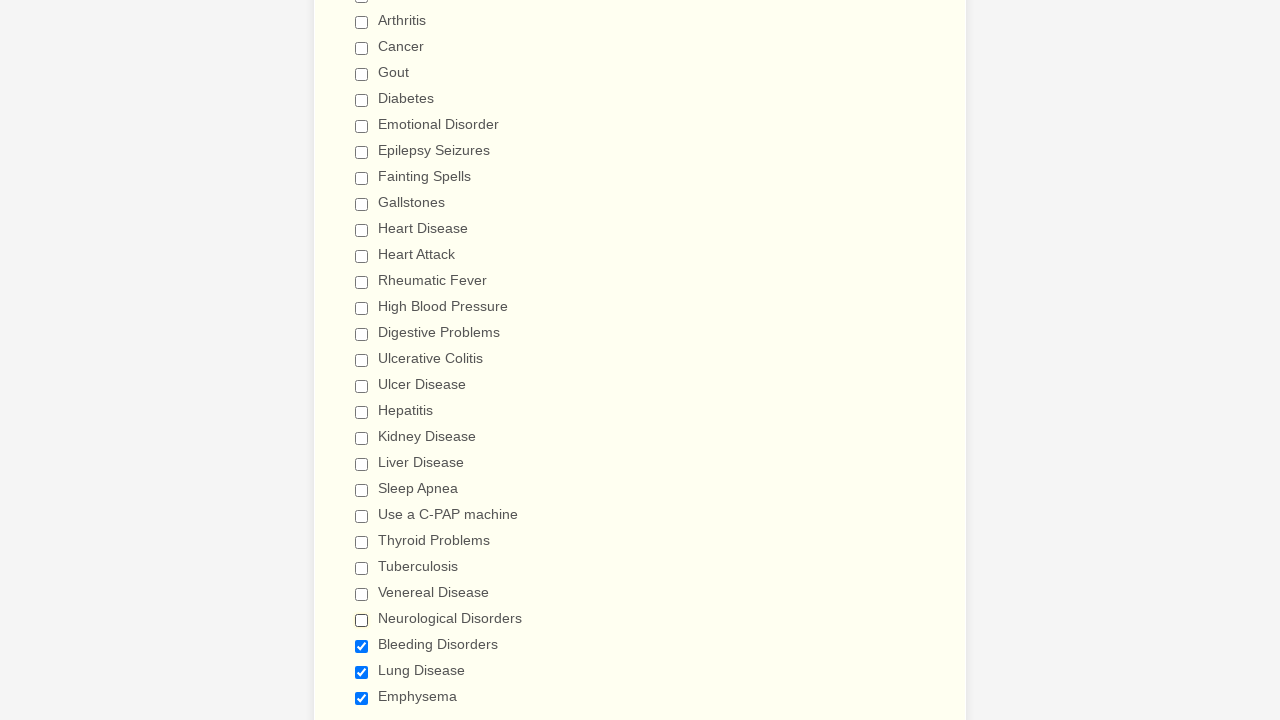

Clicked checkbox 26 to deselect it at (362, 646) on input[type='checkbox'] >> nth=26
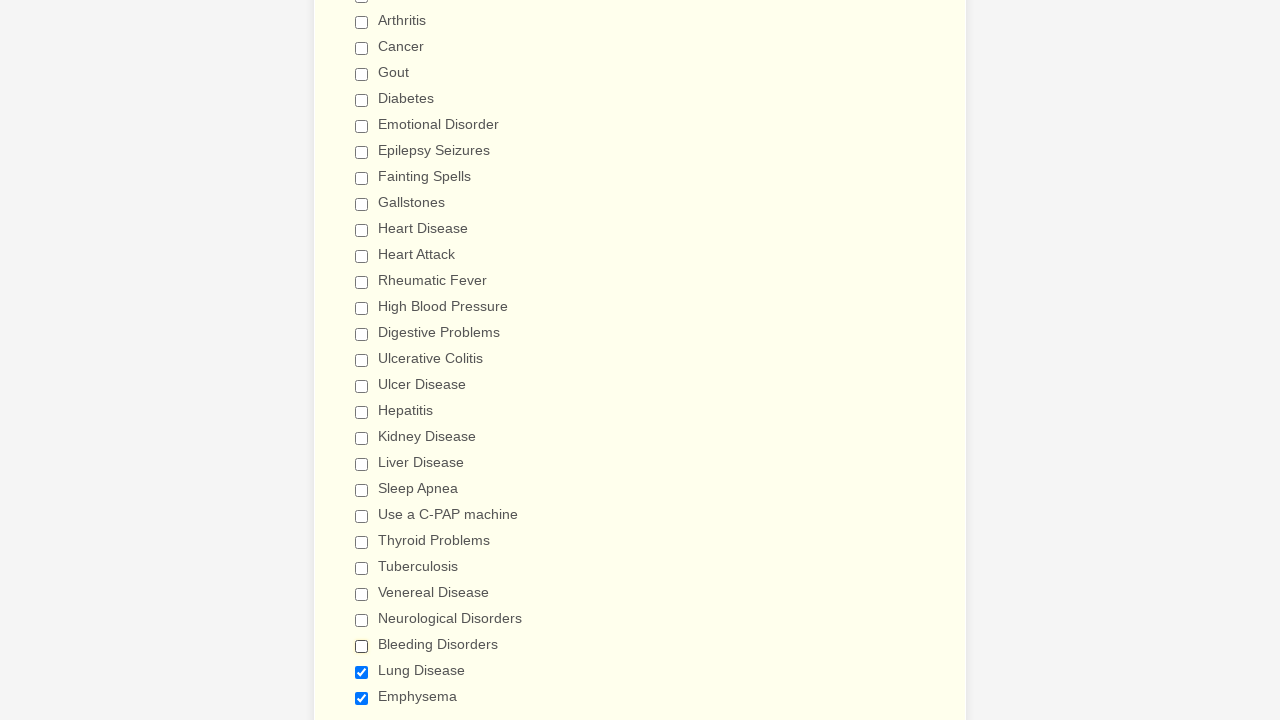

Clicked checkbox 27 to deselect it at (362, 672) on input[type='checkbox'] >> nth=27
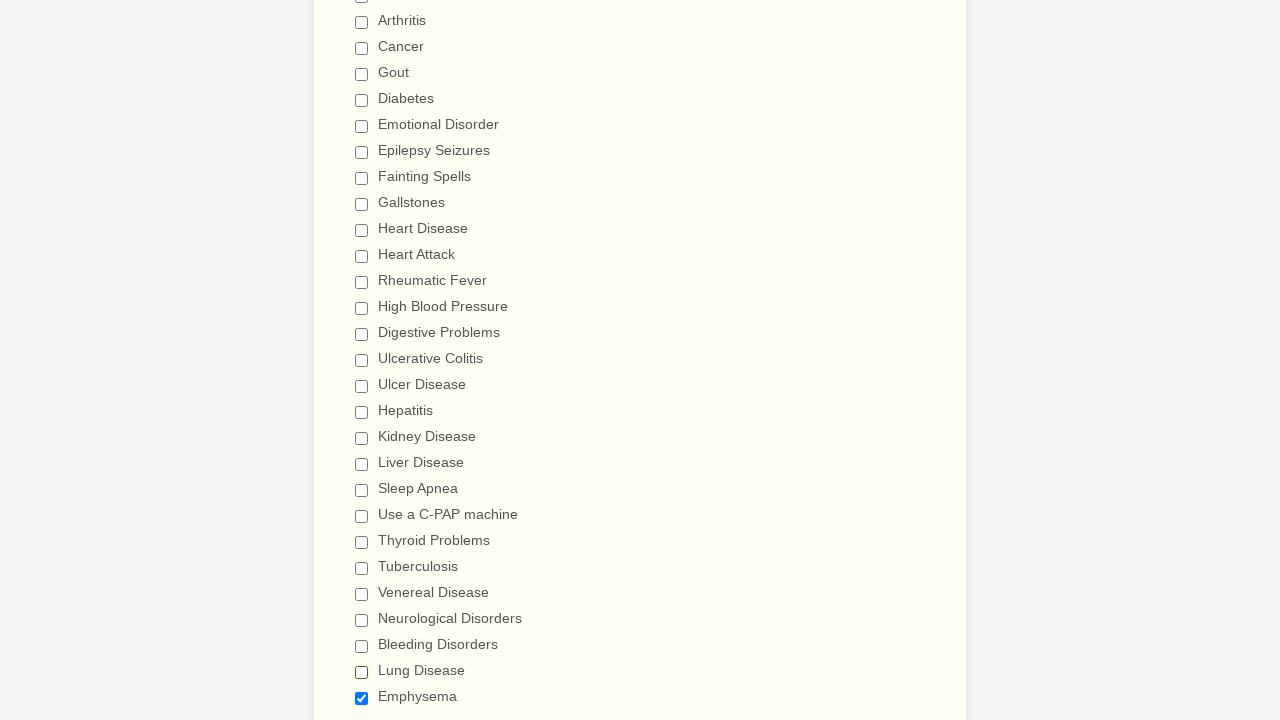

Clicked checkbox 28 to deselect it at (362, 698) on input[type='checkbox'] >> nth=28
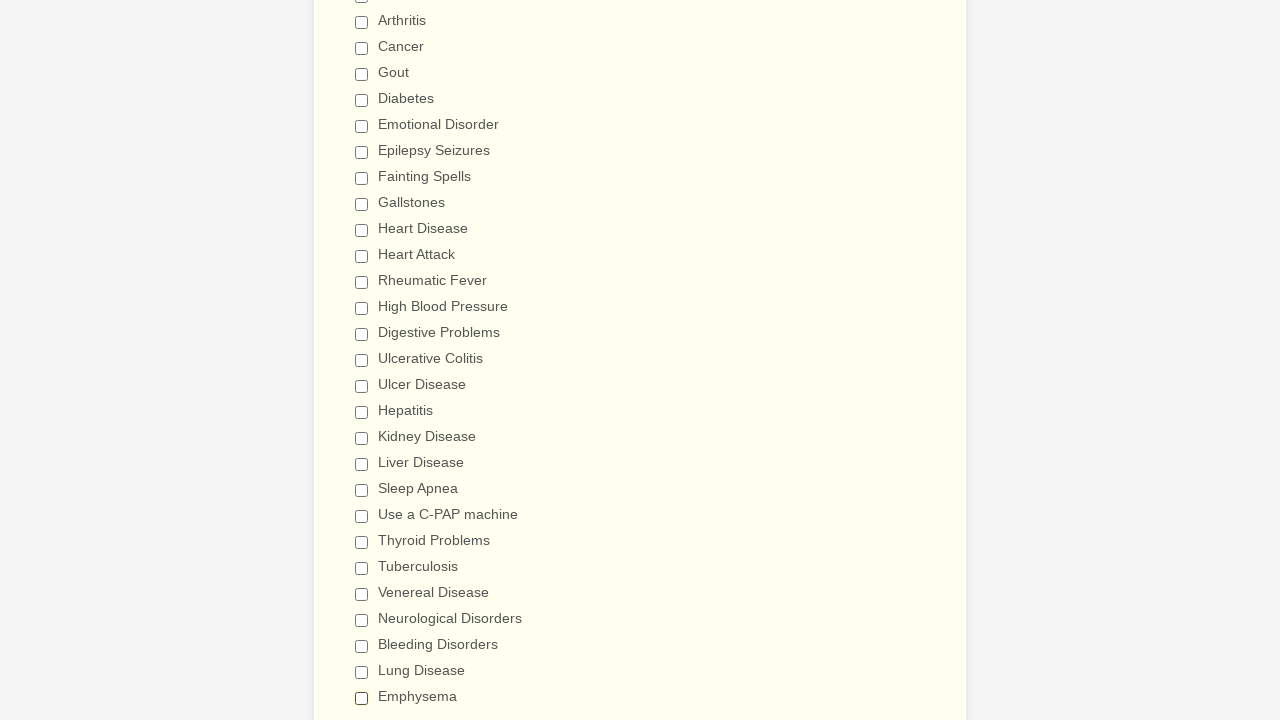

Verified checkbox 0 is deselected
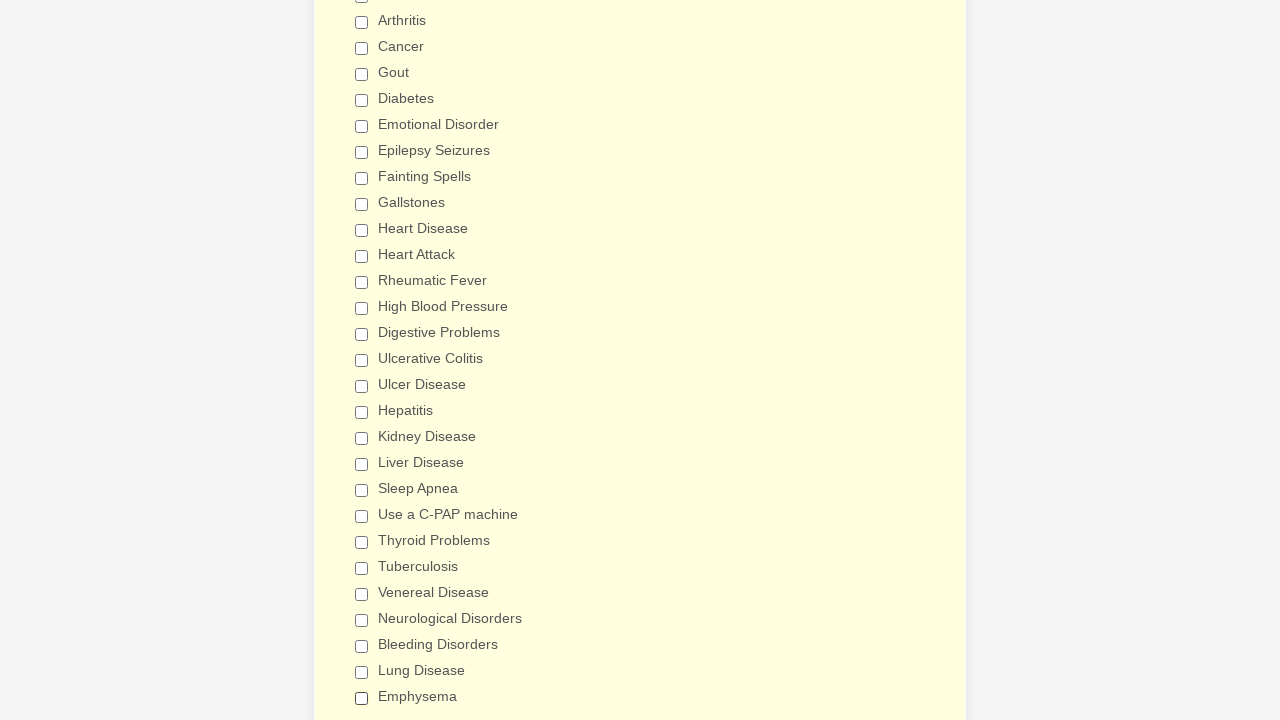

Verified checkbox 1 is deselected
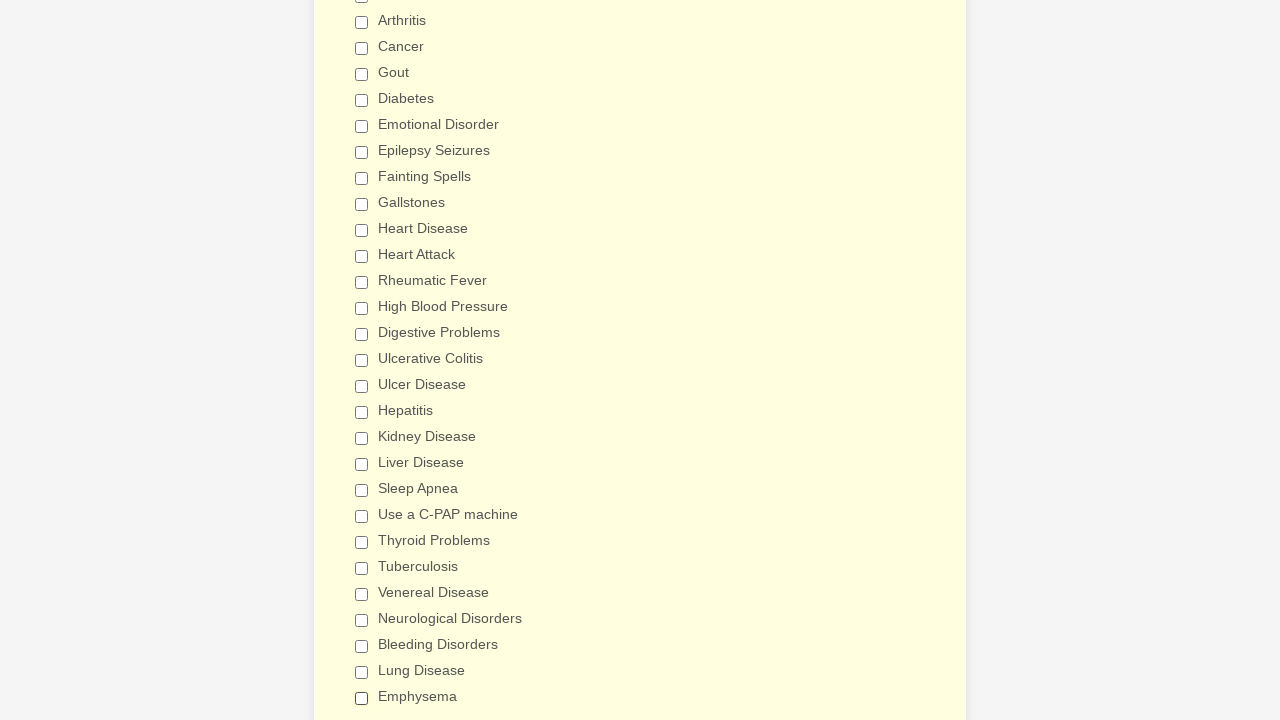

Verified checkbox 2 is deselected
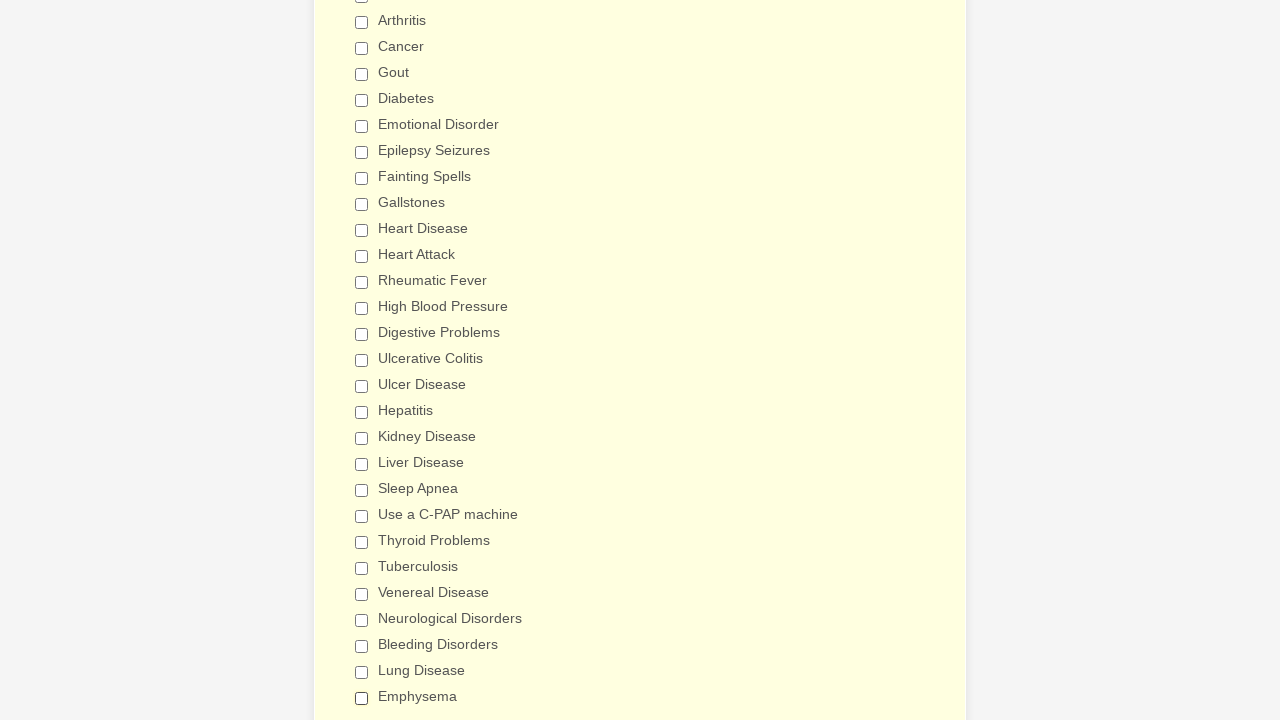

Verified checkbox 3 is deselected
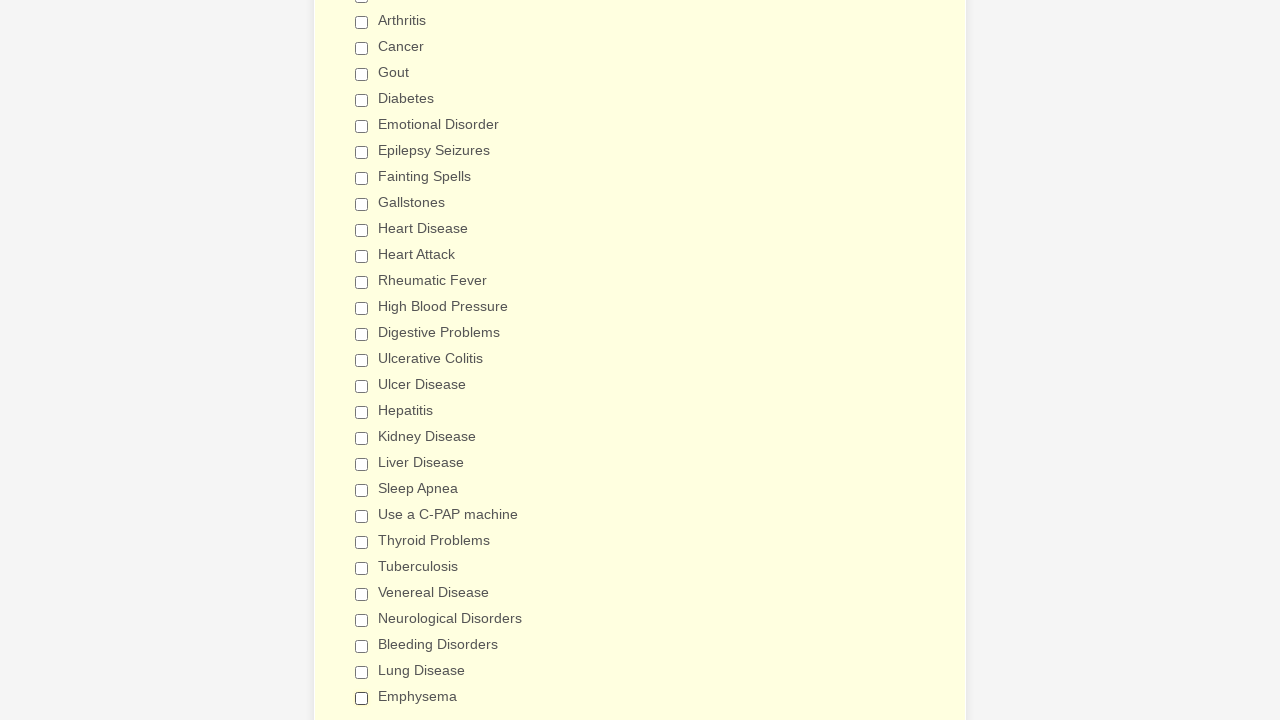

Verified checkbox 4 is deselected
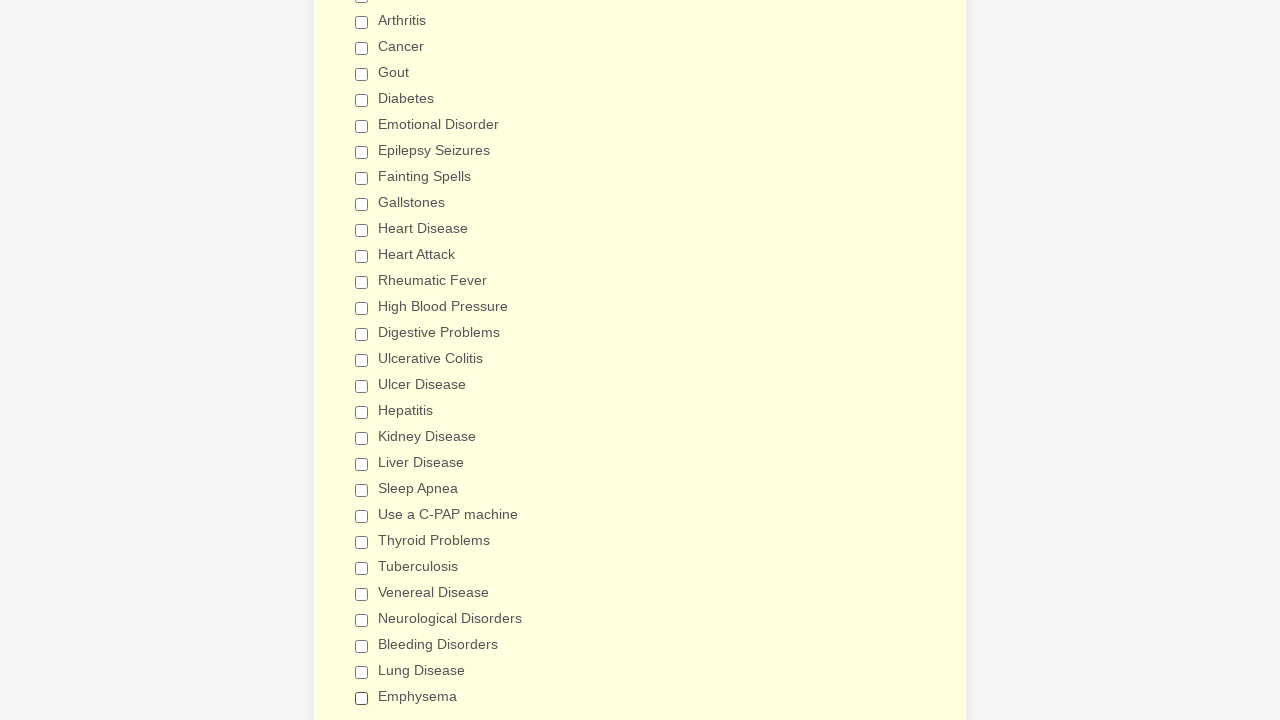

Verified checkbox 5 is deselected
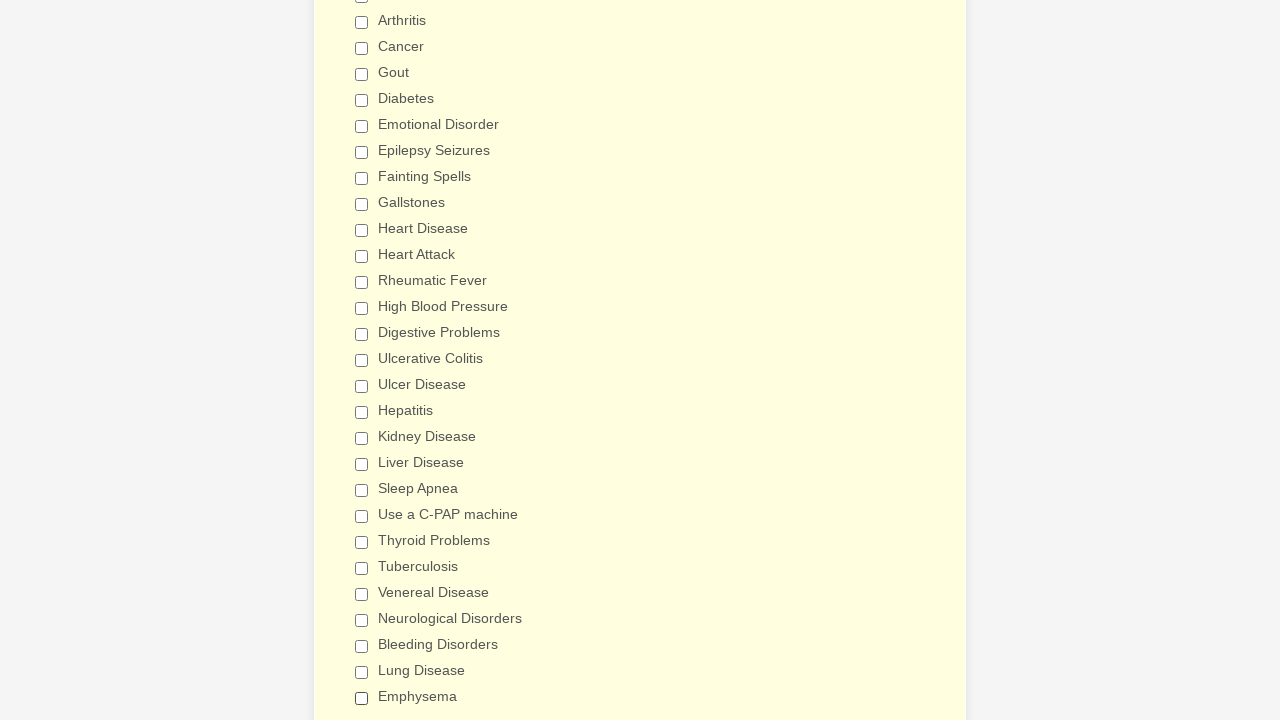

Verified checkbox 6 is deselected
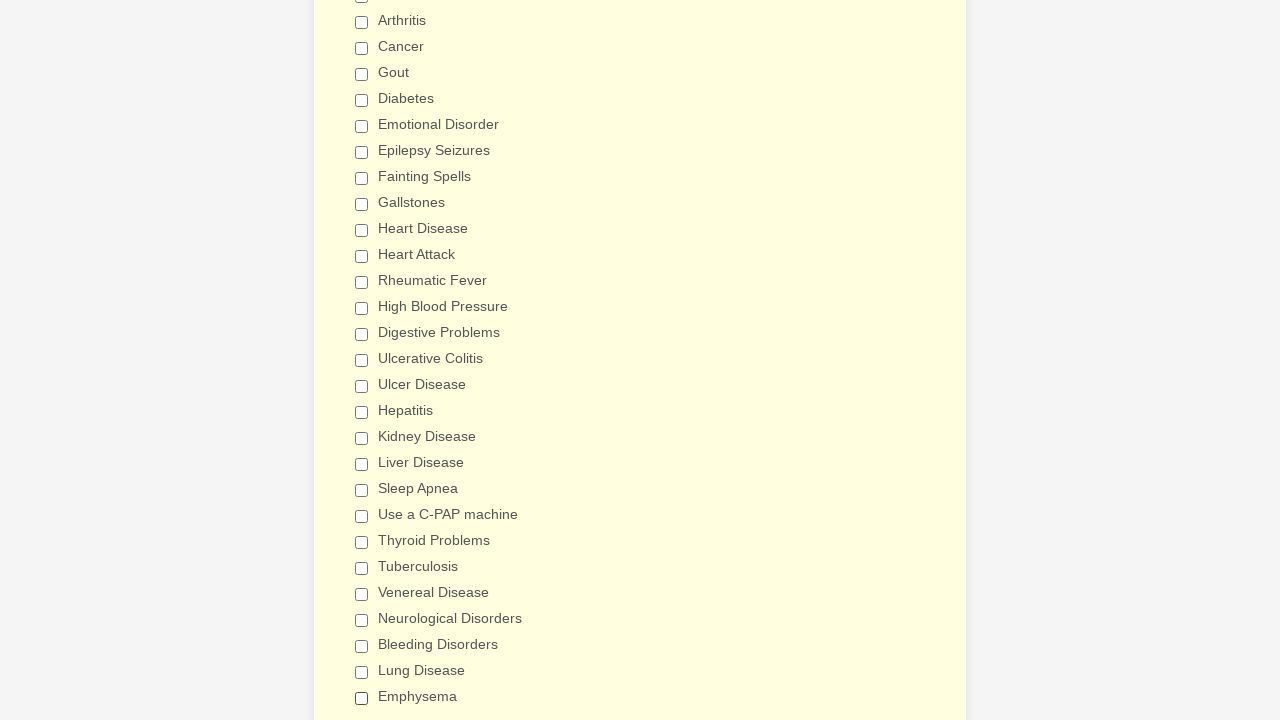

Verified checkbox 7 is deselected
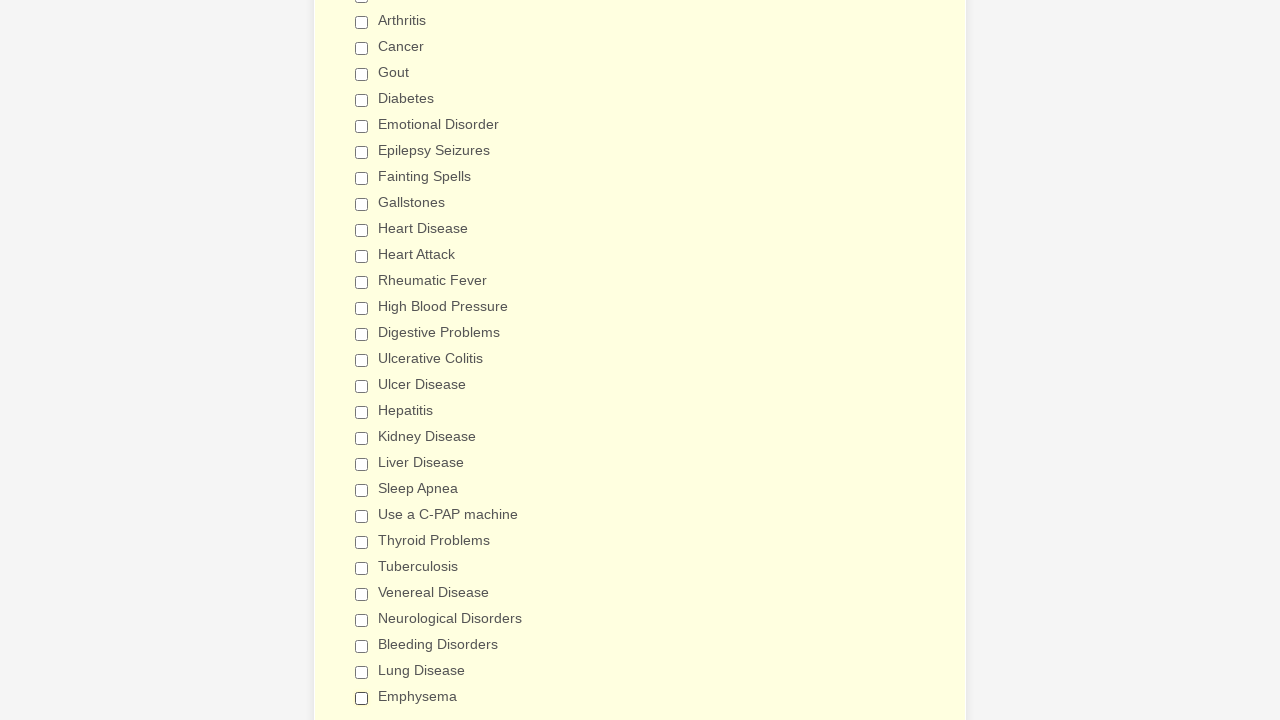

Verified checkbox 8 is deselected
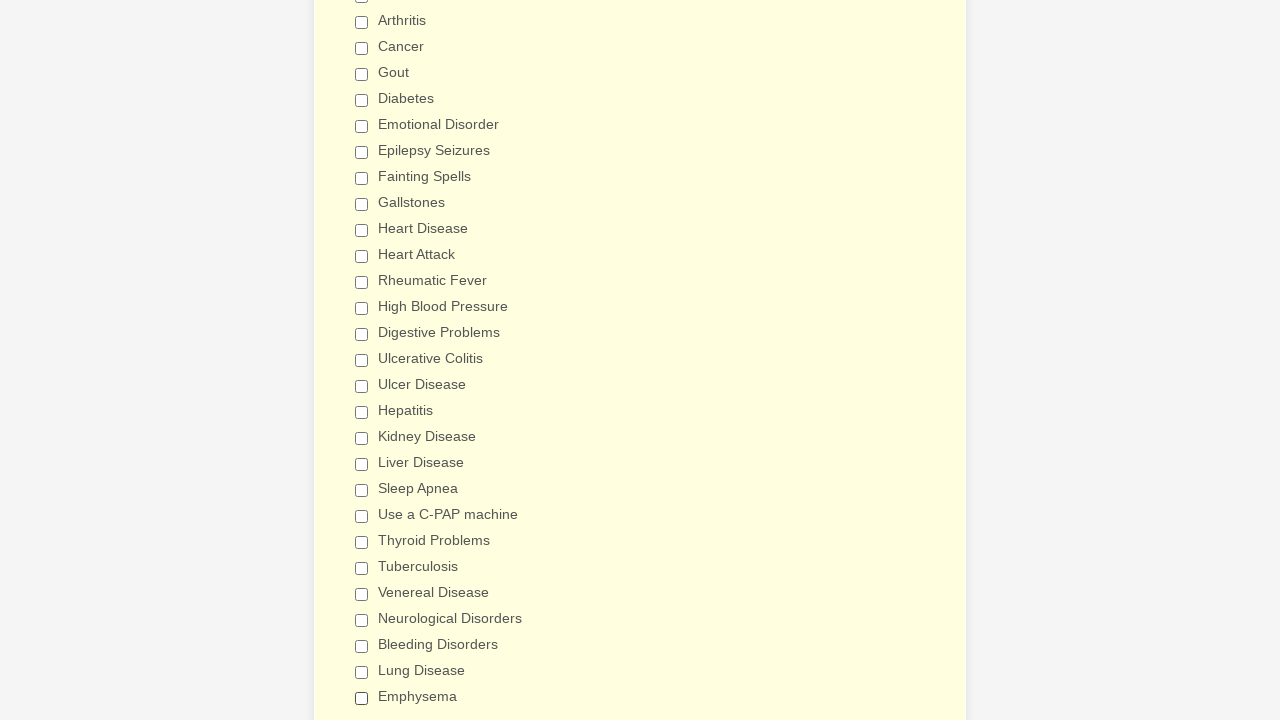

Verified checkbox 9 is deselected
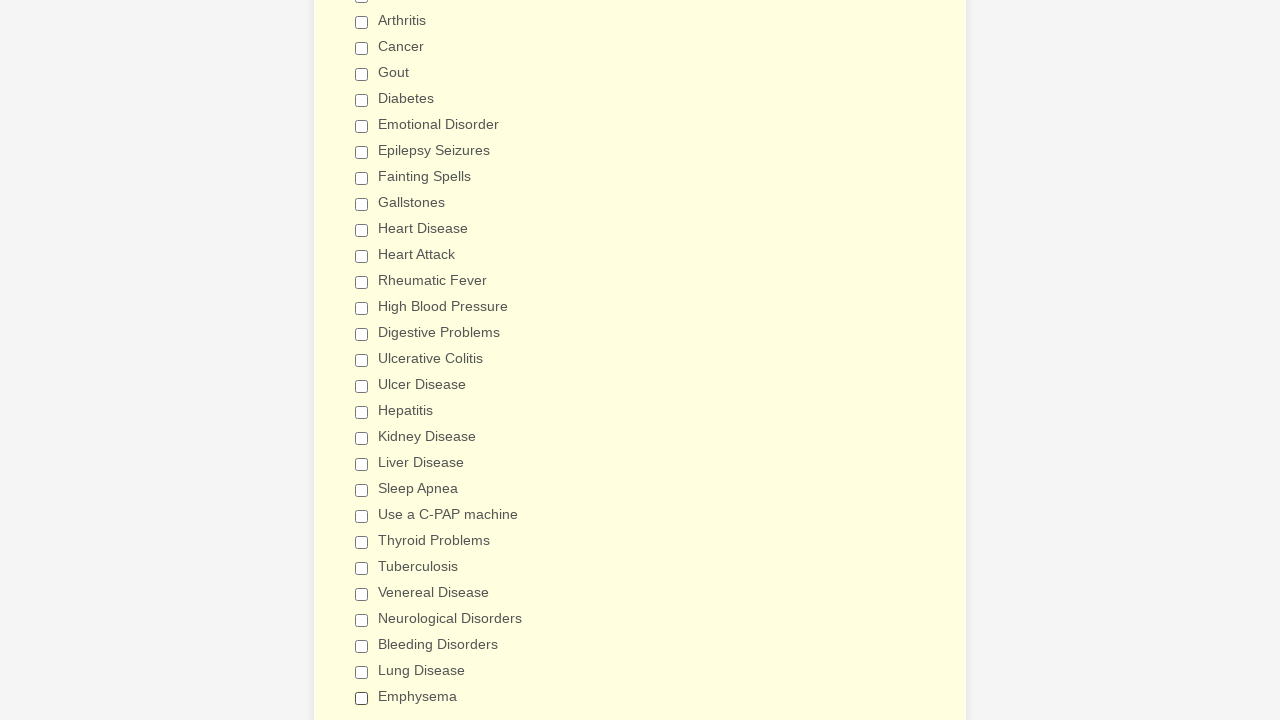

Verified checkbox 10 is deselected
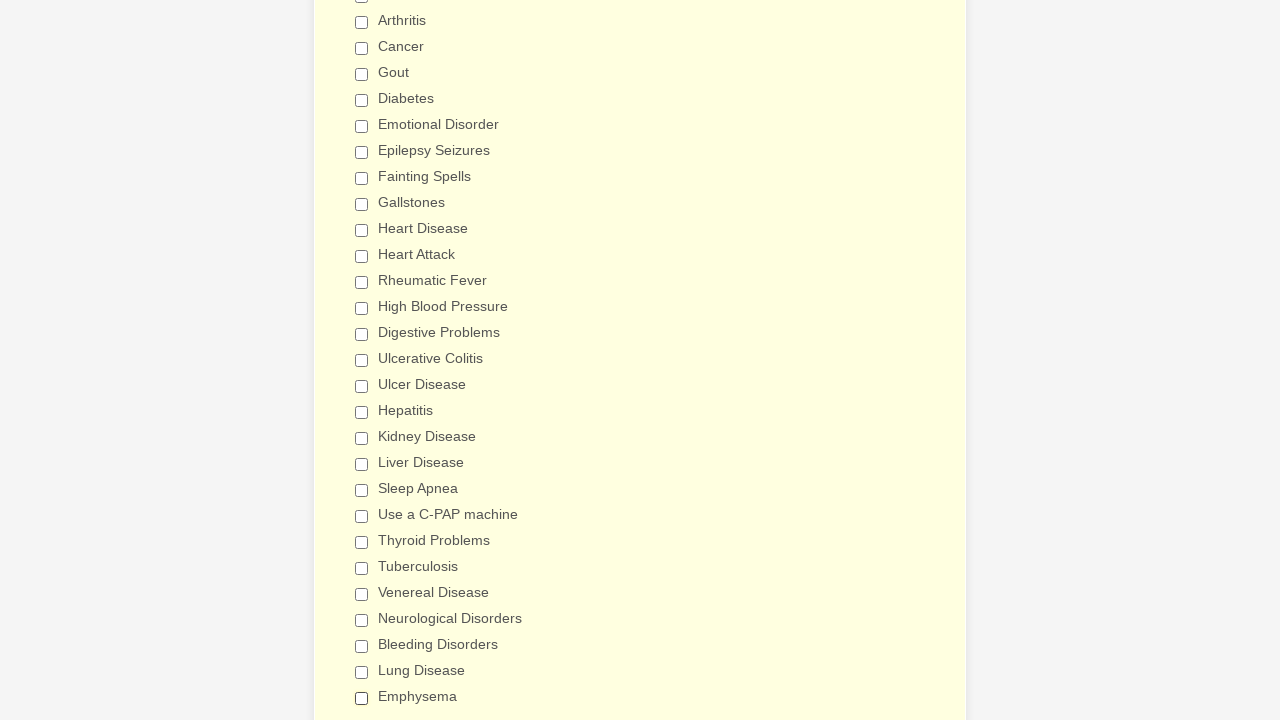

Verified checkbox 11 is deselected
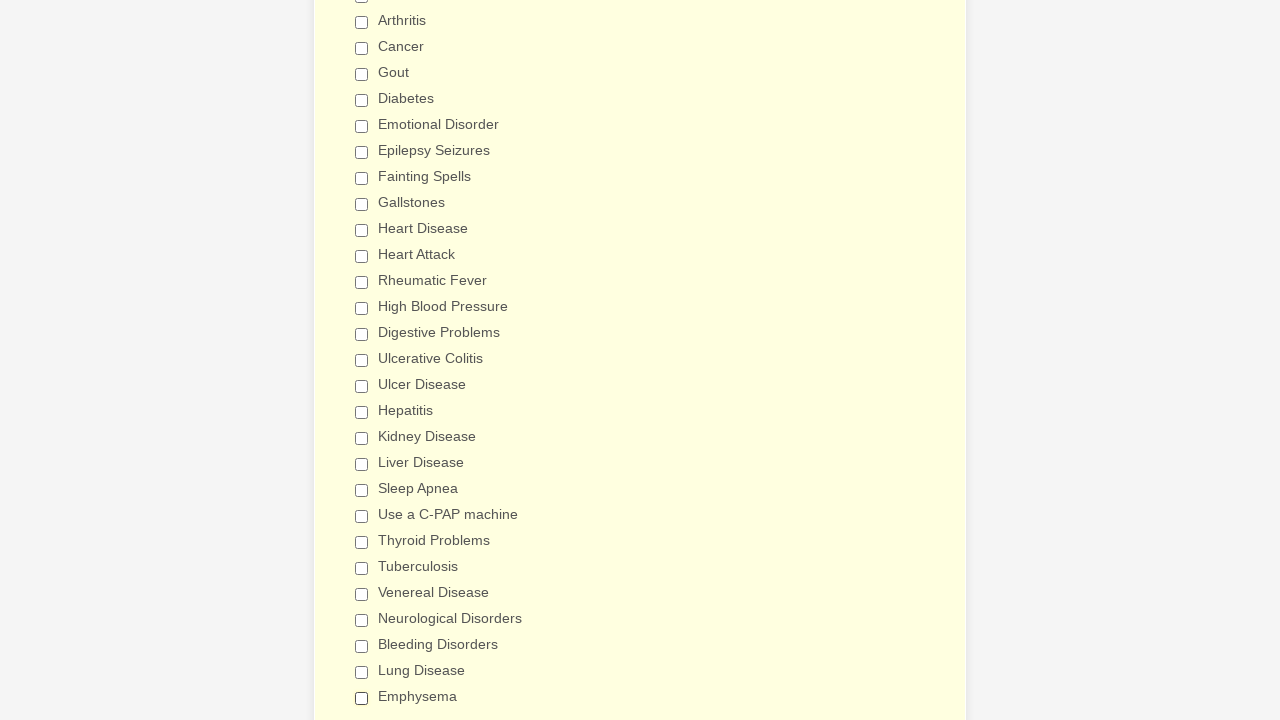

Verified checkbox 12 is deselected
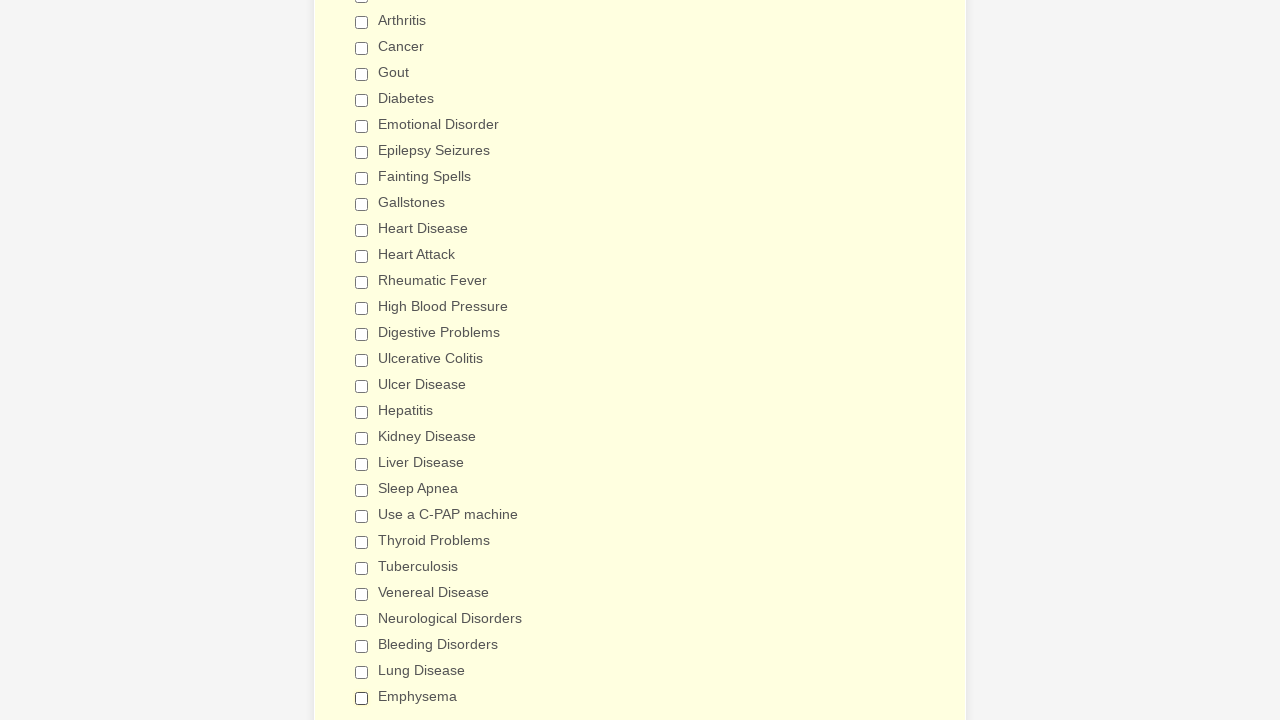

Verified checkbox 13 is deselected
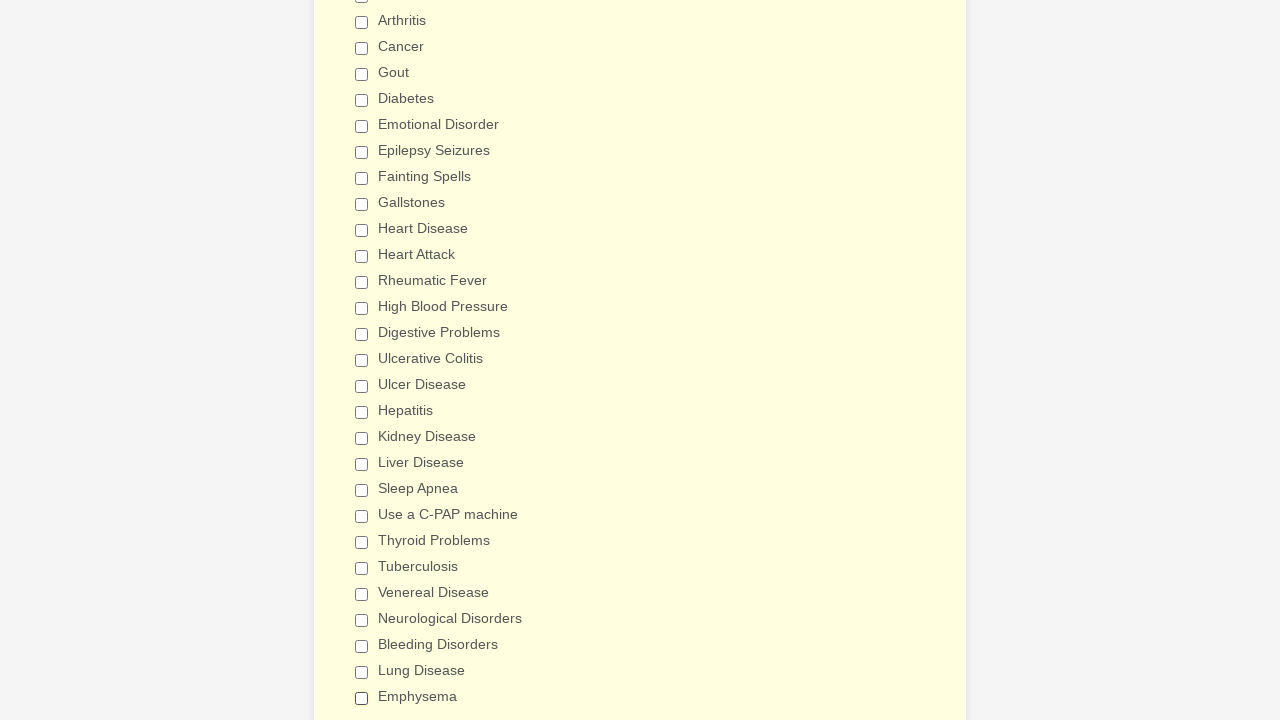

Verified checkbox 14 is deselected
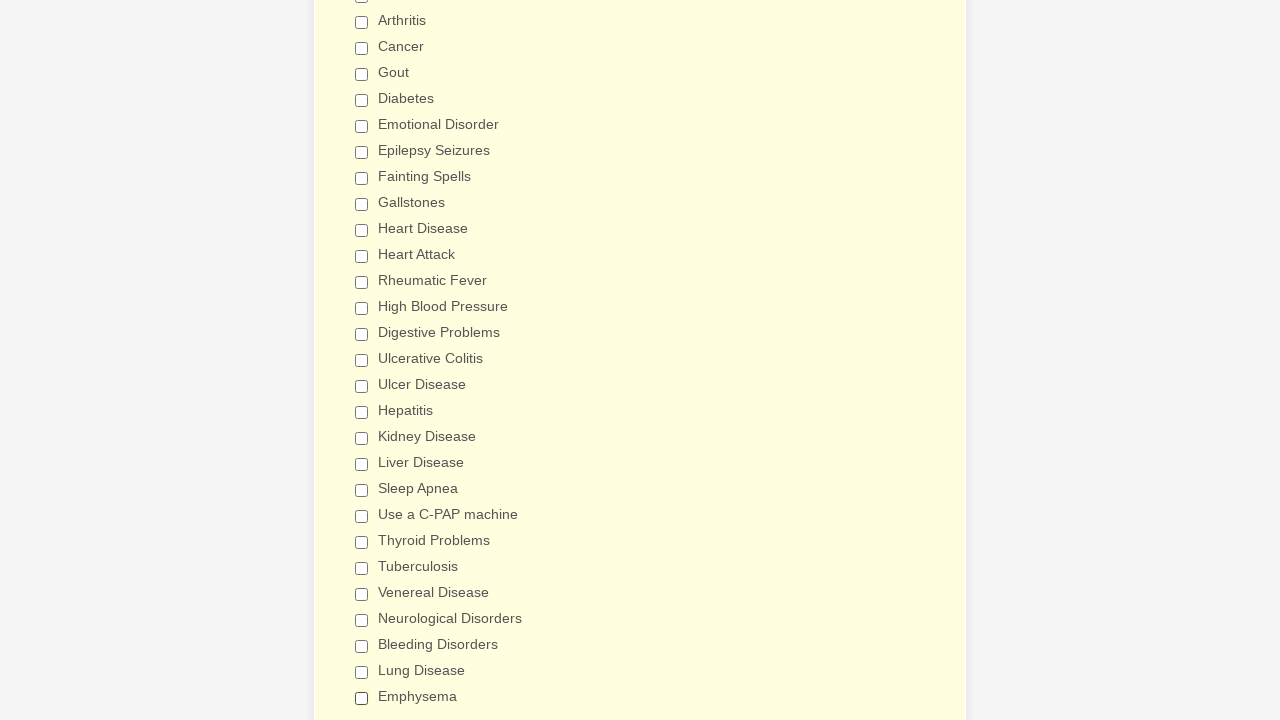

Verified checkbox 15 is deselected
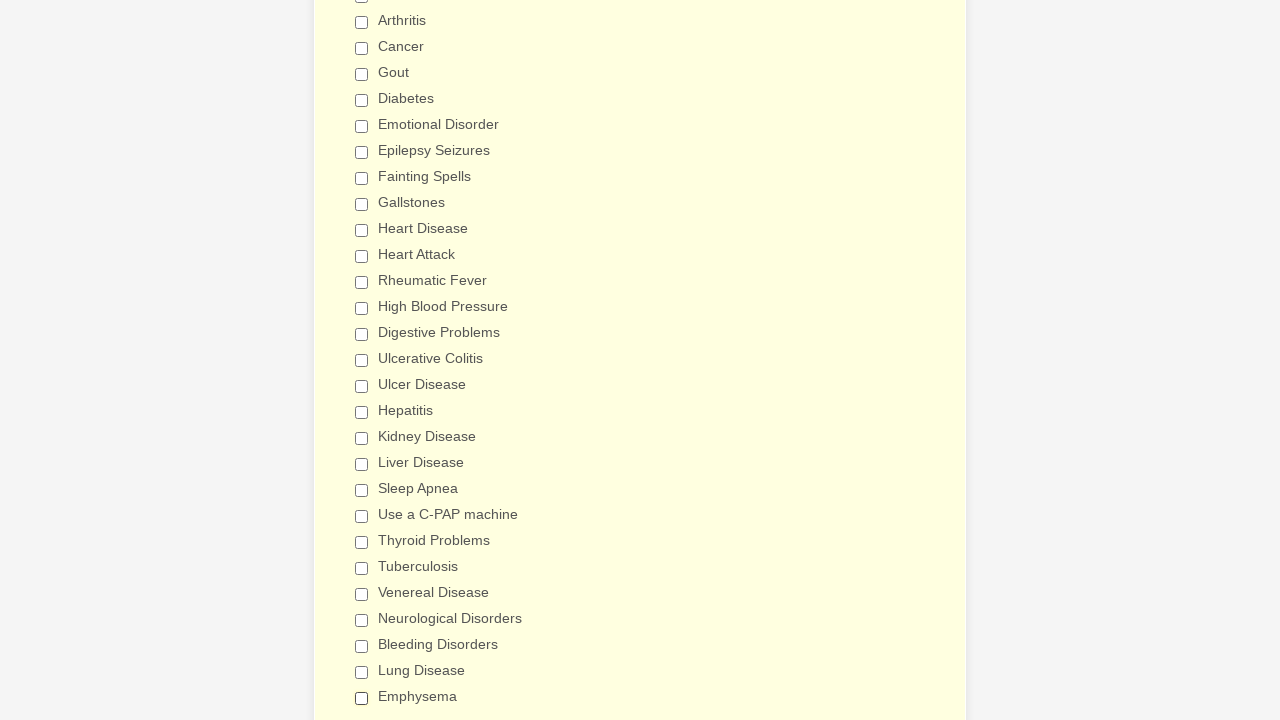

Verified checkbox 16 is deselected
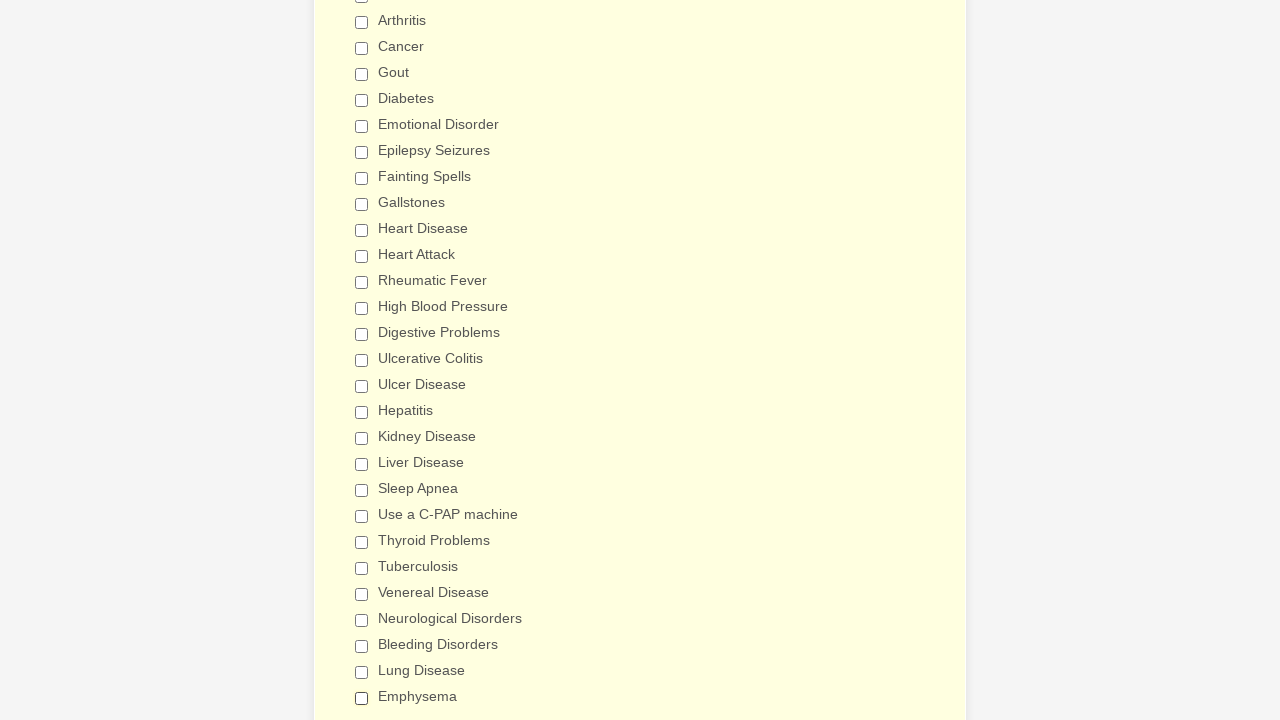

Verified checkbox 17 is deselected
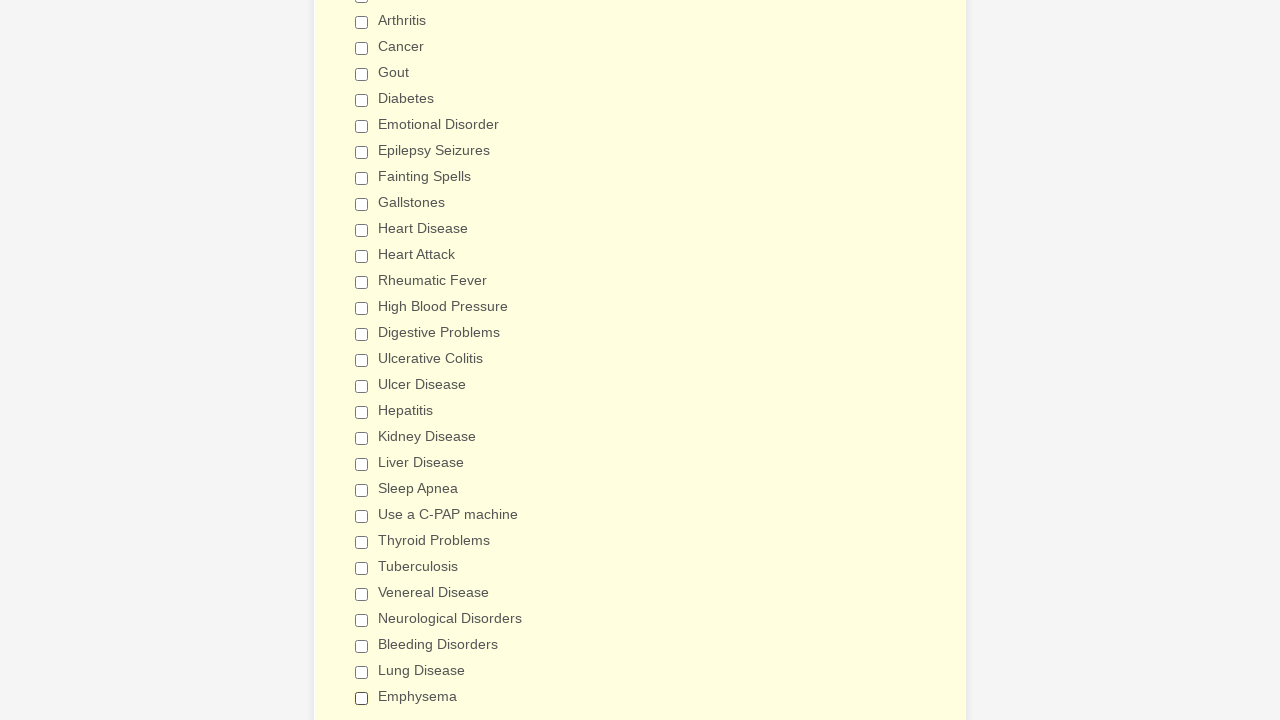

Verified checkbox 18 is deselected
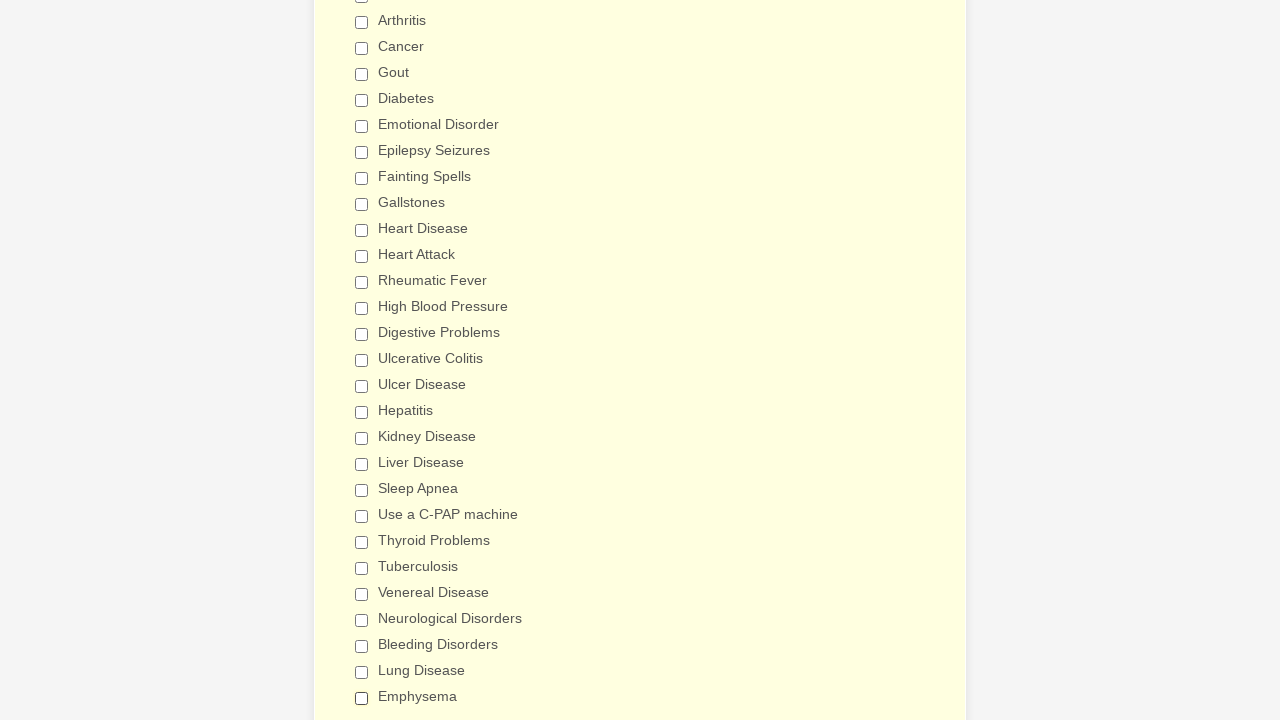

Verified checkbox 19 is deselected
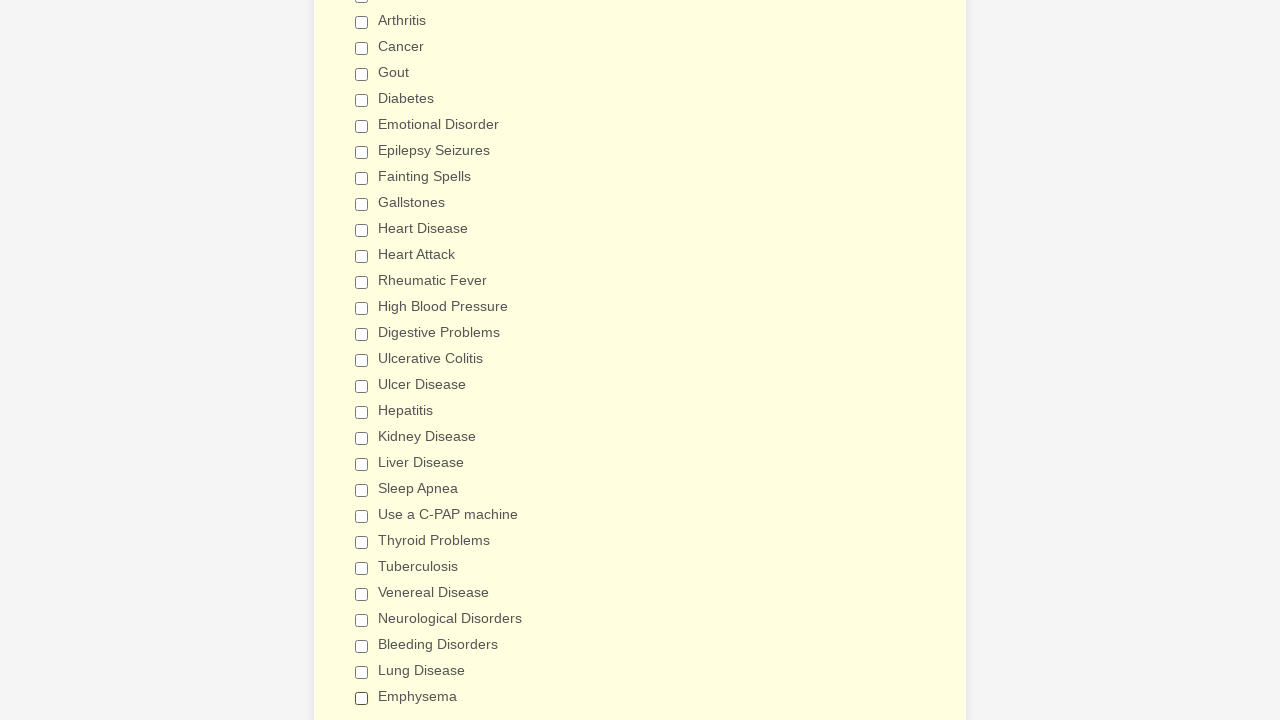

Verified checkbox 20 is deselected
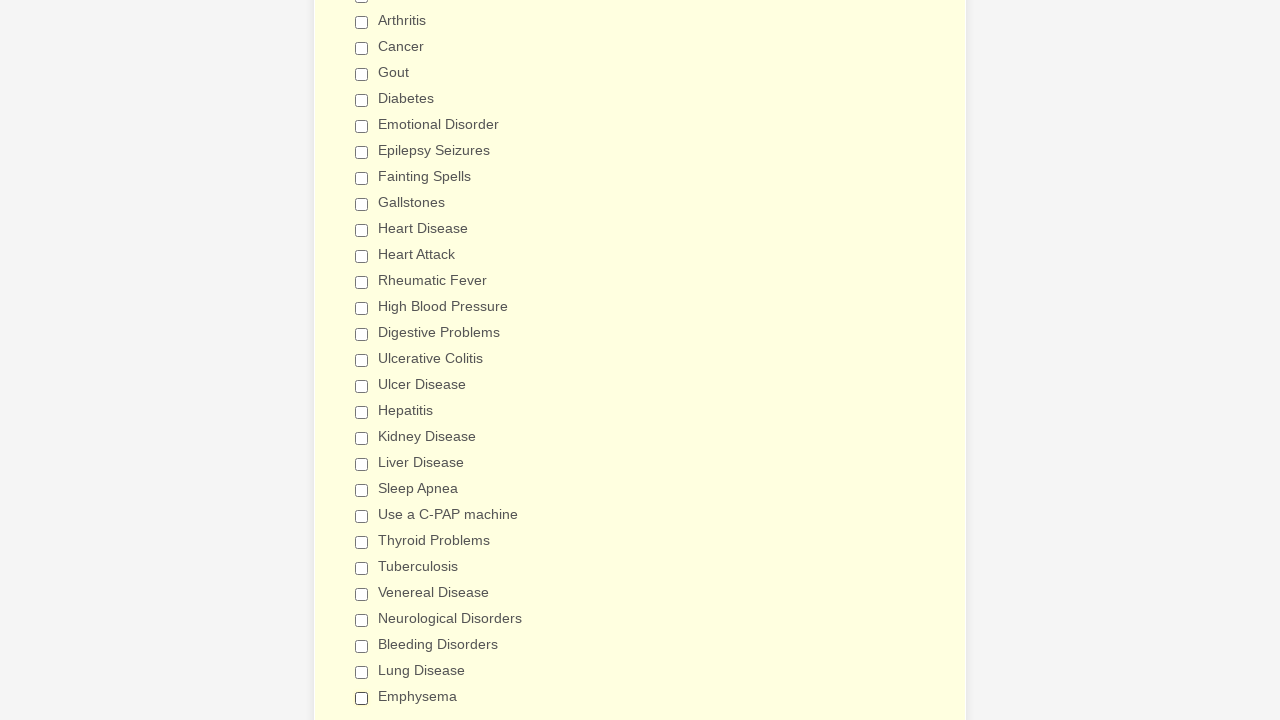

Verified checkbox 21 is deselected
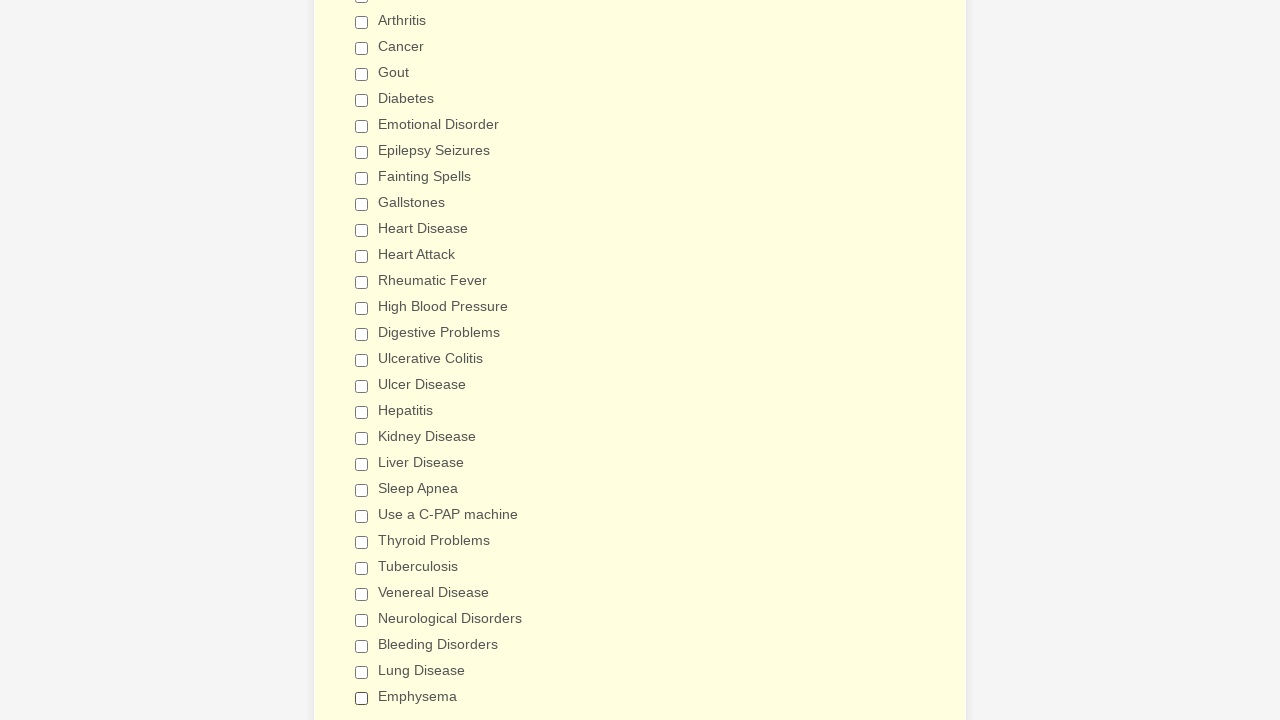

Verified checkbox 22 is deselected
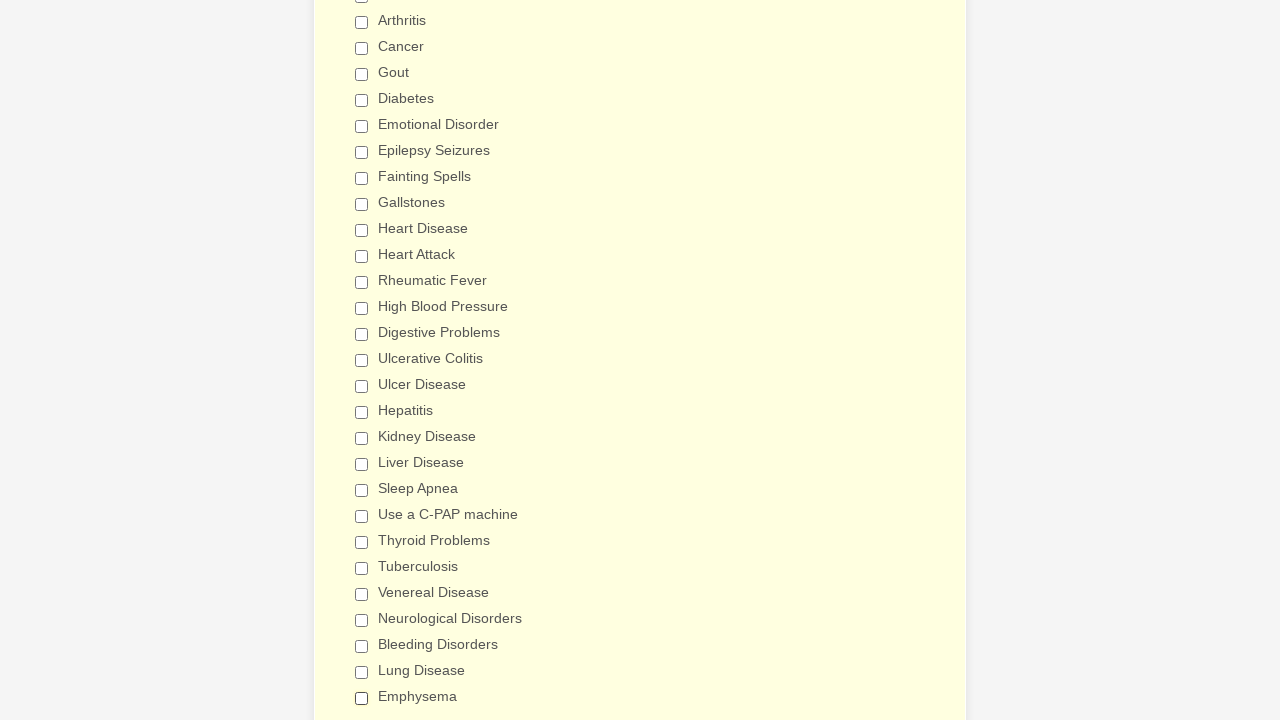

Verified checkbox 23 is deselected
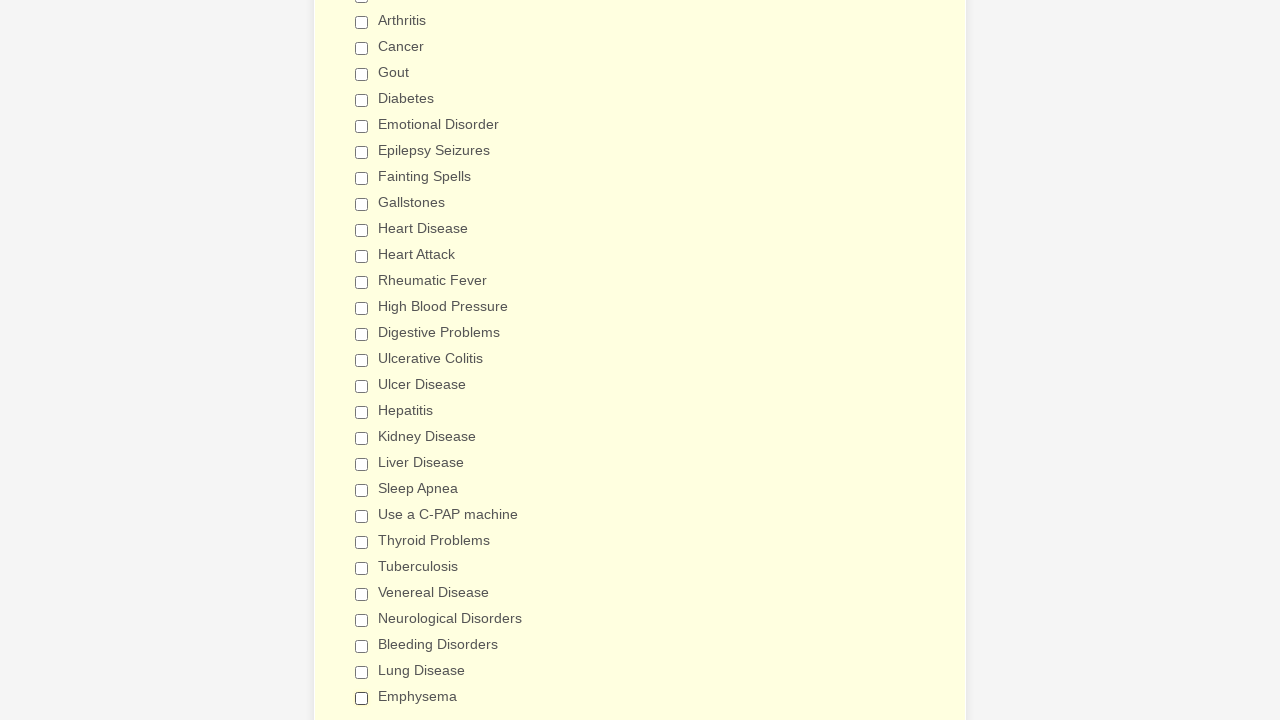

Verified checkbox 24 is deselected
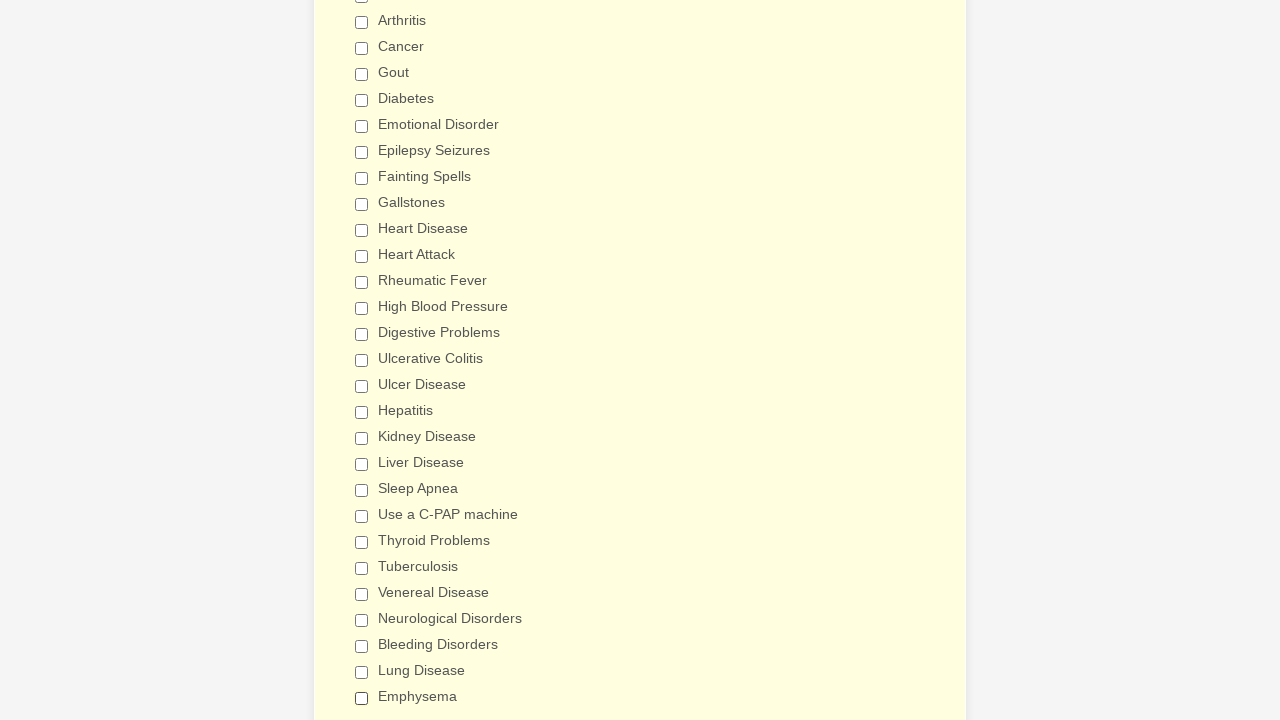

Verified checkbox 25 is deselected
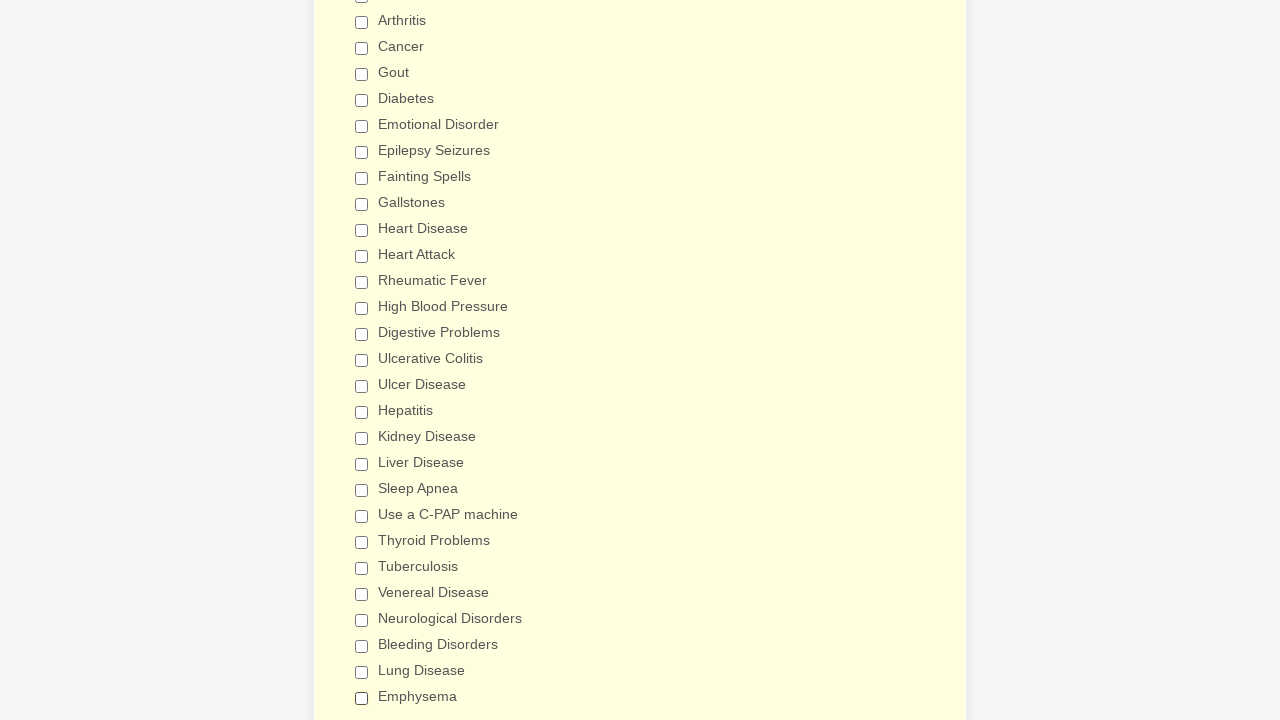

Verified checkbox 26 is deselected
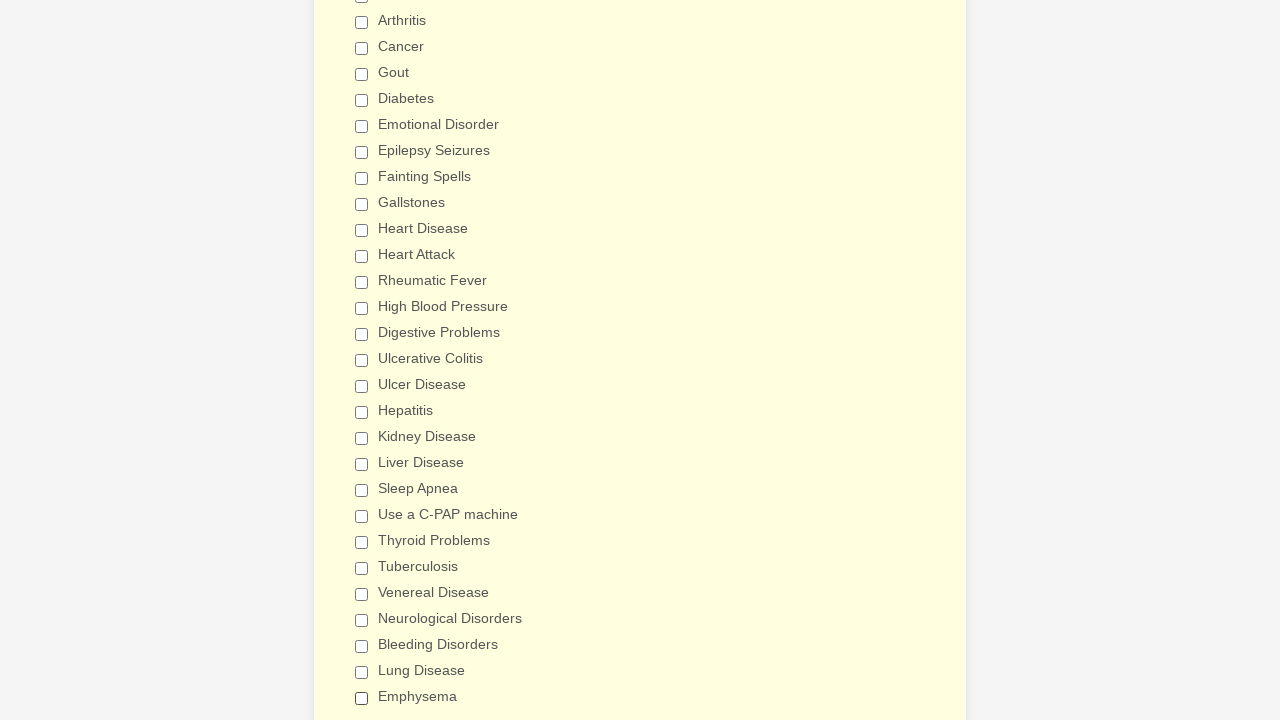

Verified checkbox 27 is deselected
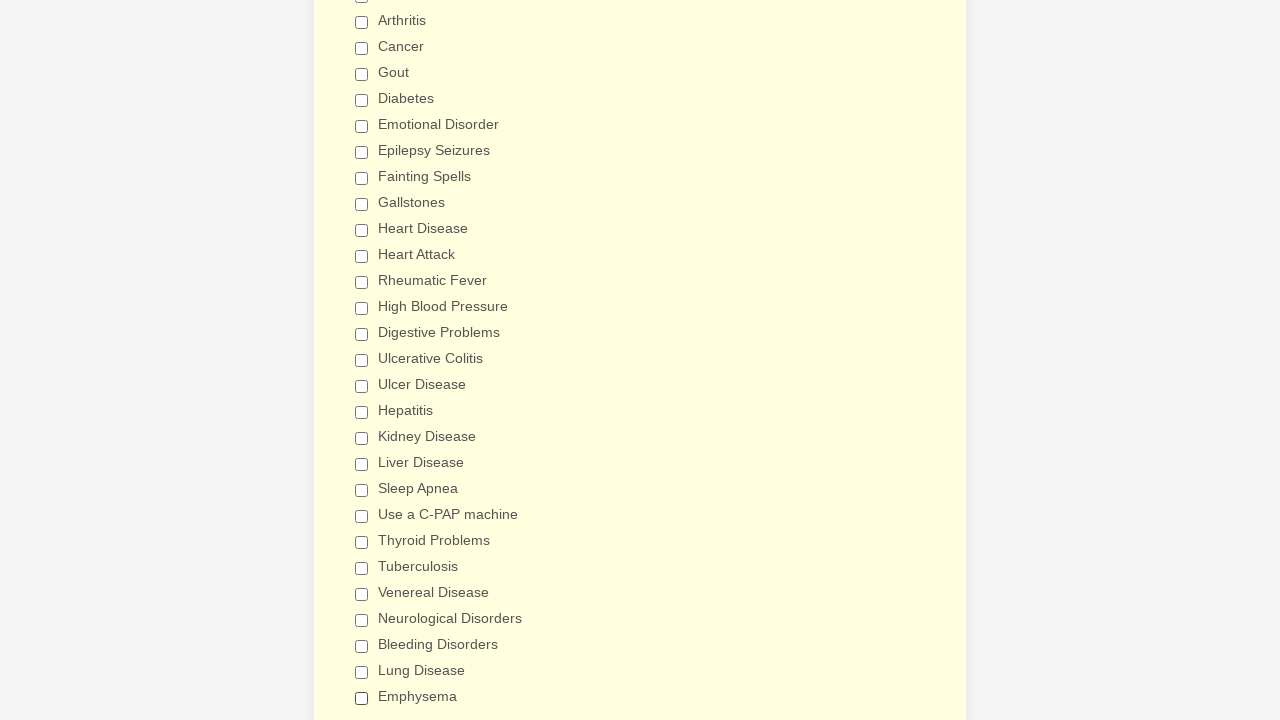

Verified checkbox 28 is deselected
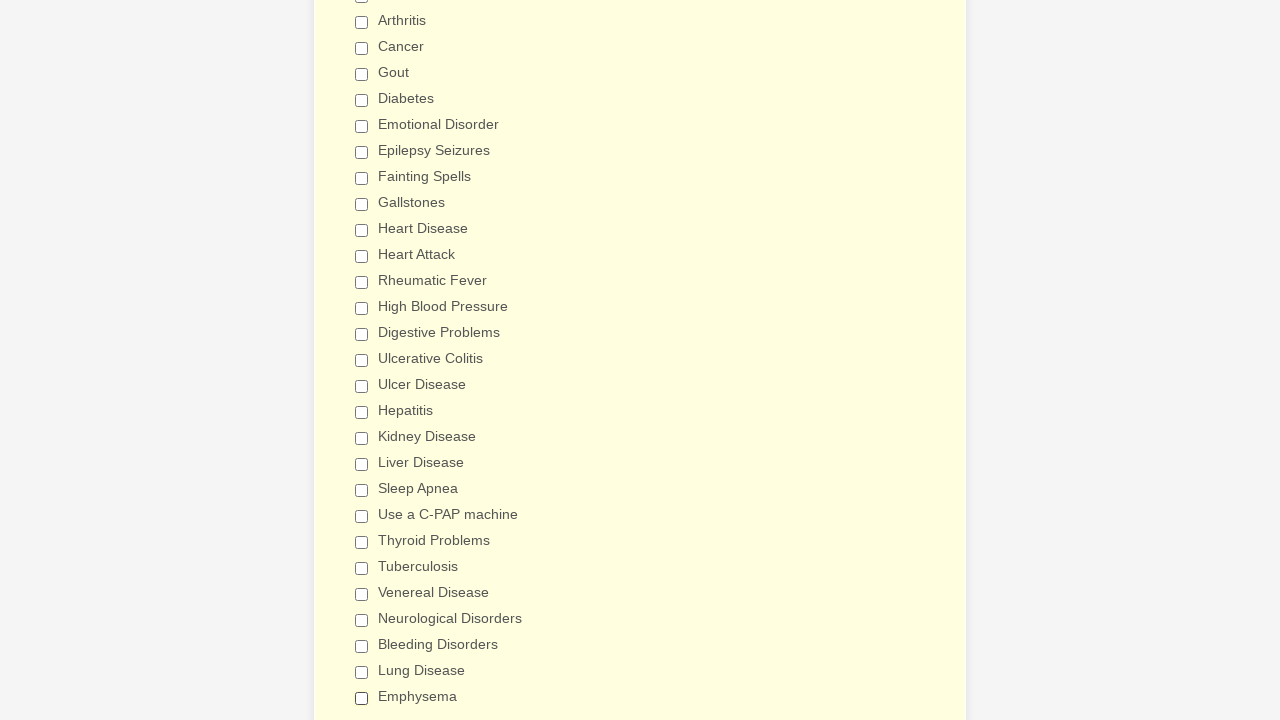

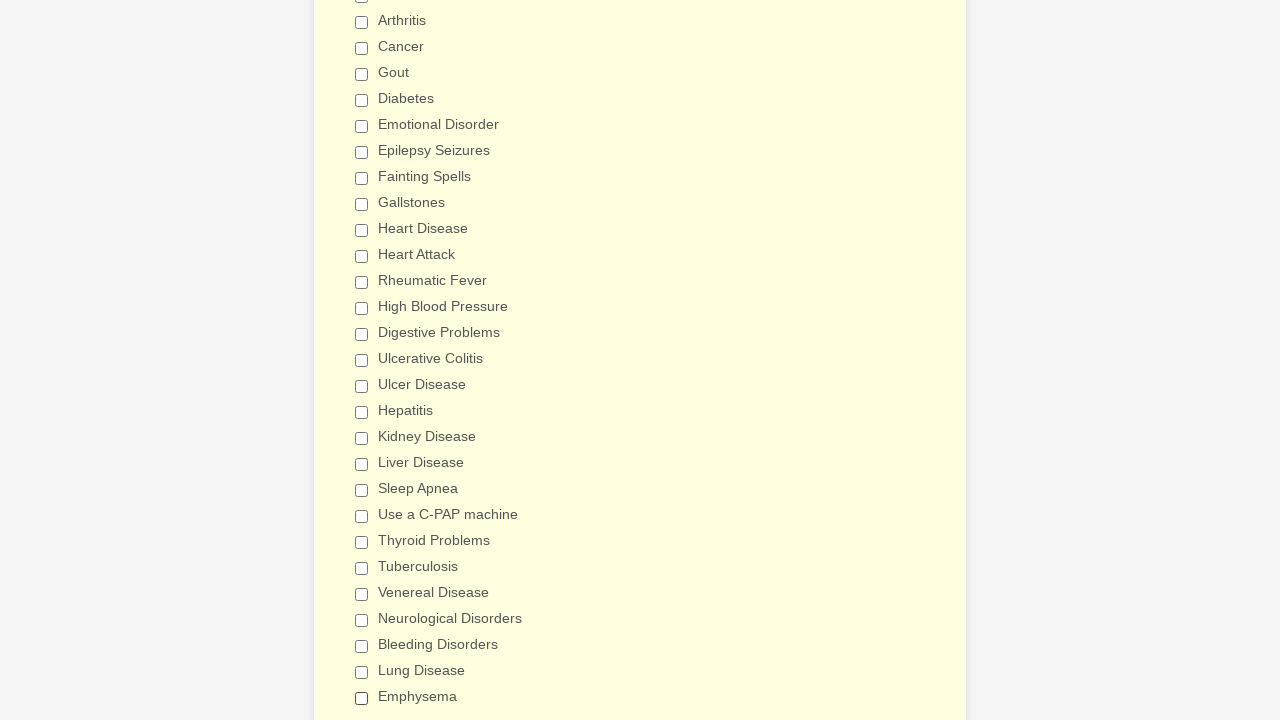